Fills all input fields in a large form with the same text and submits

Starting URL: http://suninjuly.github.io/huge_form.html

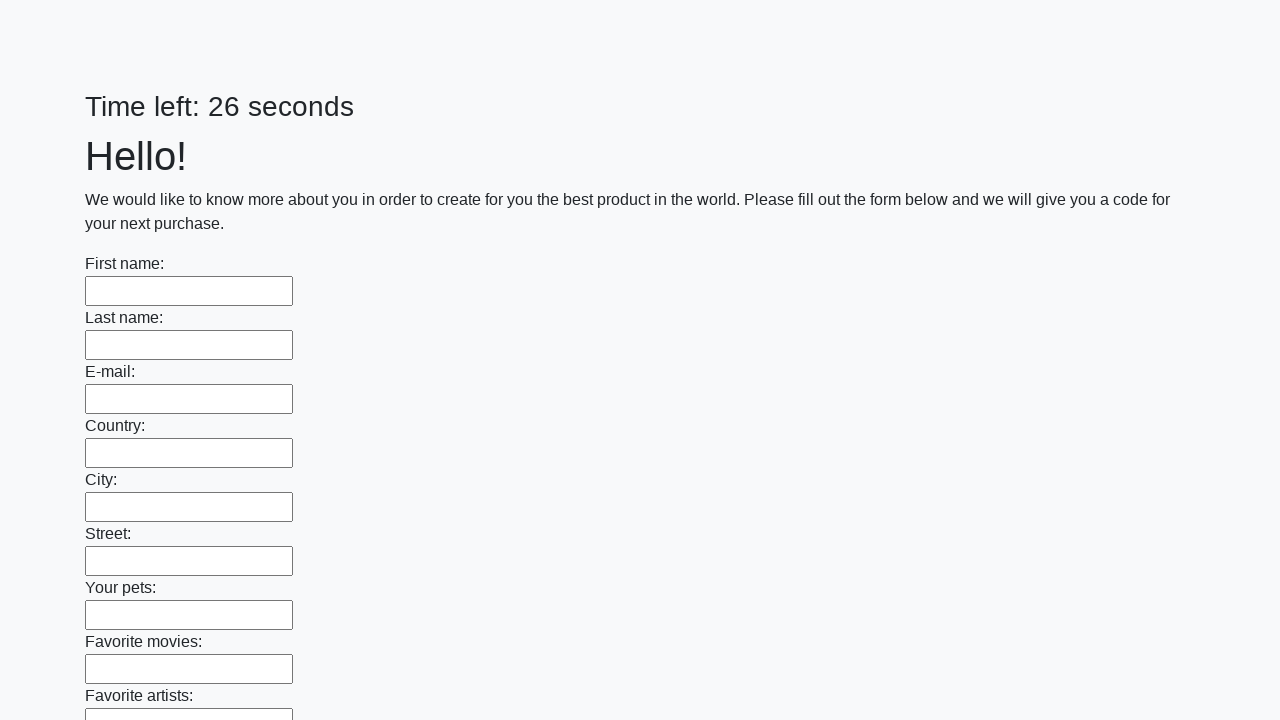

Navigated to huge form page
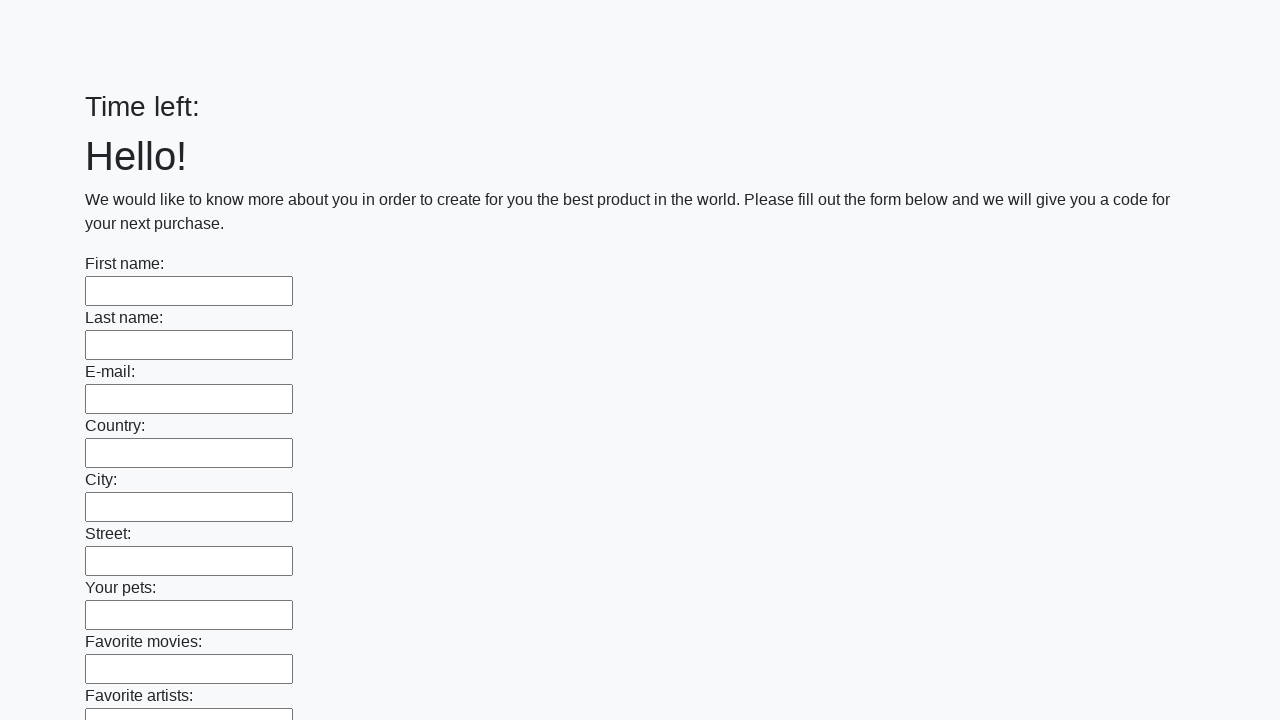

Filled input field with 'Мой ответ' on input >> nth=0
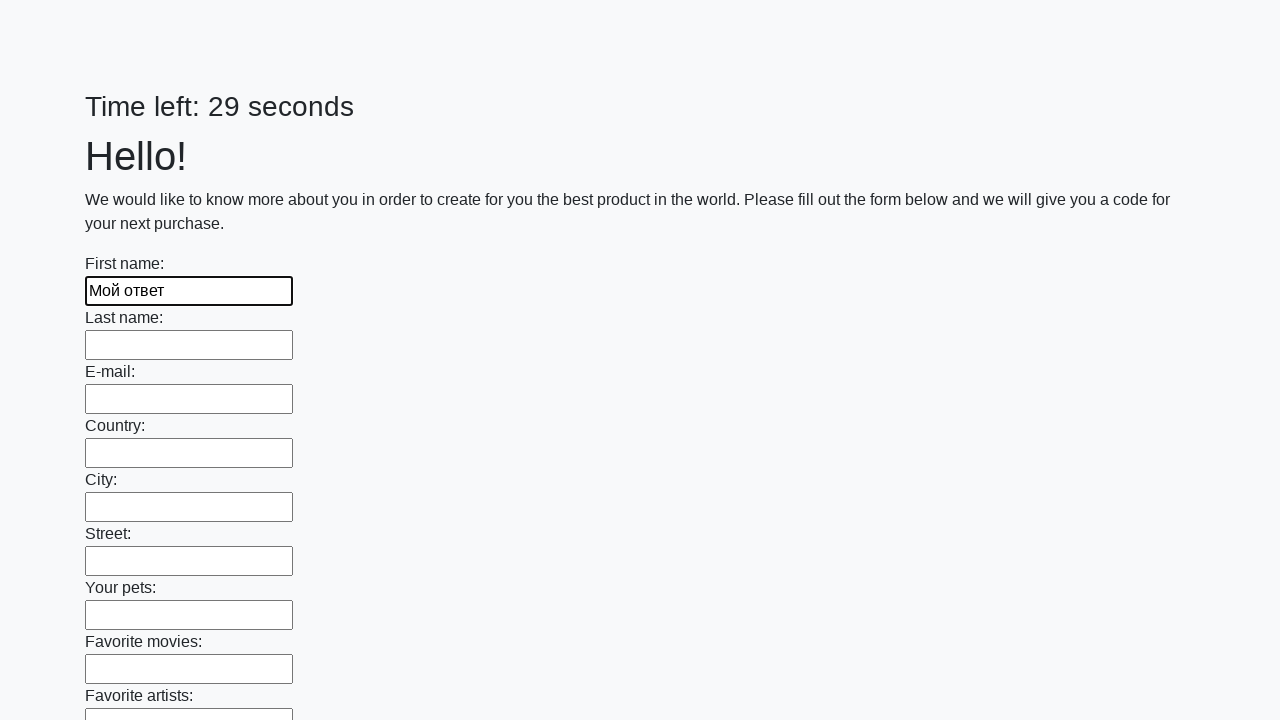

Filled input field with 'Мой ответ' on input >> nth=1
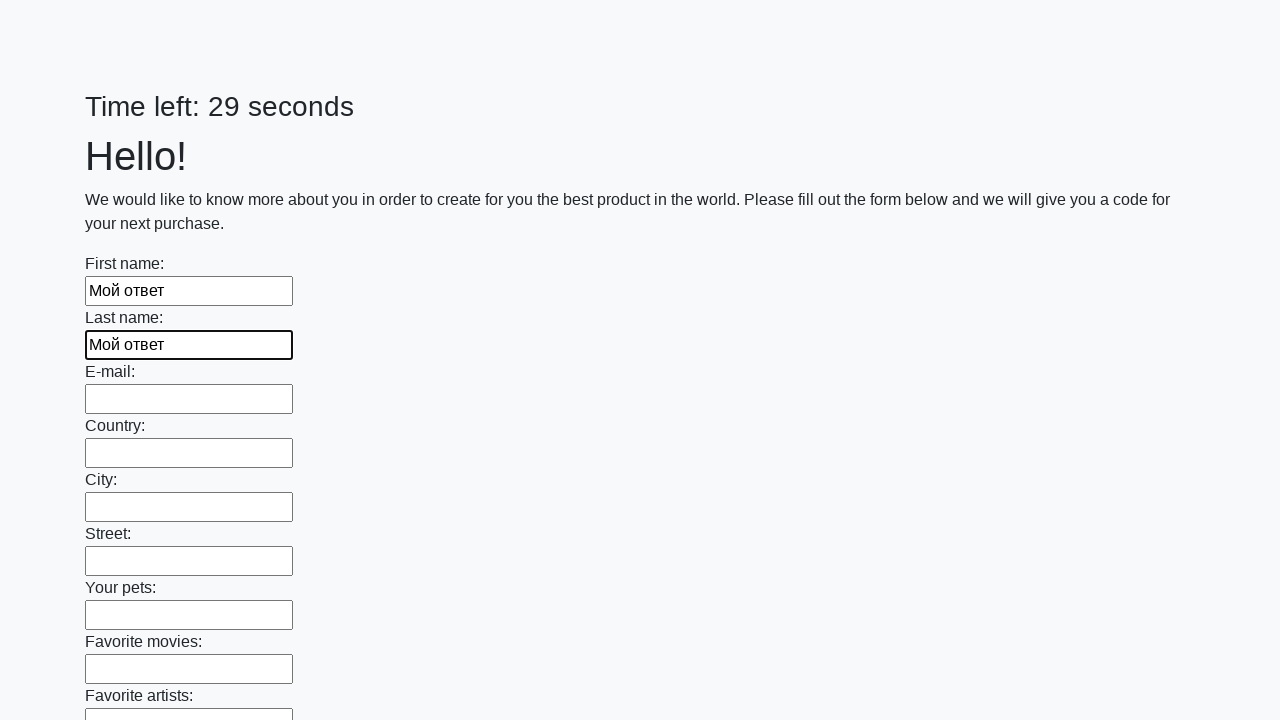

Filled input field with 'Мой ответ' on input >> nth=2
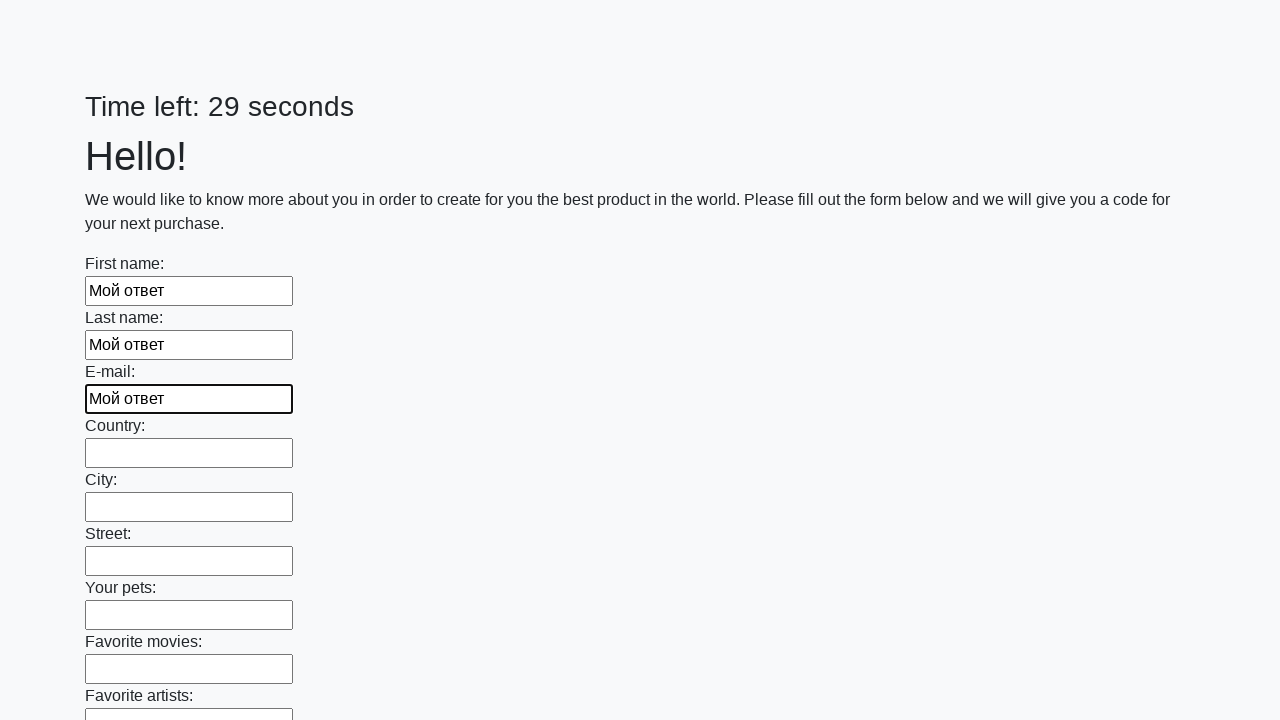

Filled input field with 'Мой ответ' on input >> nth=3
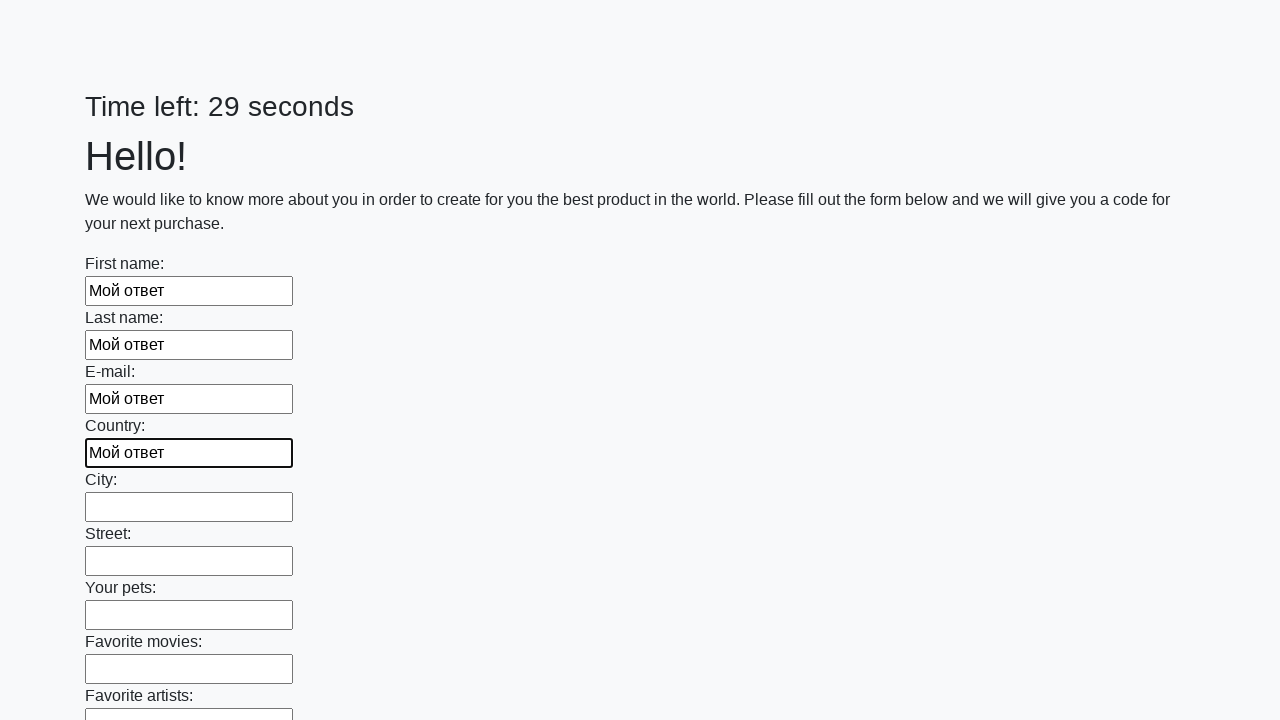

Filled input field with 'Мой ответ' on input >> nth=4
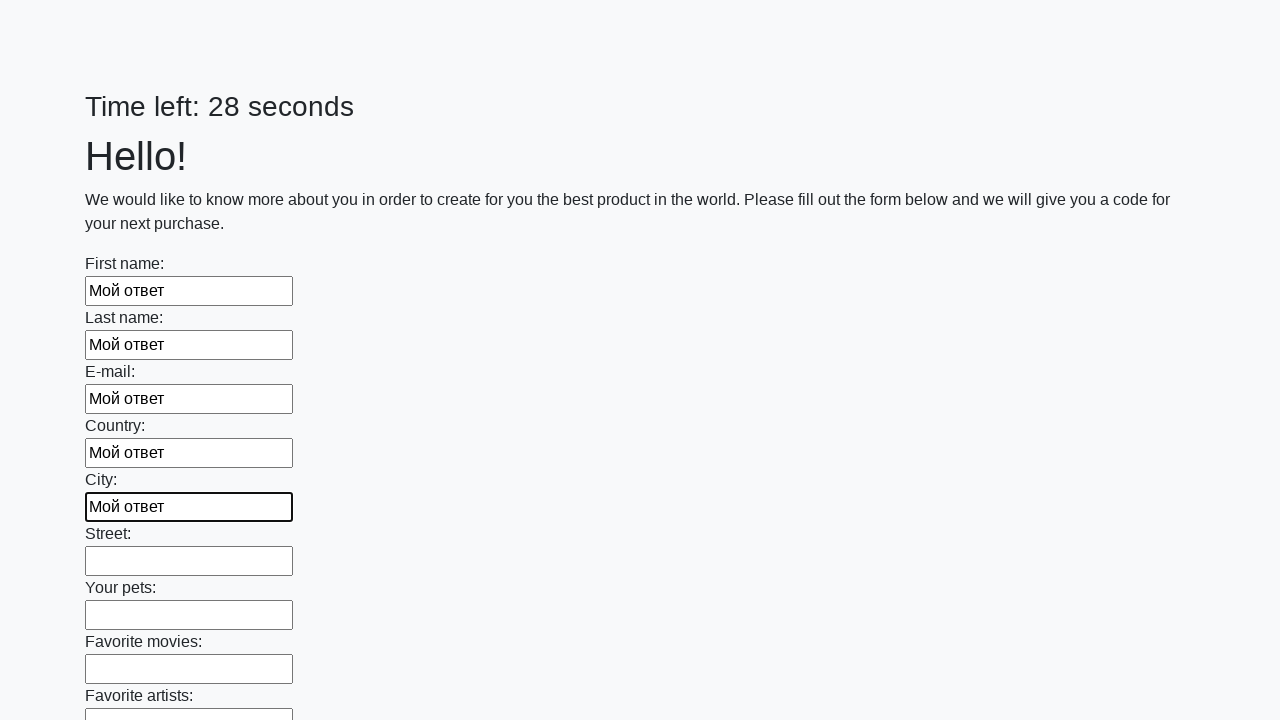

Filled input field with 'Мой ответ' on input >> nth=5
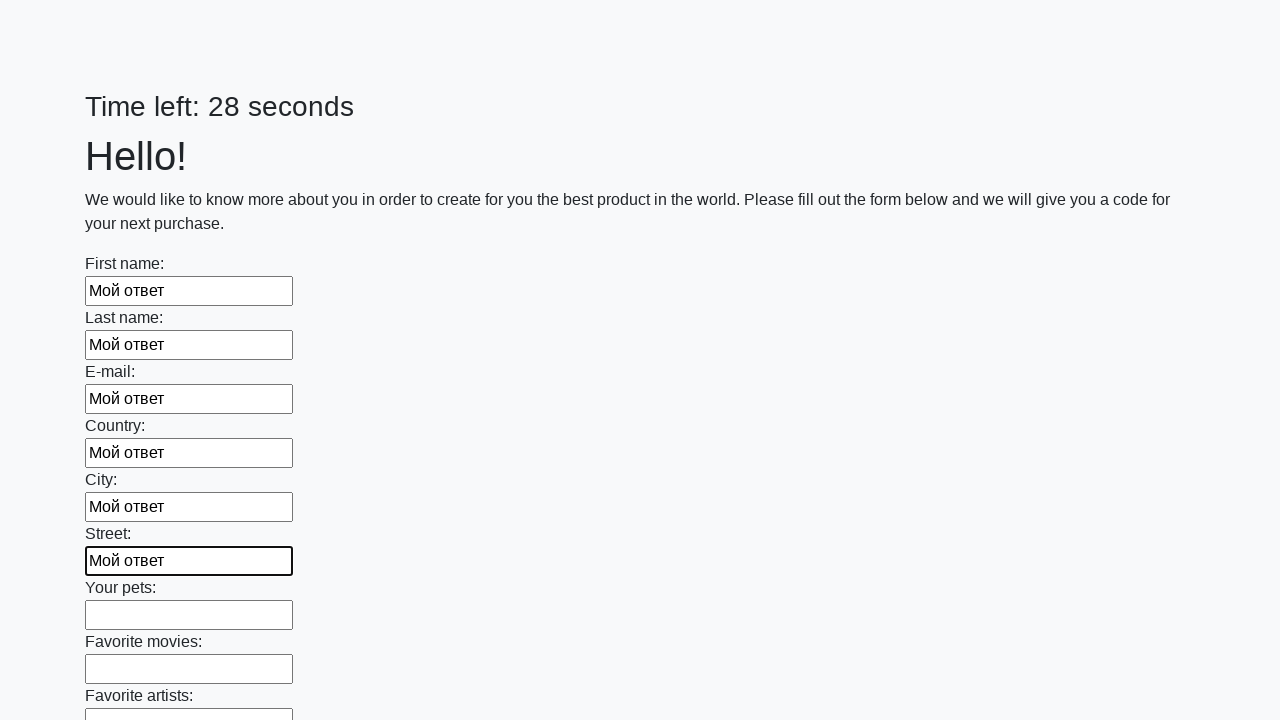

Filled input field with 'Мой ответ' on input >> nth=6
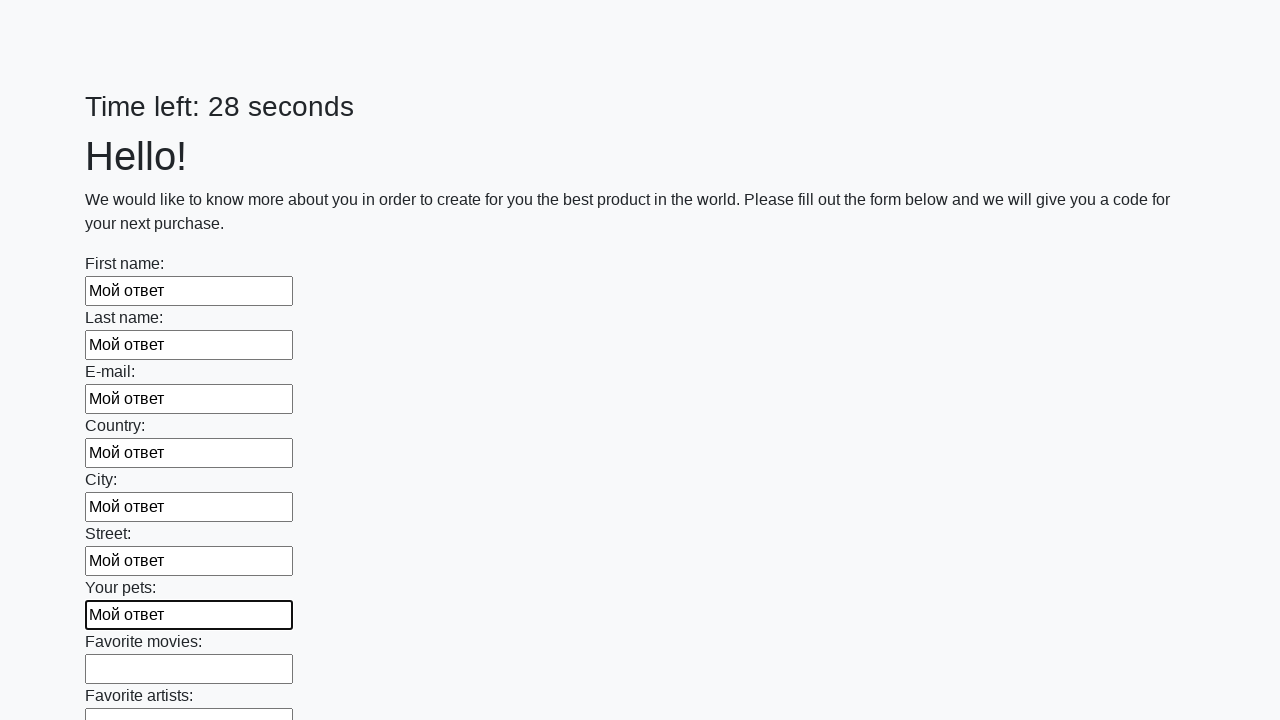

Filled input field with 'Мой ответ' on input >> nth=7
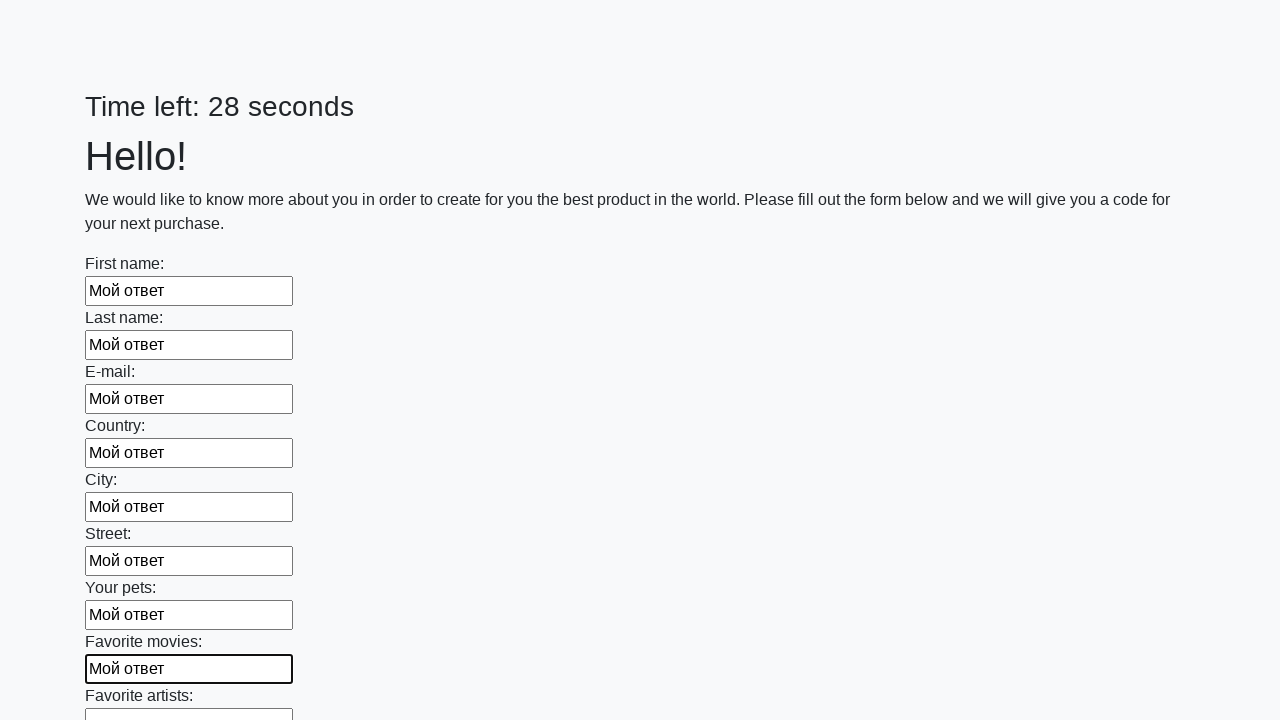

Filled input field with 'Мой ответ' on input >> nth=8
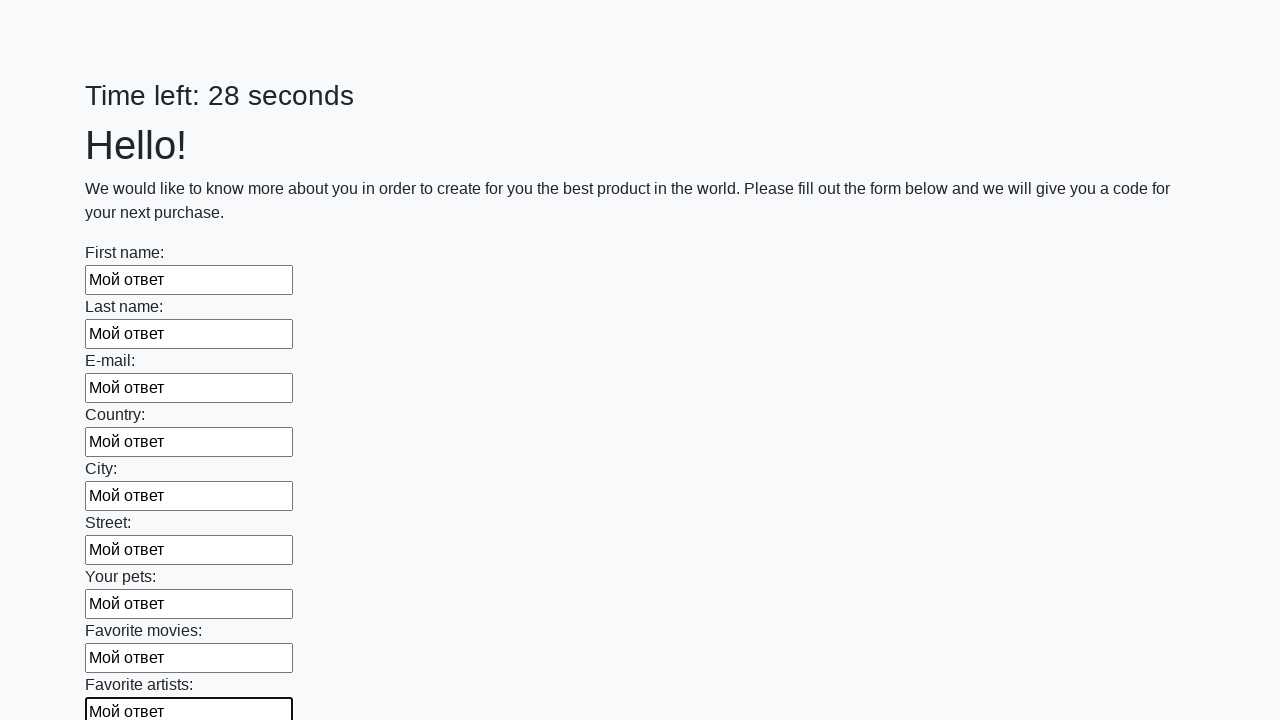

Filled input field with 'Мой ответ' on input >> nth=9
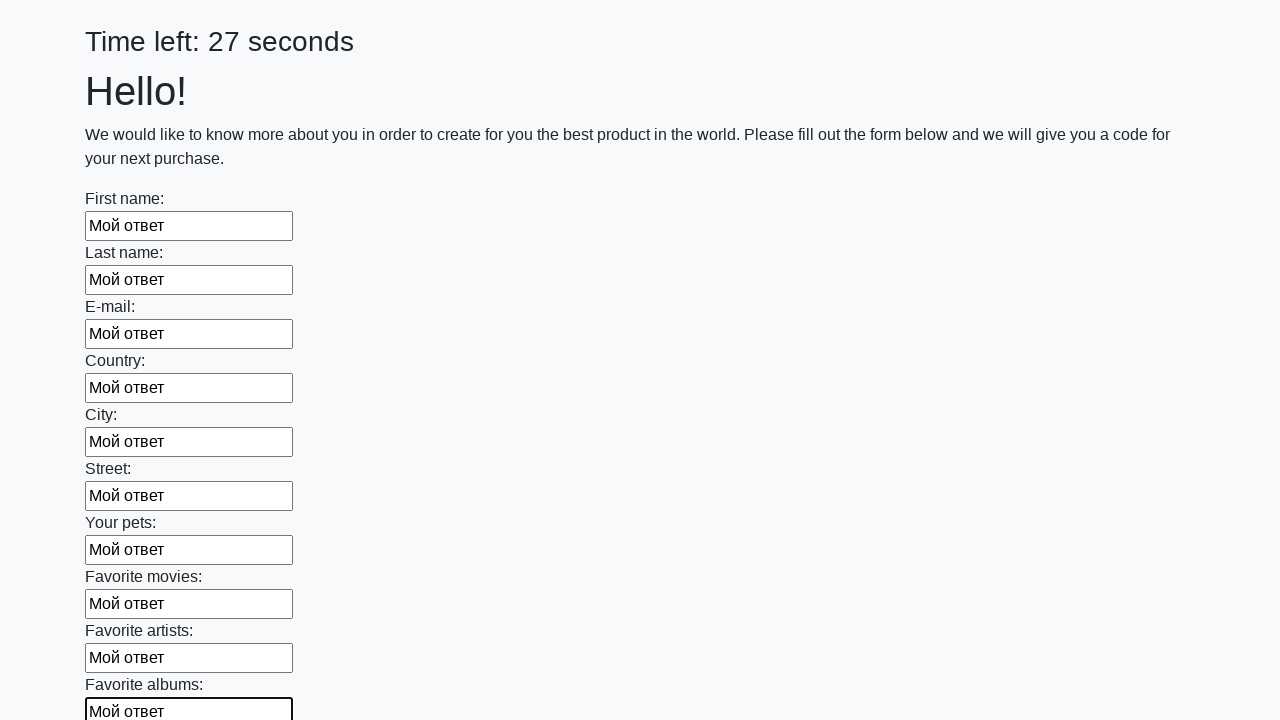

Filled input field with 'Мой ответ' on input >> nth=10
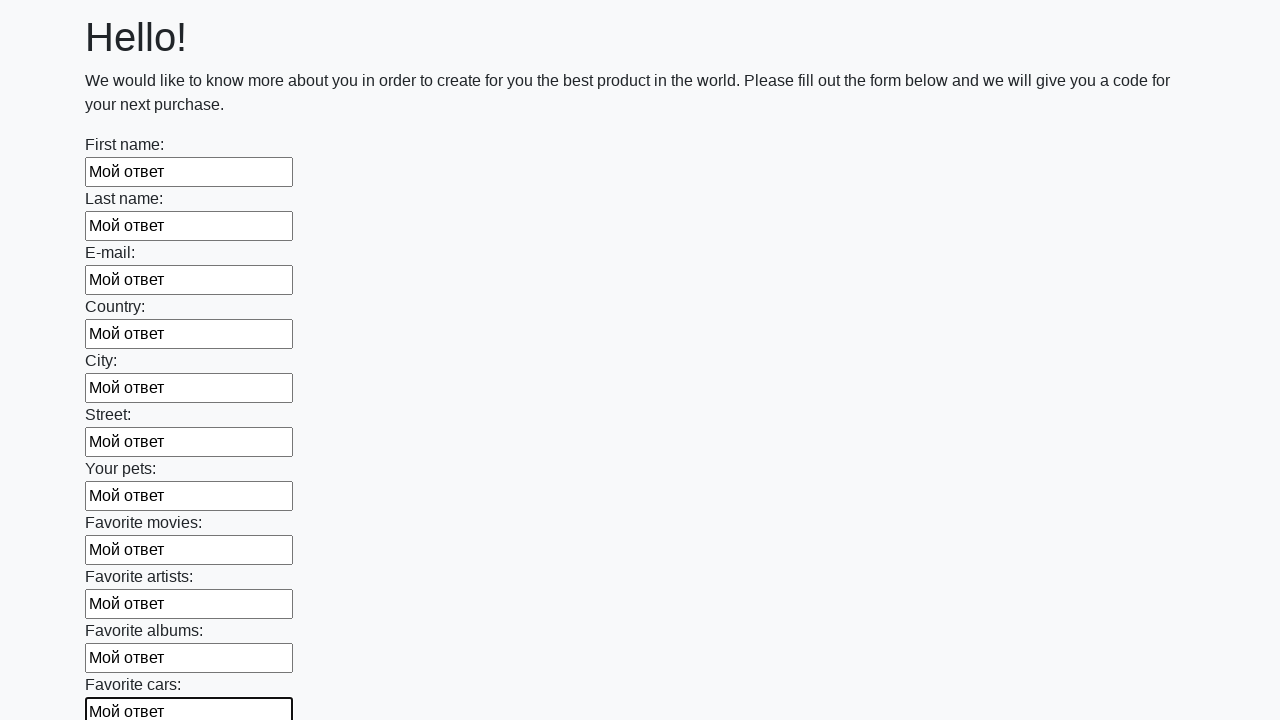

Filled input field with 'Мой ответ' on input >> nth=11
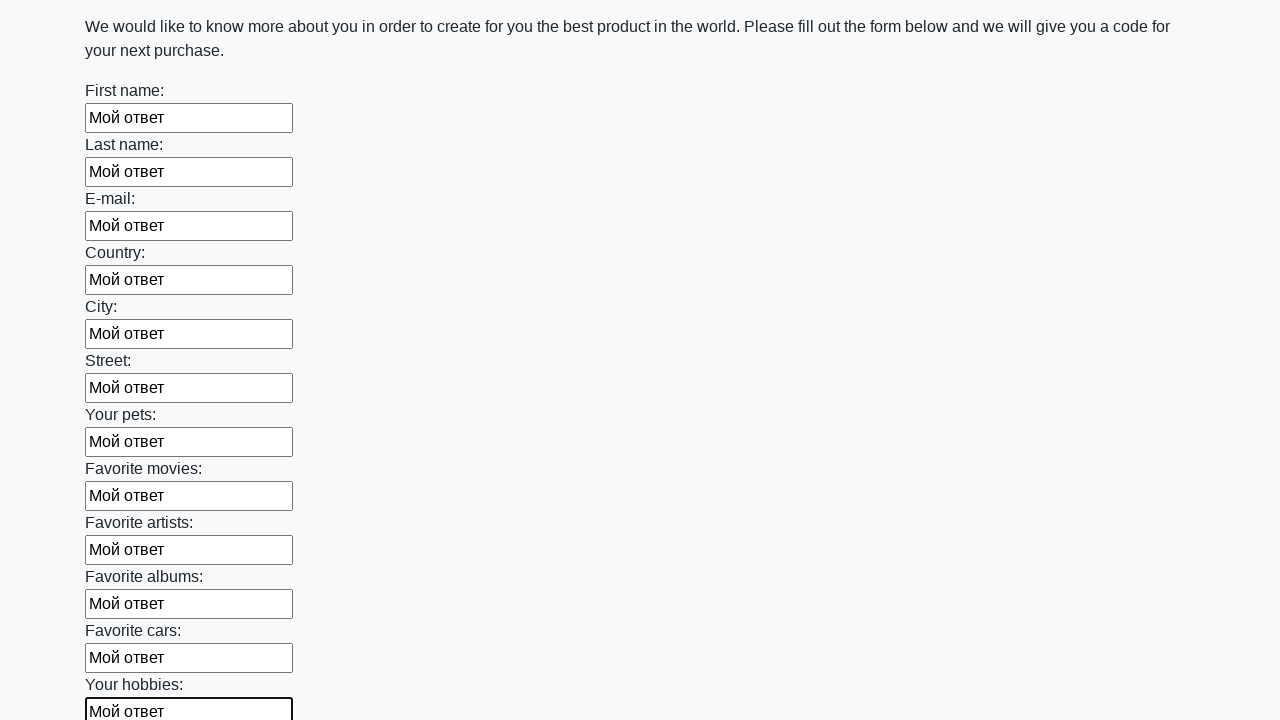

Filled input field with 'Мой ответ' on input >> nth=12
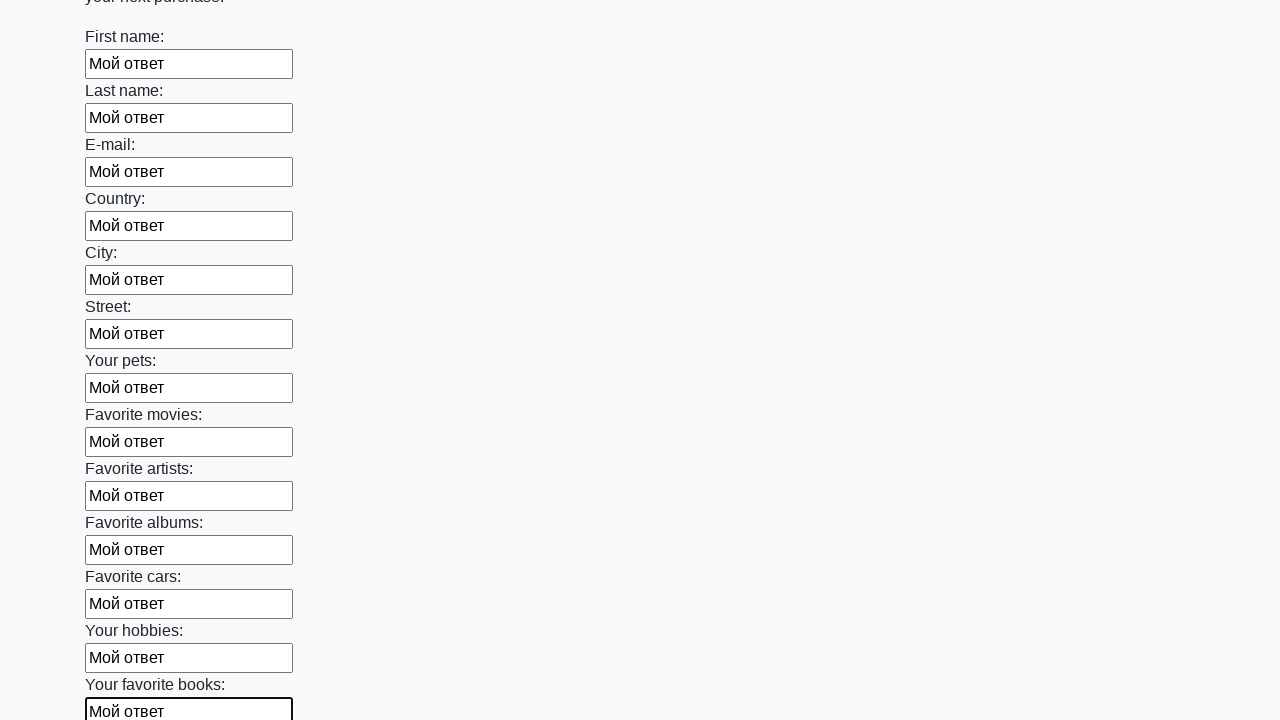

Filled input field with 'Мой ответ' on input >> nth=13
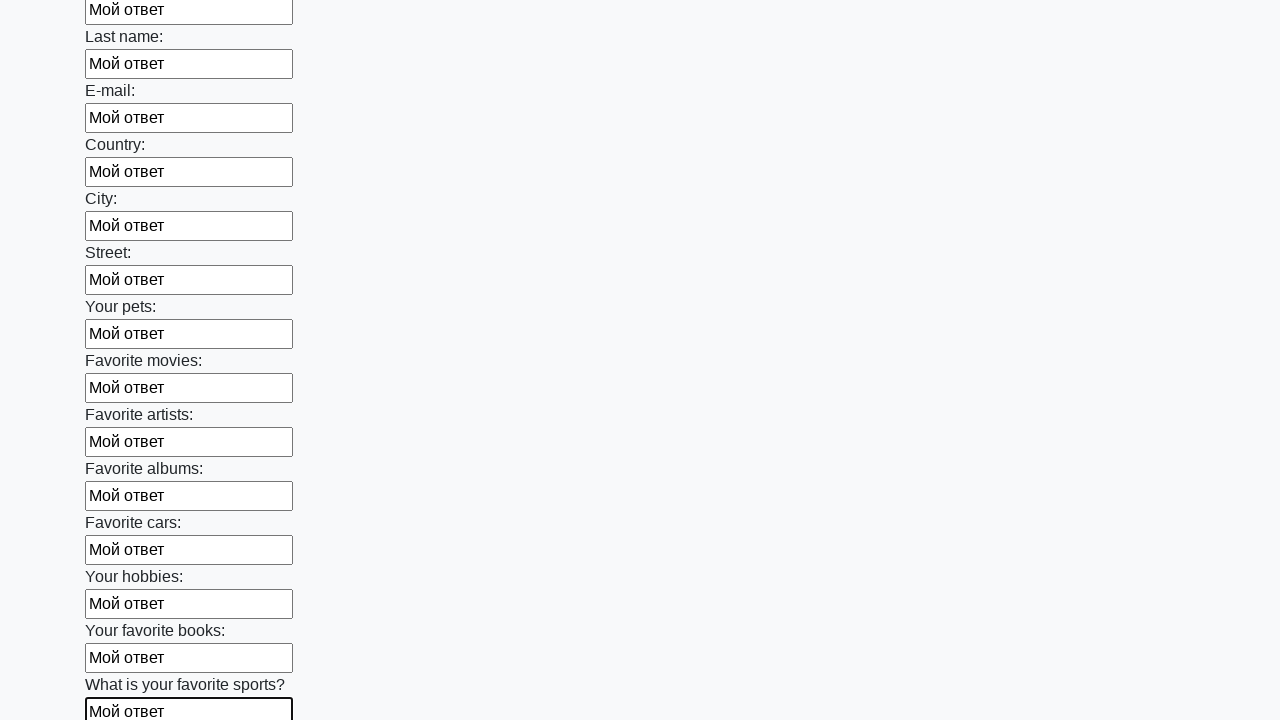

Filled input field with 'Мой ответ' on input >> nth=14
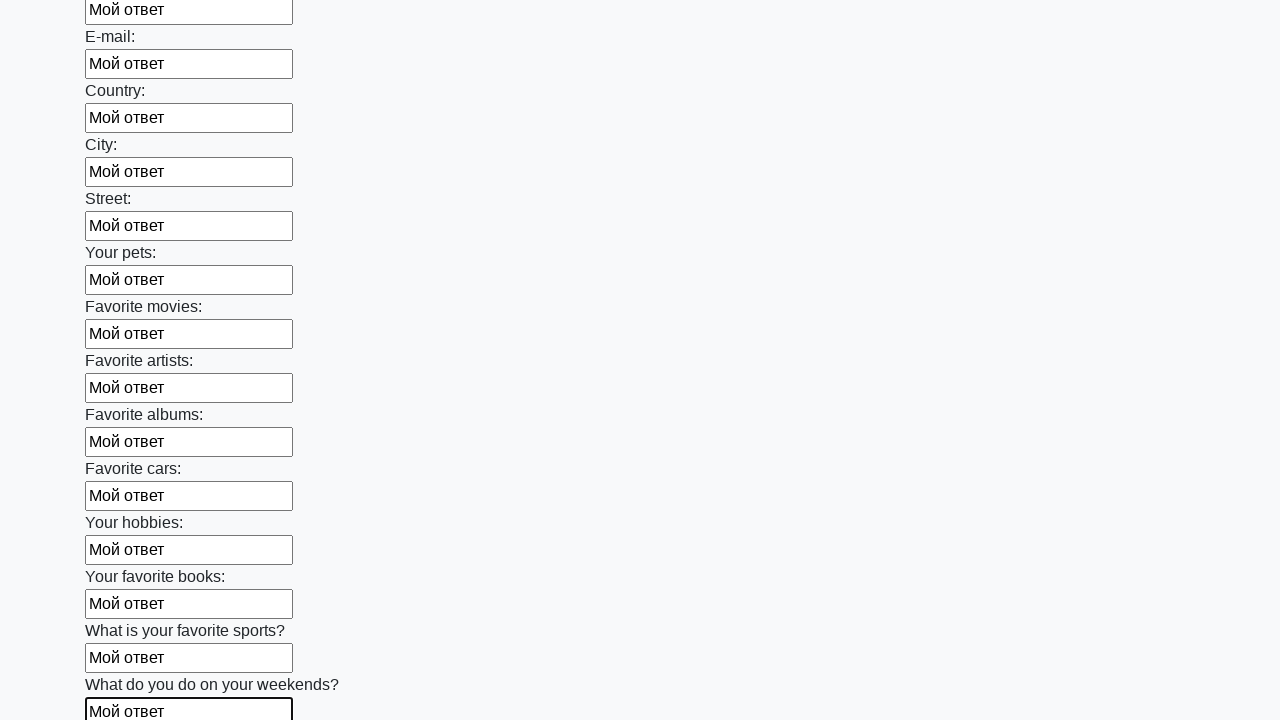

Filled input field with 'Мой ответ' on input >> nth=15
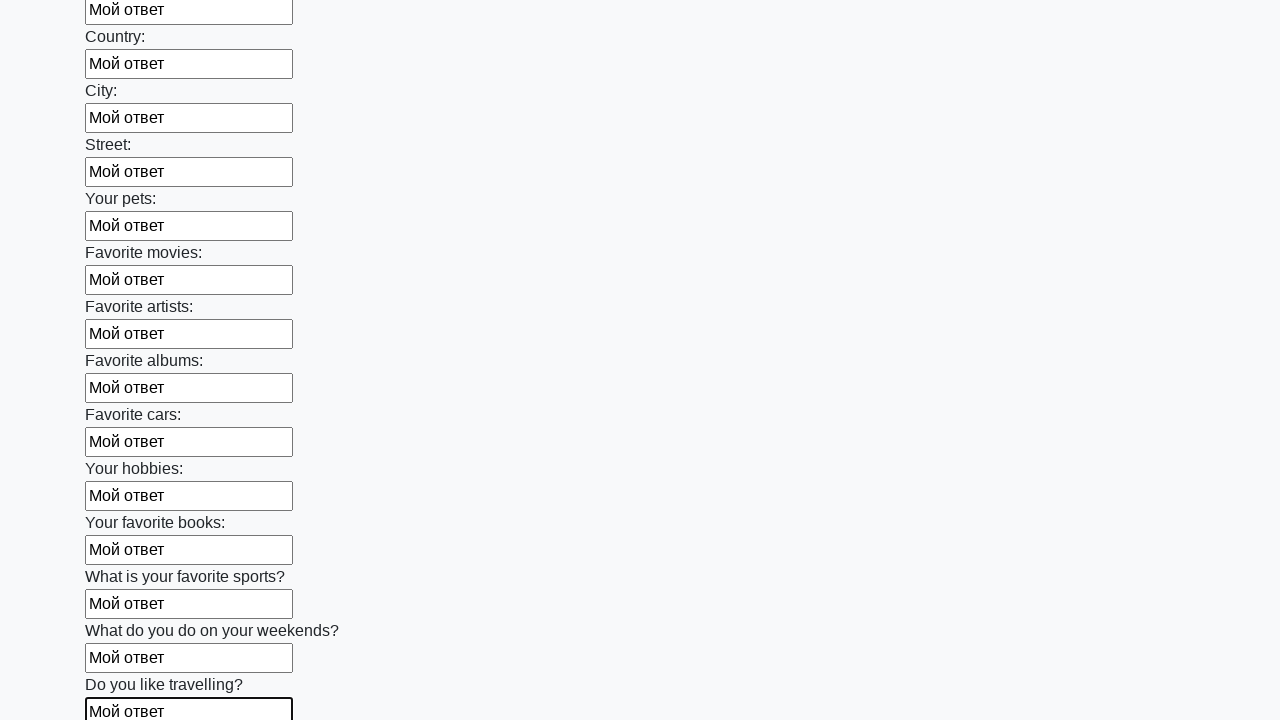

Filled input field with 'Мой ответ' on input >> nth=16
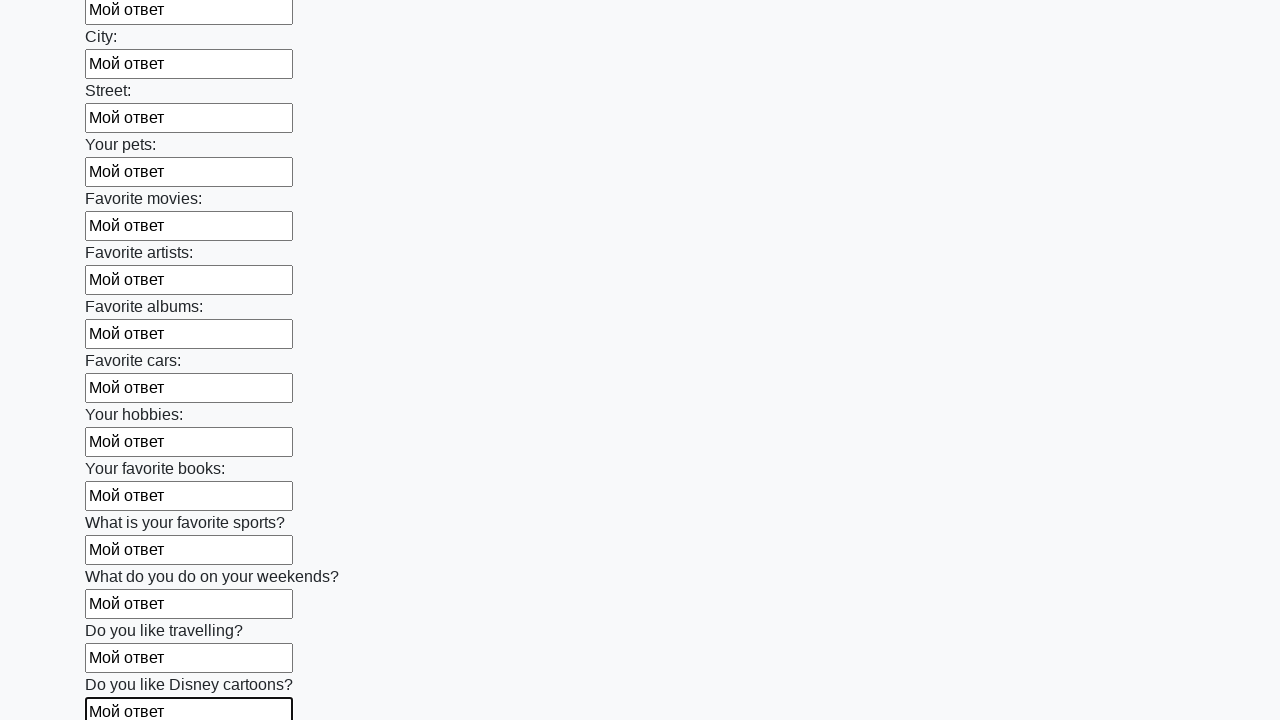

Filled input field with 'Мой ответ' on input >> nth=17
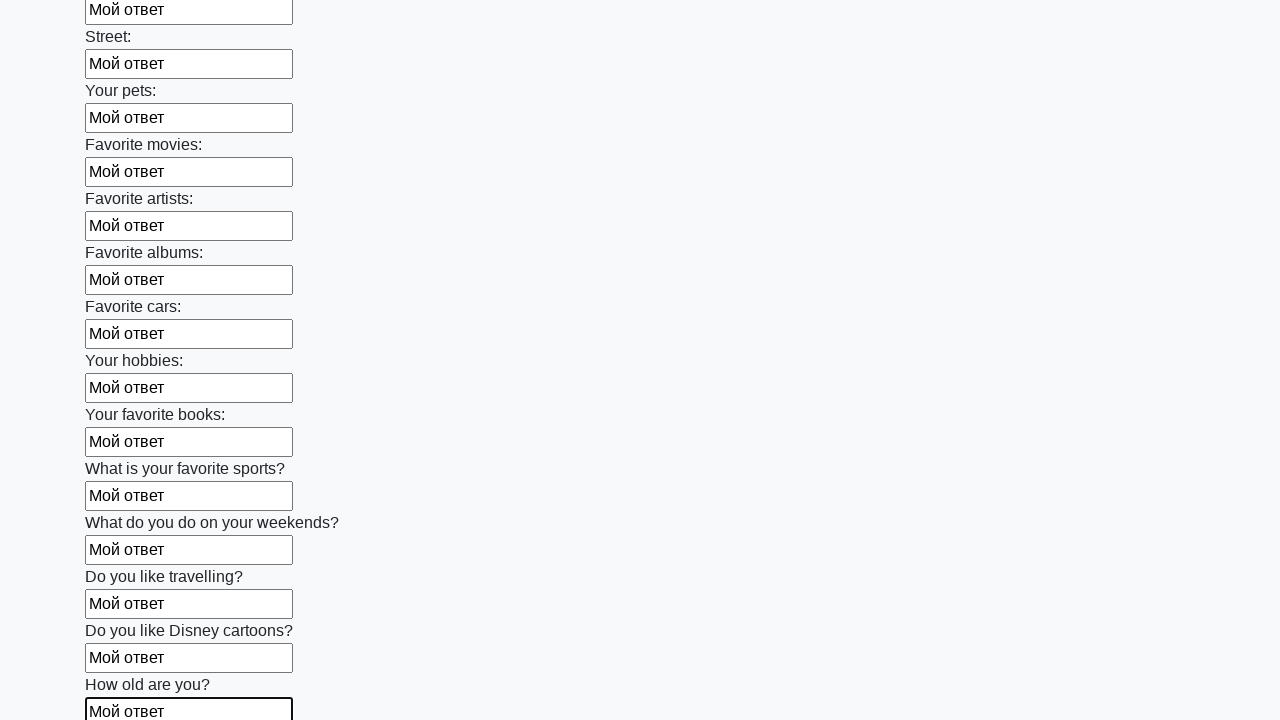

Filled input field with 'Мой ответ' on input >> nth=18
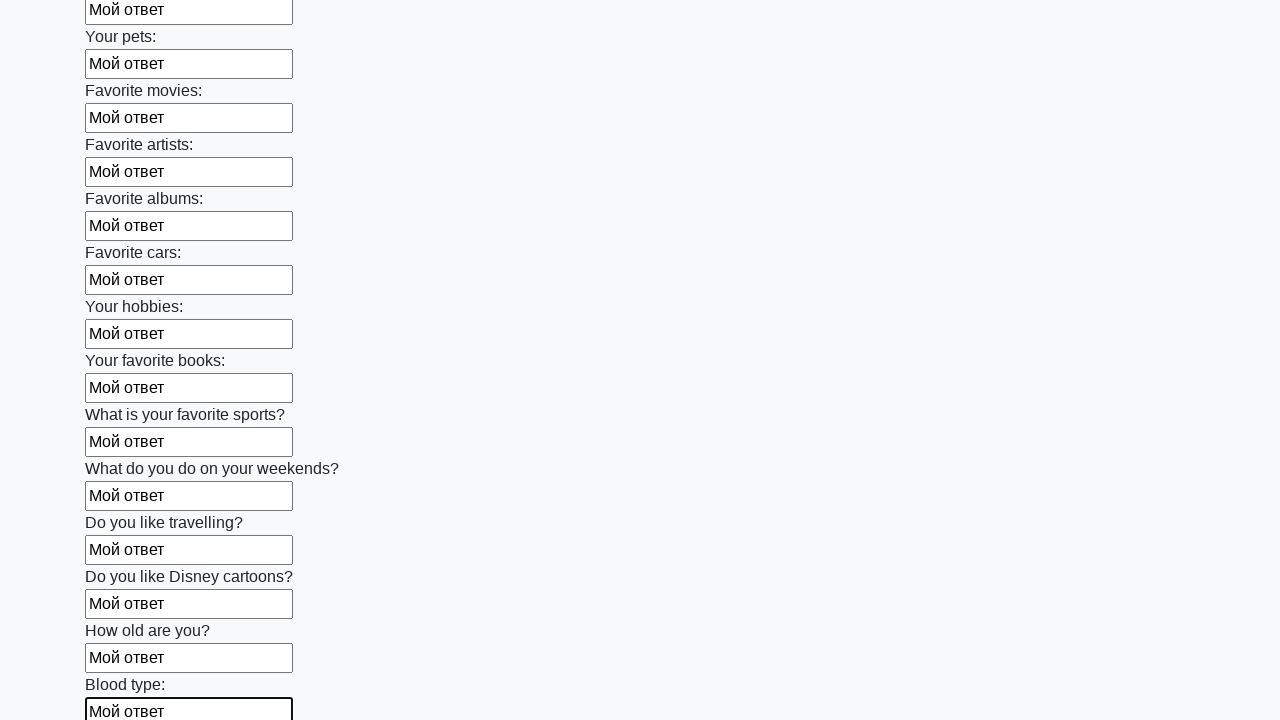

Filled input field with 'Мой ответ' on input >> nth=19
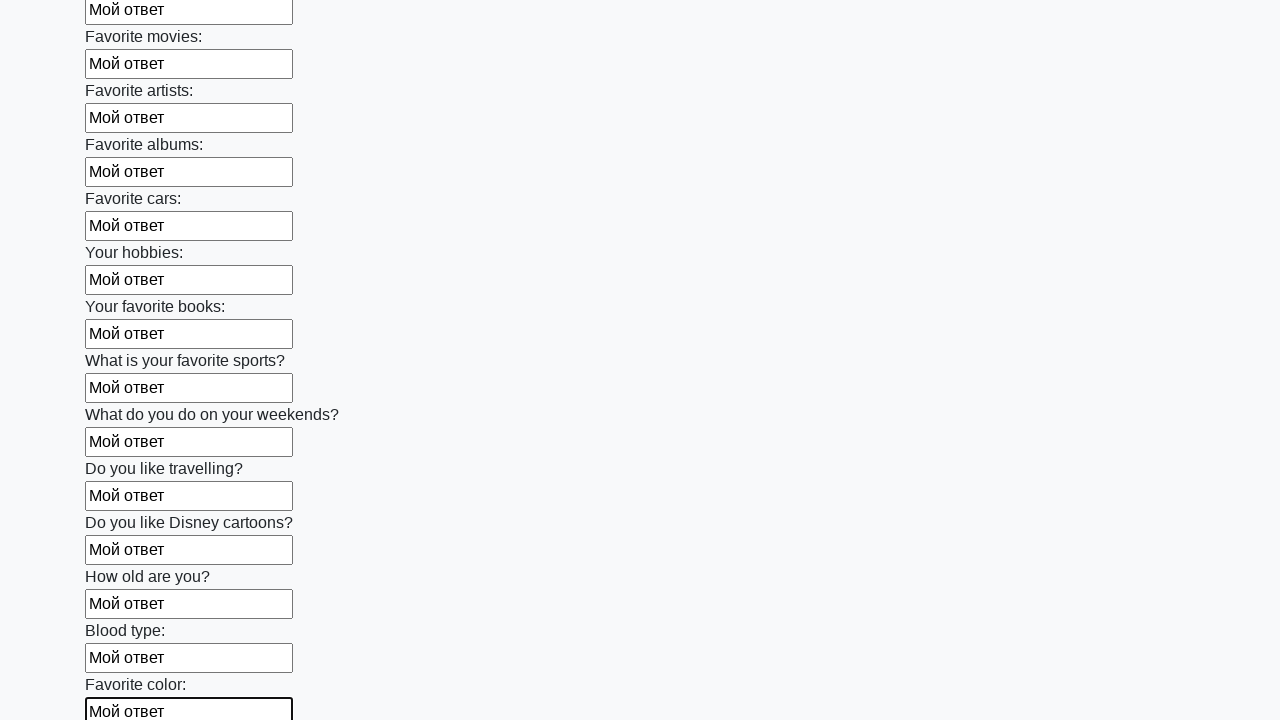

Filled input field with 'Мой ответ' on input >> nth=20
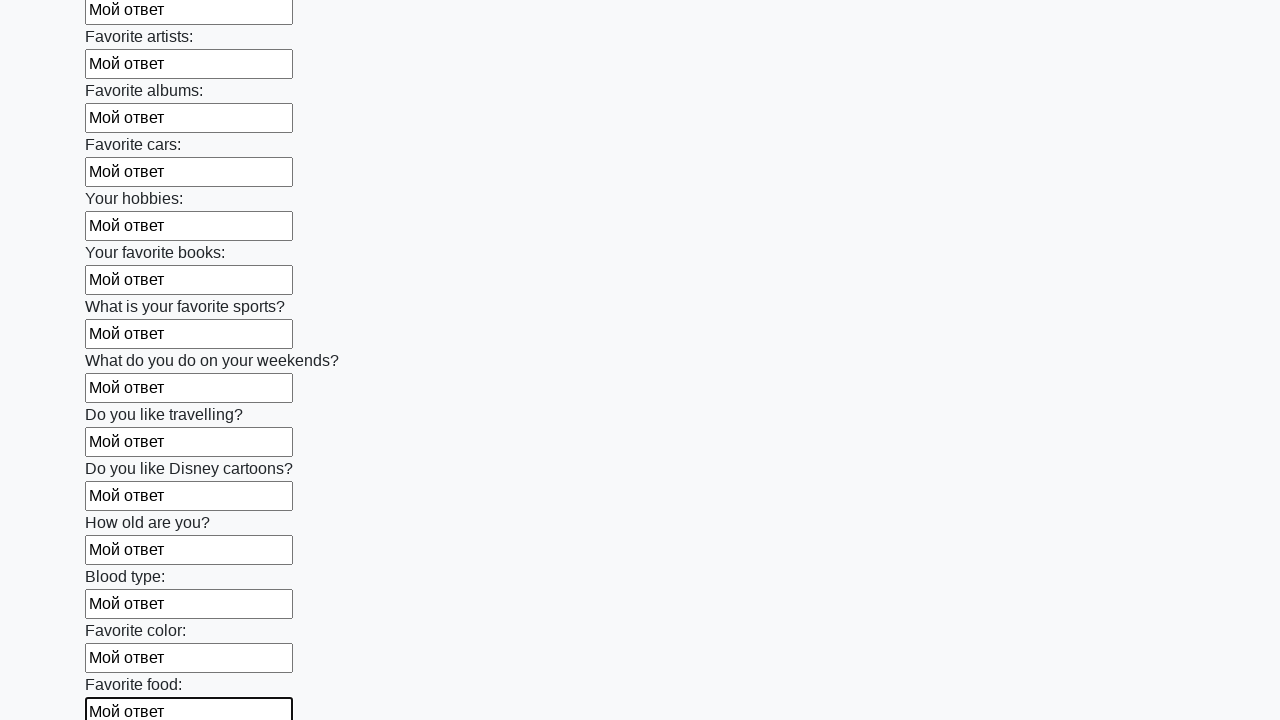

Filled input field with 'Мой ответ' on input >> nth=21
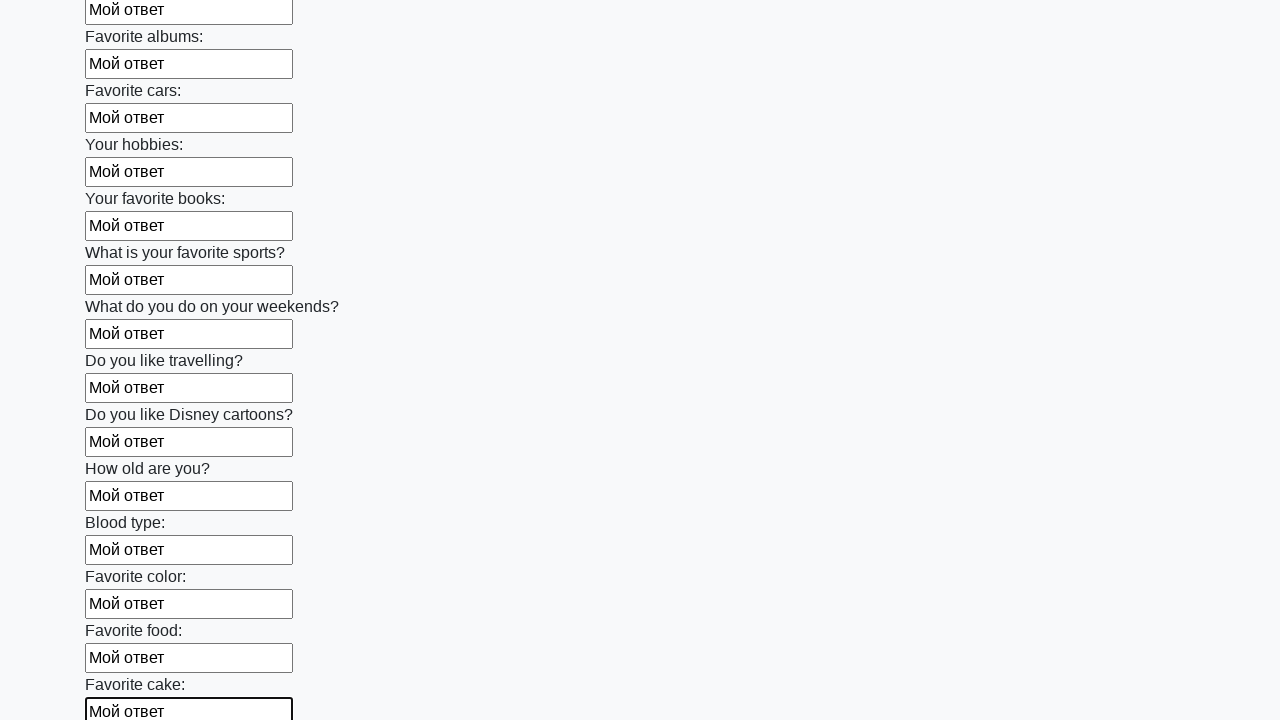

Filled input field with 'Мой ответ' on input >> nth=22
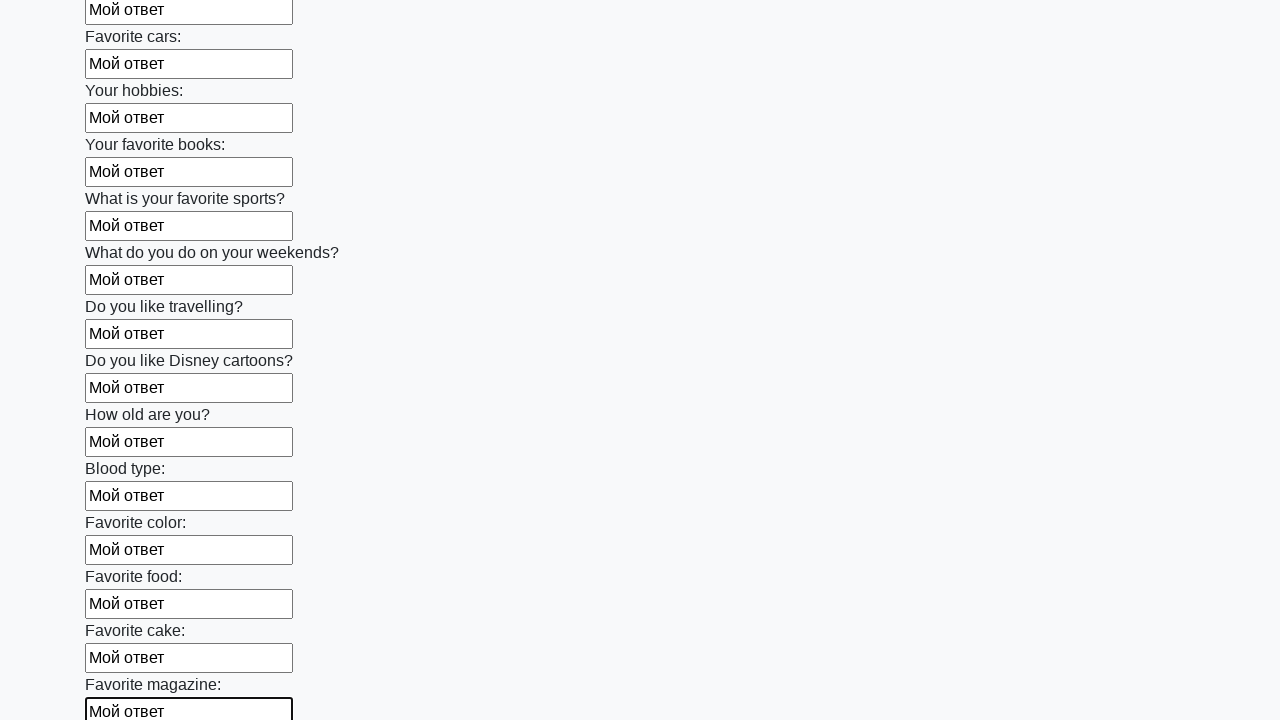

Filled input field with 'Мой ответ' on input >> nth=23
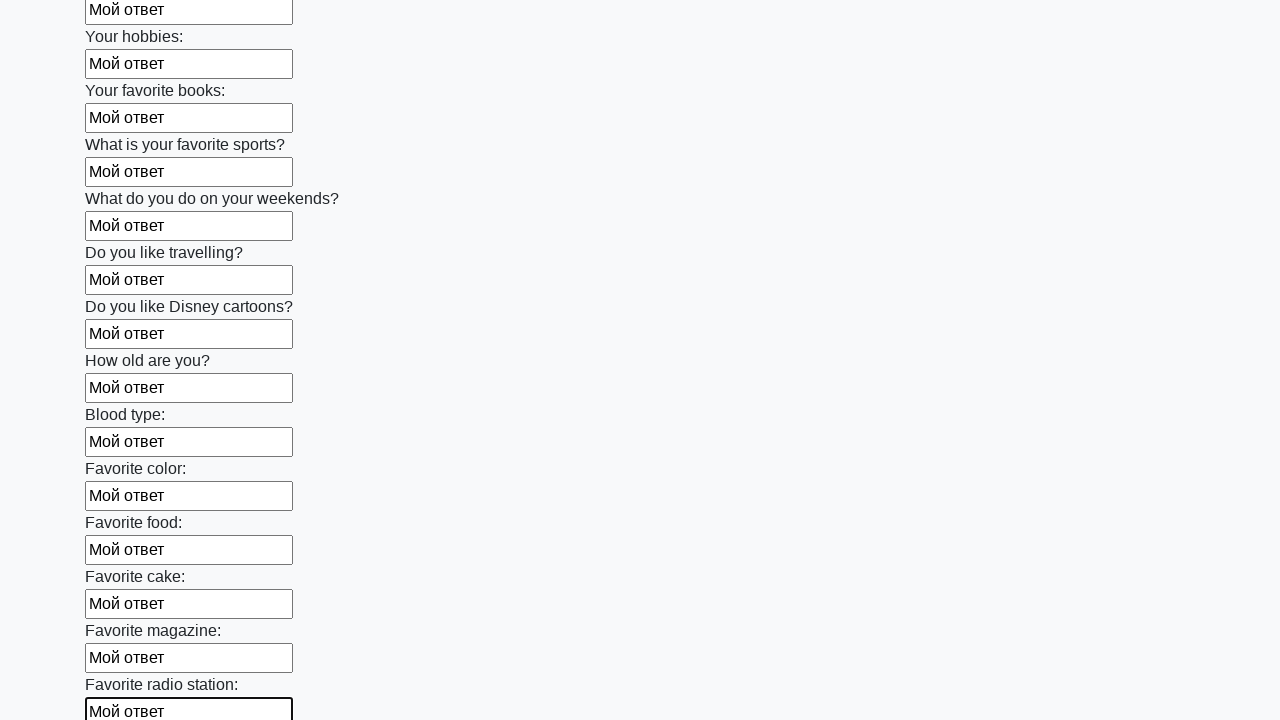

Filled input field with 'Мой ответ' on input >> nth=24
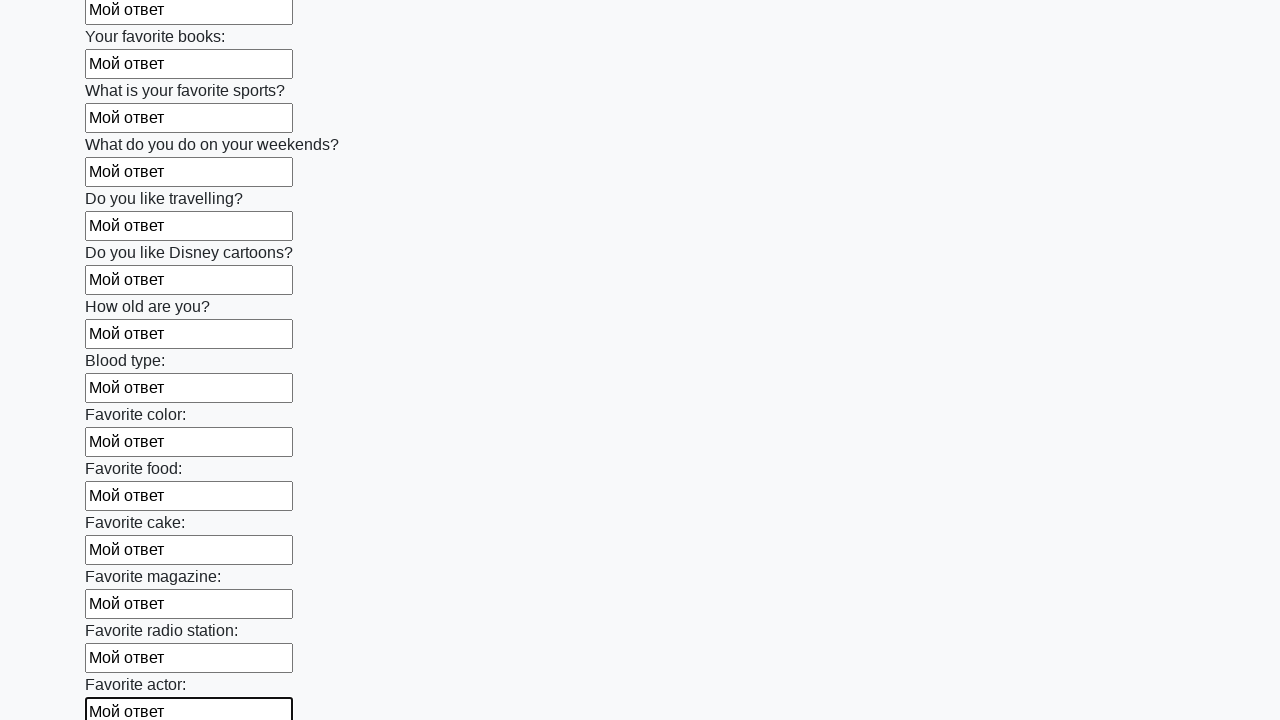

Filled input field with 'Мой ответ' on input >> nth=25
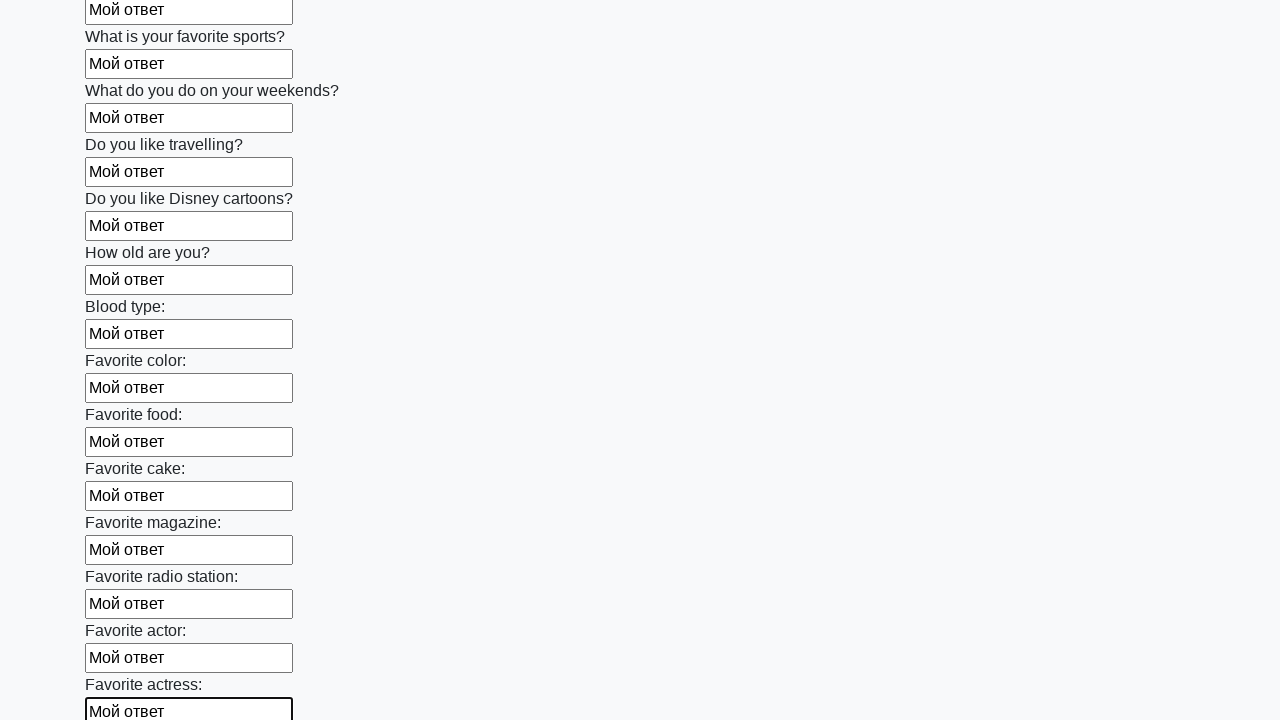

Filled input field with 'Мой ответ' on input >> nth=26
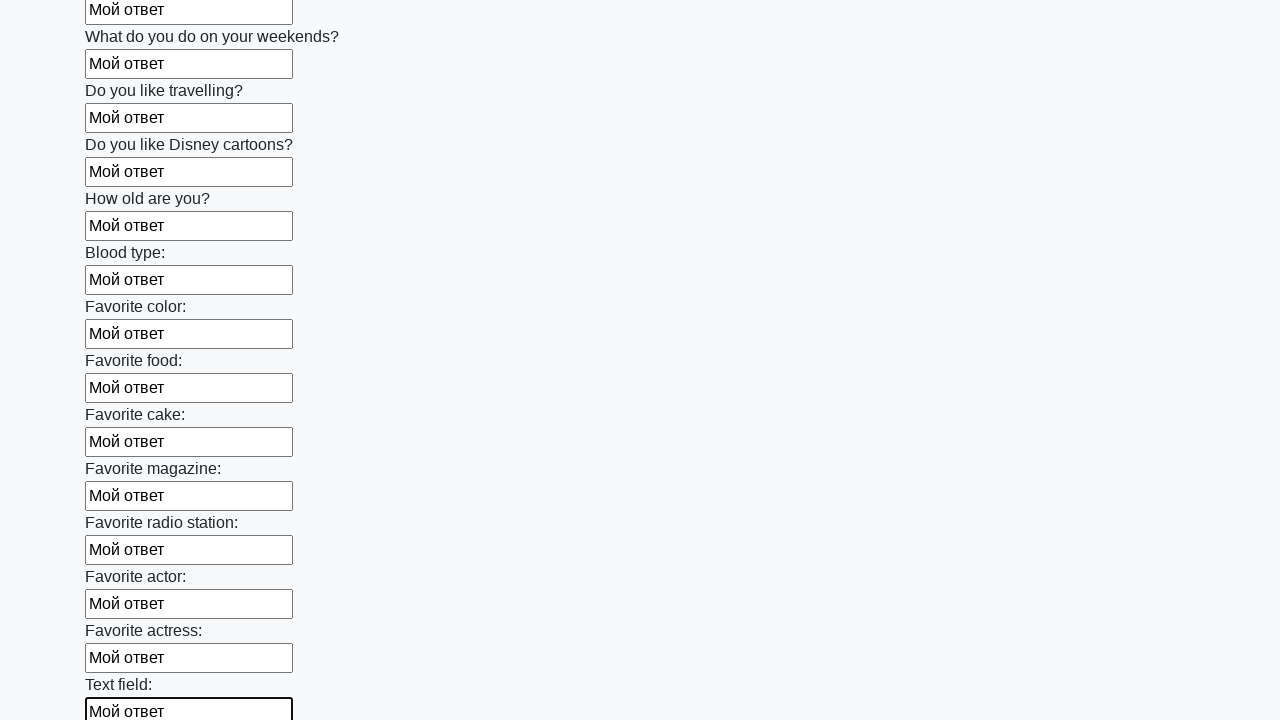

Filled input field with 'Мой ответ' on input >> nth=27
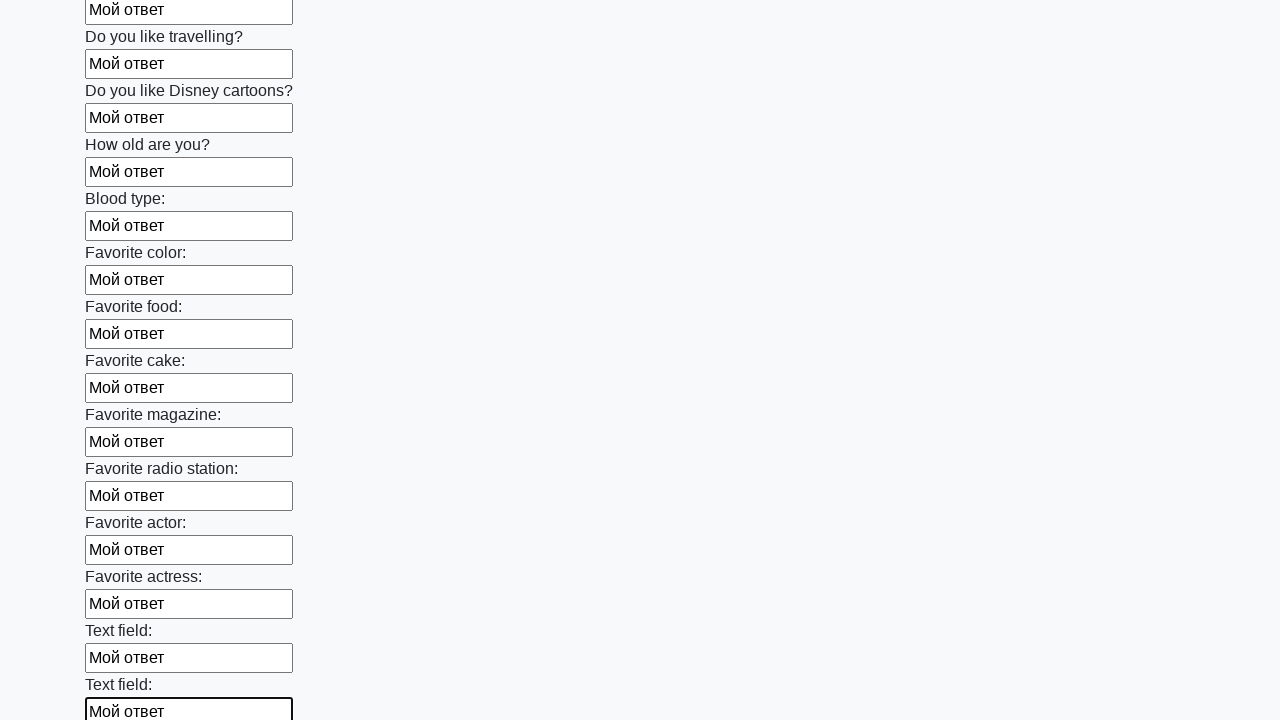

Filled input field with 'Мой ответ' on input >> nth=28
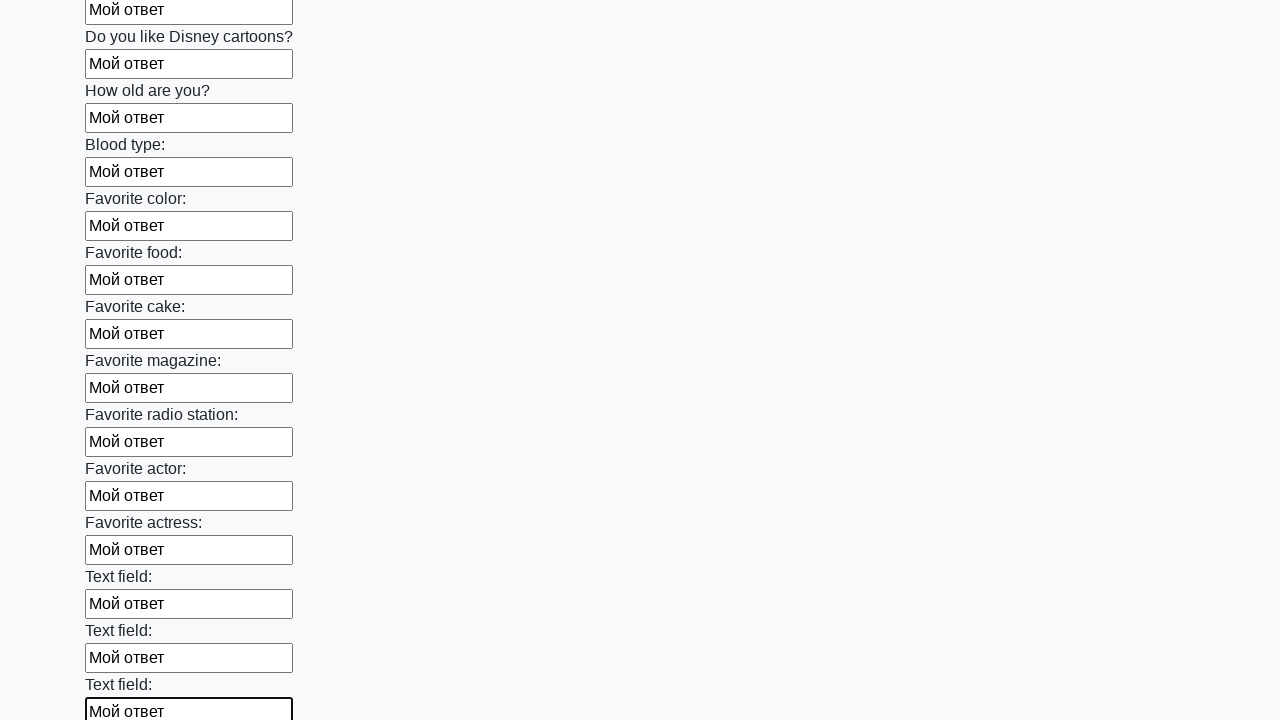

Filled input field with 'Мой ответ' on input >> nth=29
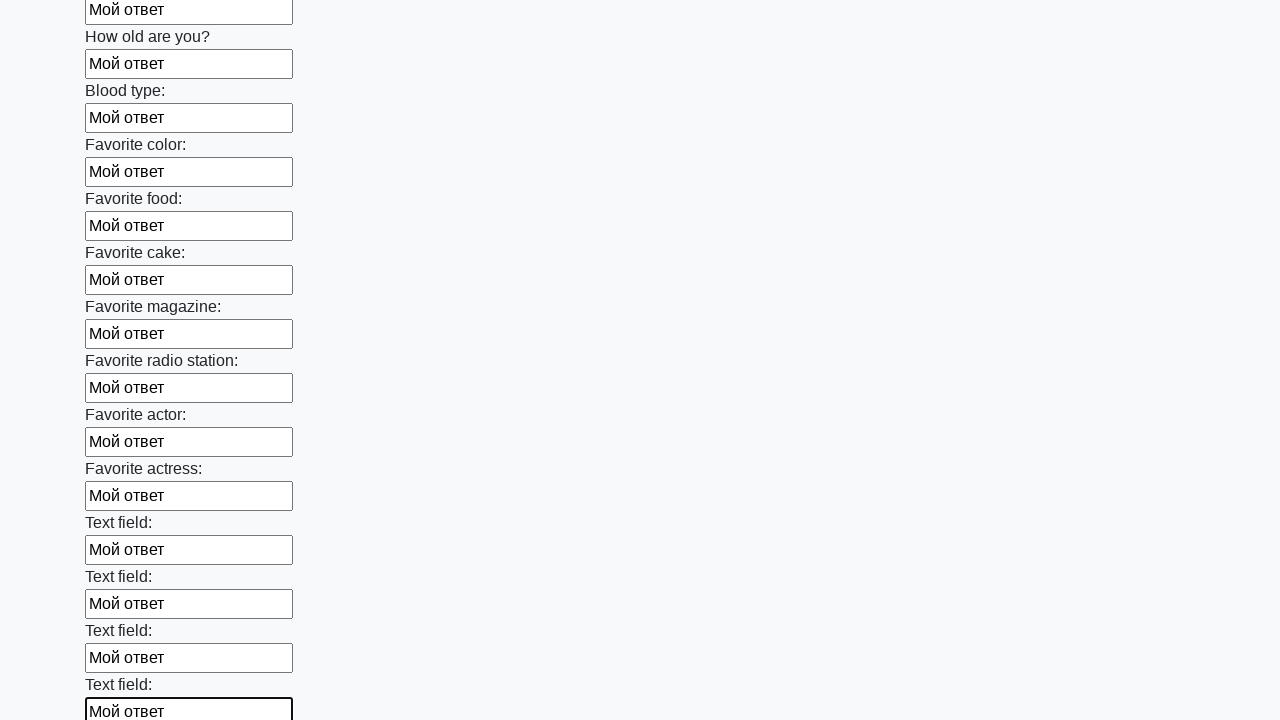

Filled input field with 'Мой ответ' on input >> nth=30
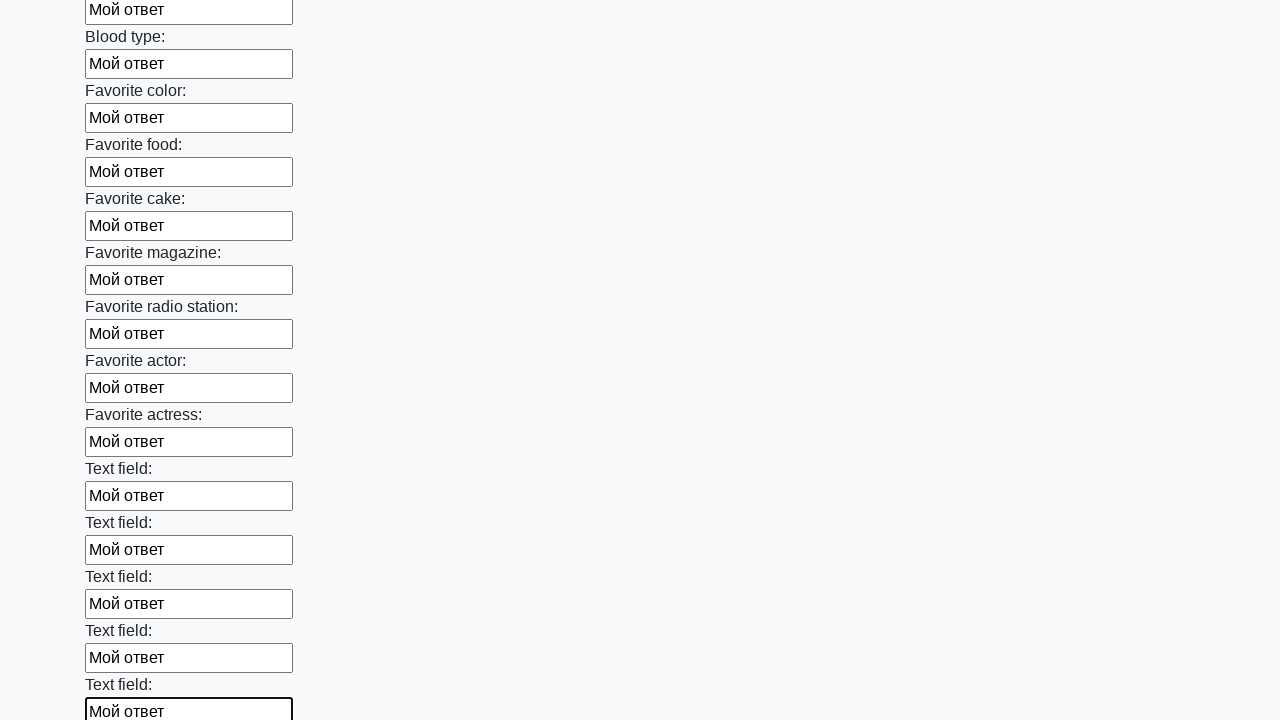

Filled input field with 'Мой ответ' on input >> nth=31
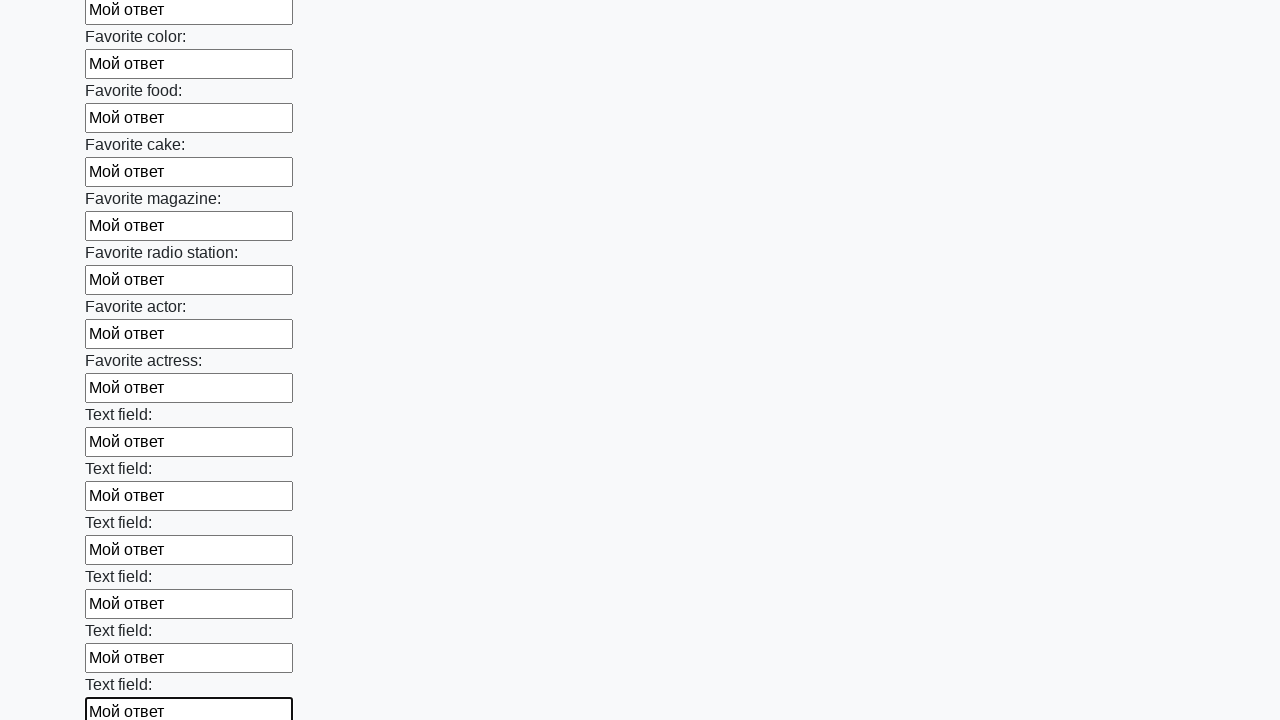

Filled input field with 'Мой ответ' on input >> nth=32
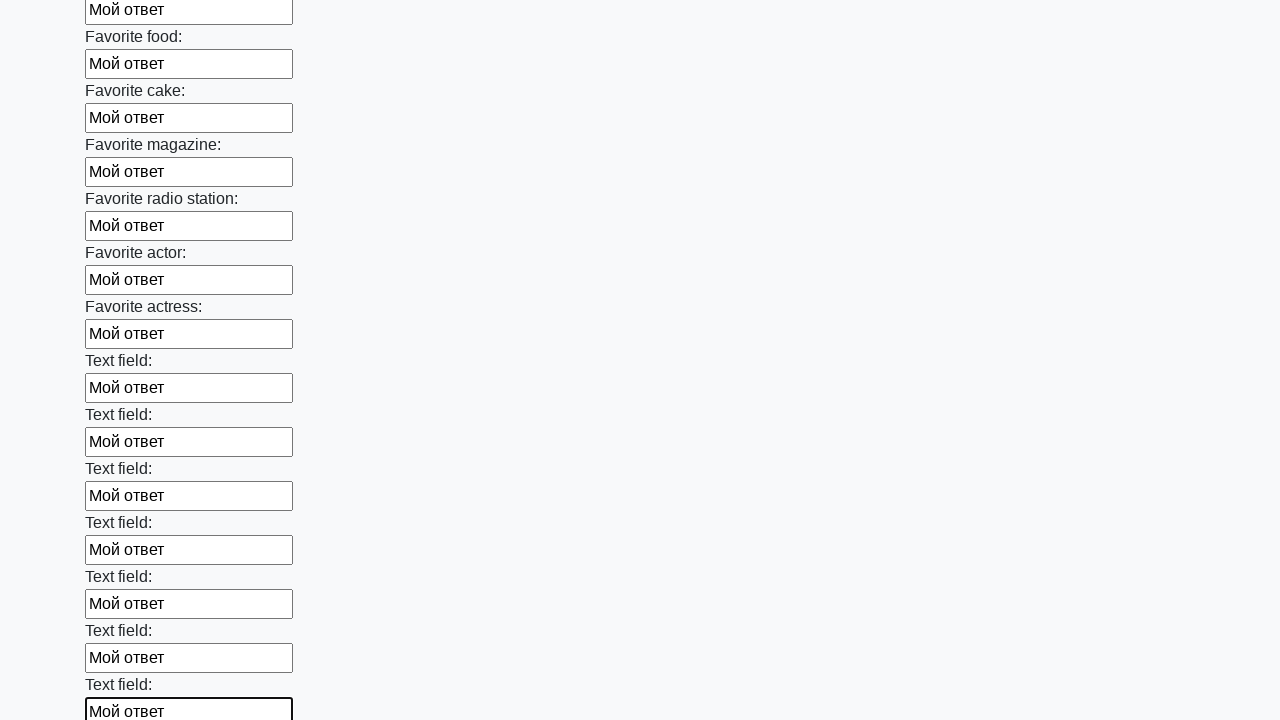

Filled input field with 'Мой ответ' on input >> nth=33
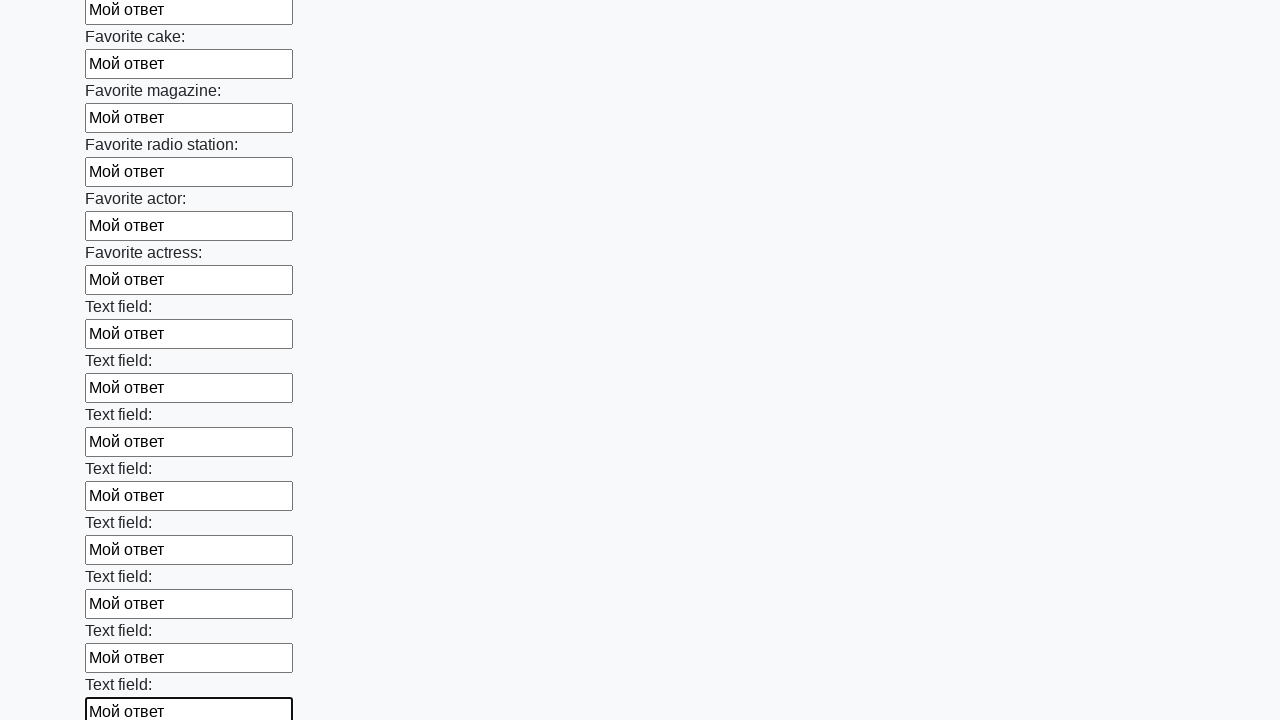

Filled input field with 'Мой ответ' on input >> nth=34
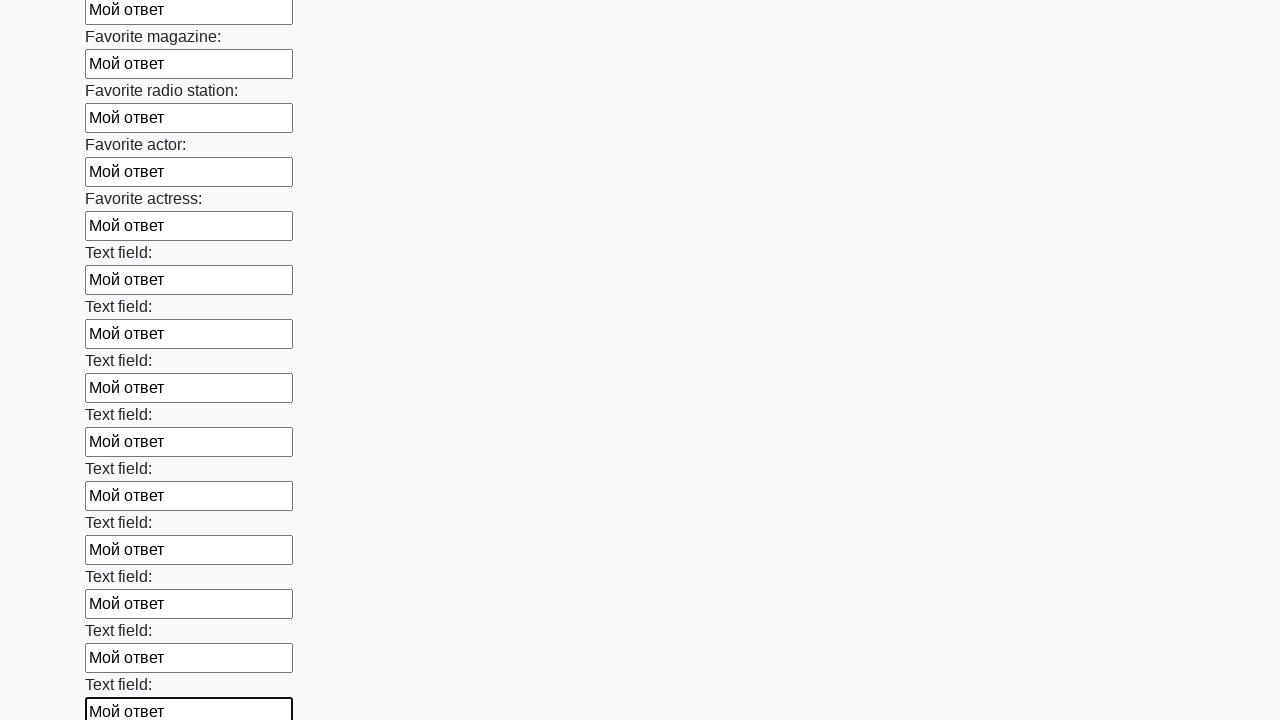

Filled input field with 'Мой ответ' on input >> nth=35
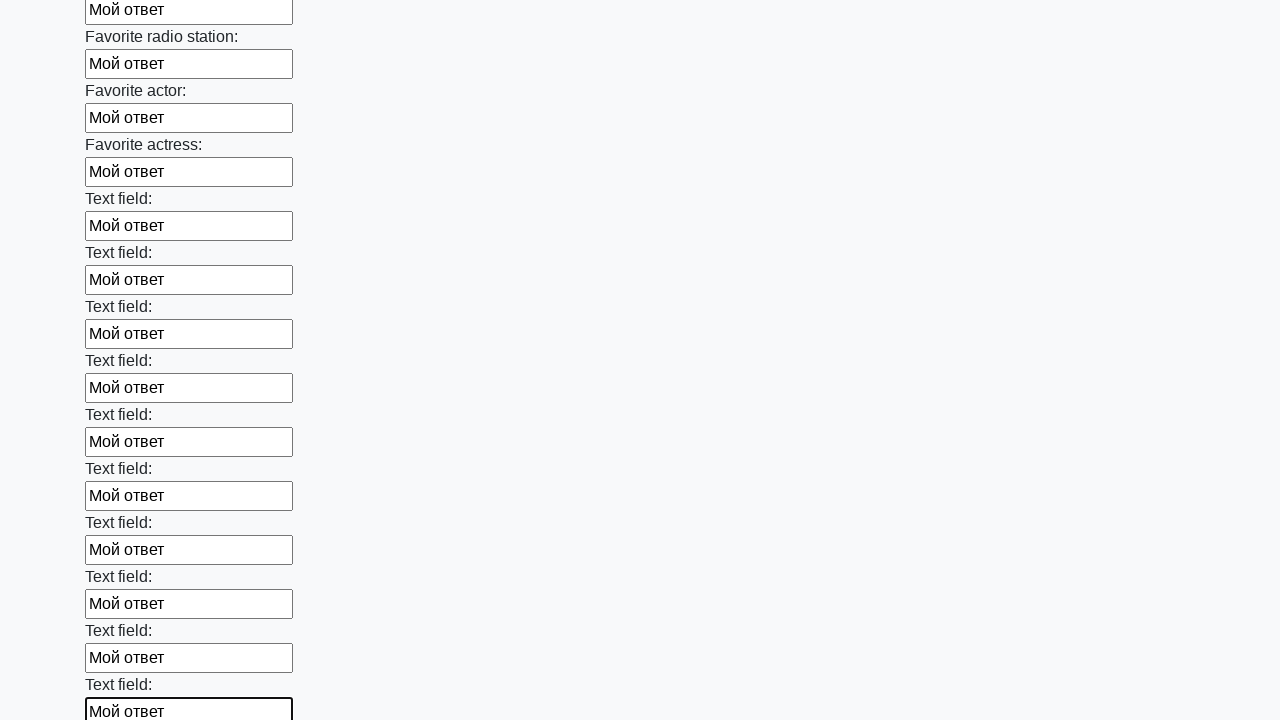

Filled input field with 'Мой ответ' on input >> nth=36
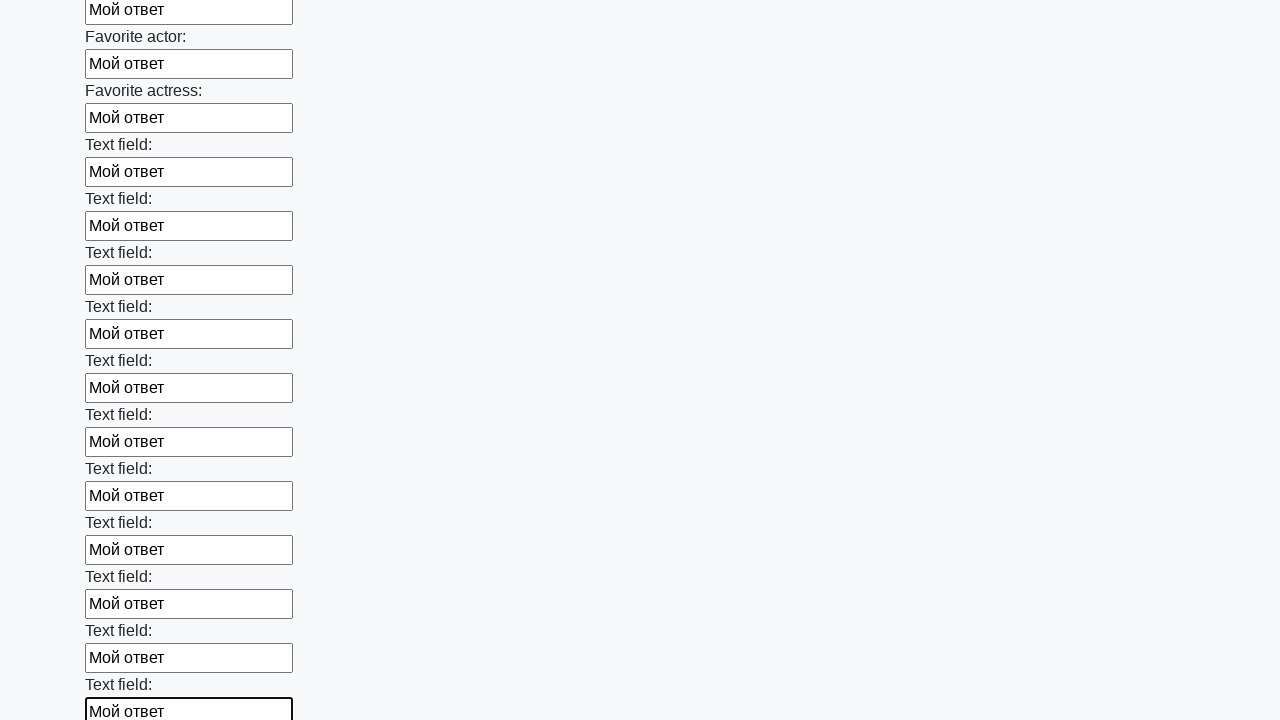

Filled input field with 'Мой ответ' on input >> nth=37
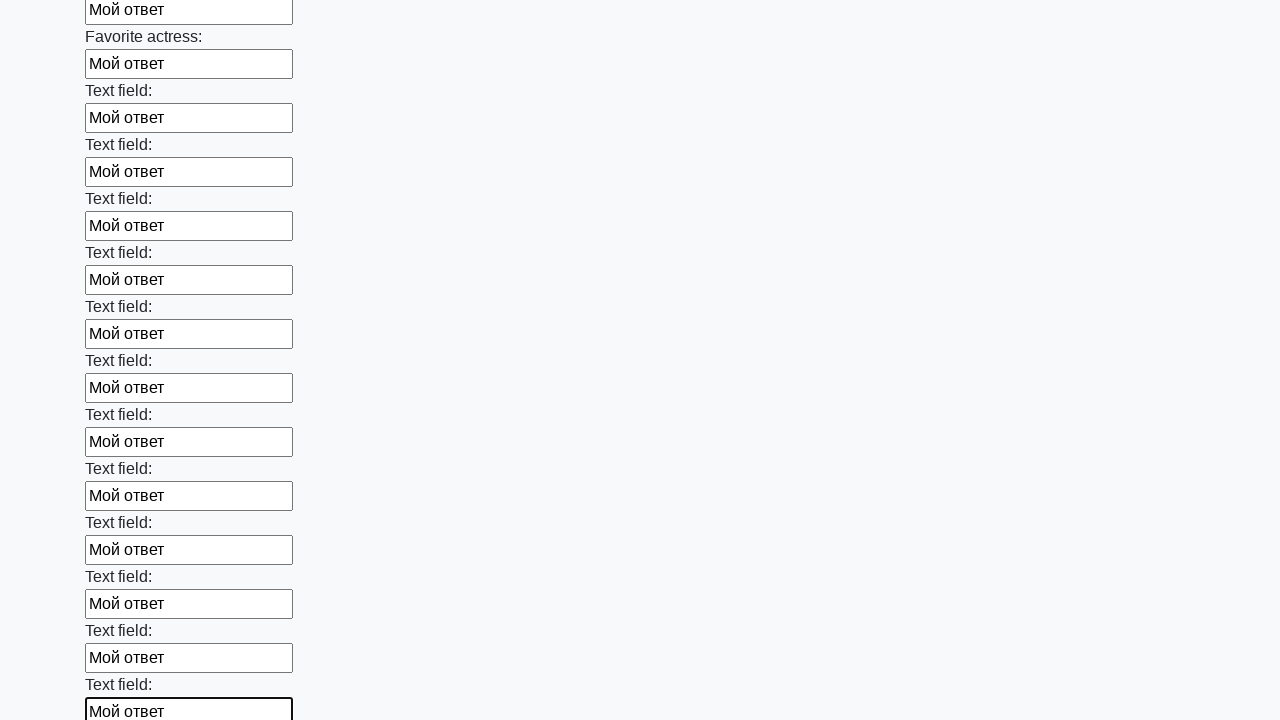

Filled input field with 'Мой ответ' on input >> nth=38
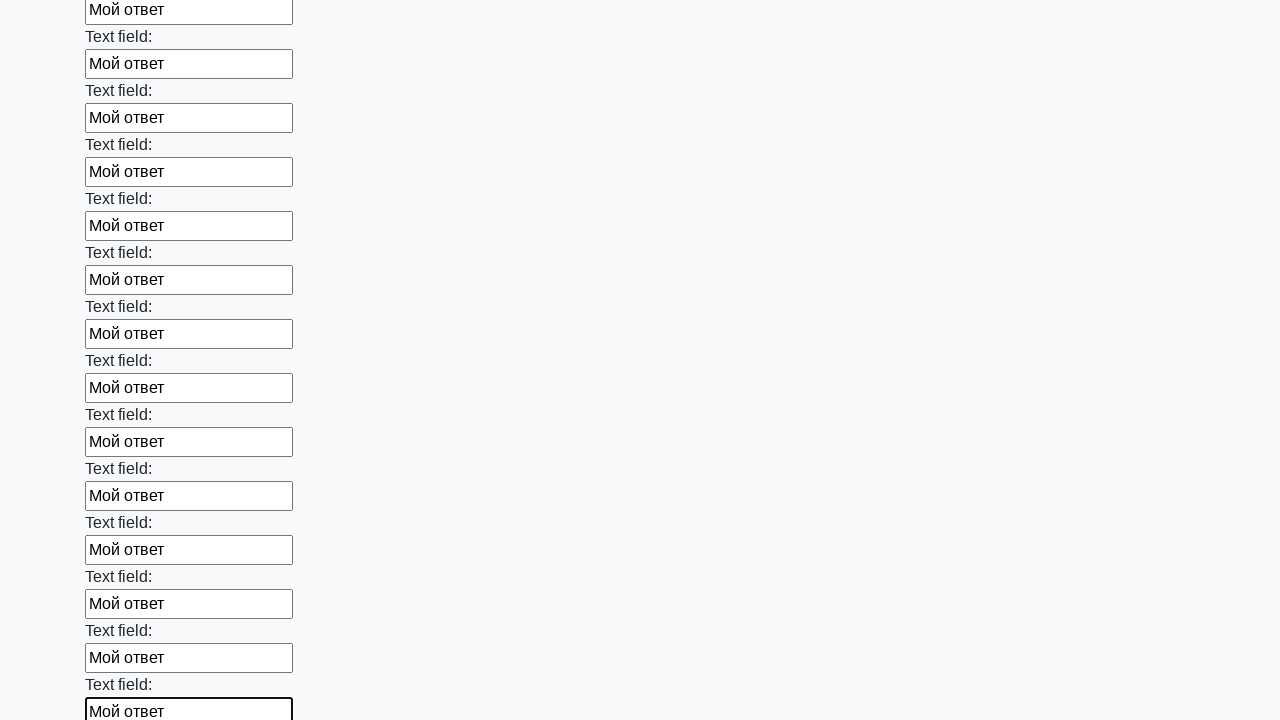

Filled input field with 'Мой ответ' on input >> nth=39
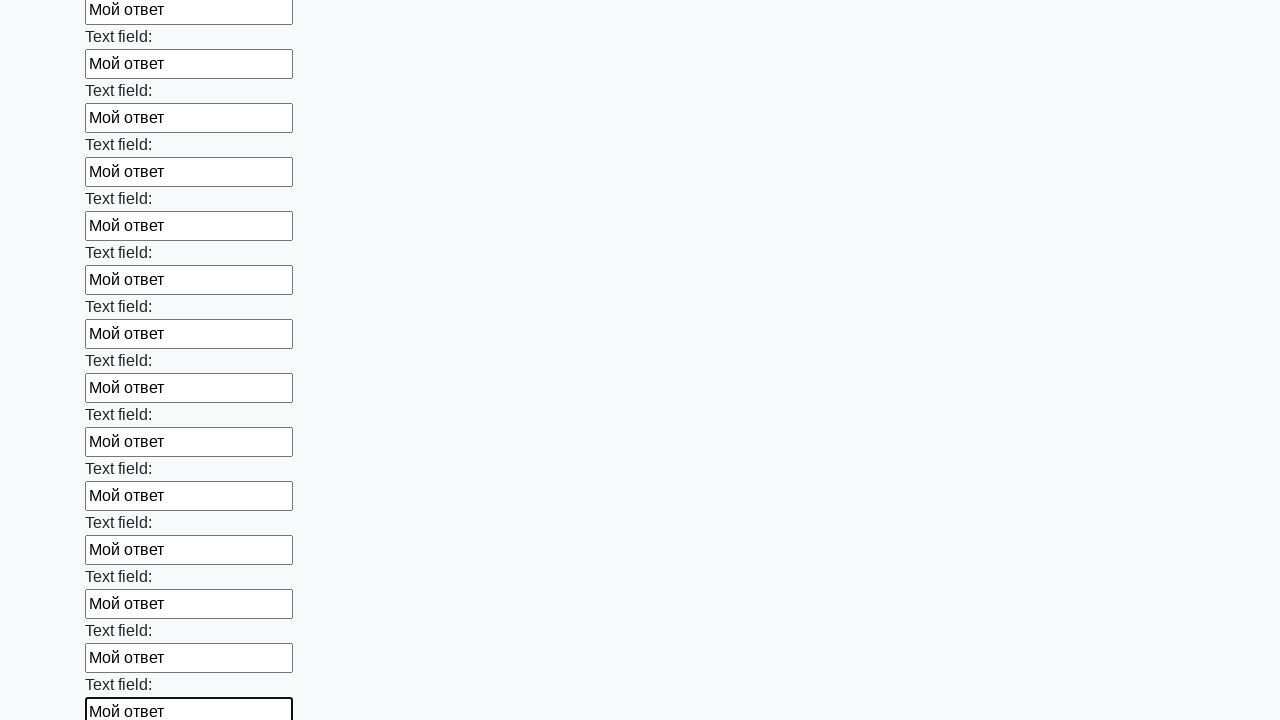

Filled input field with 'Мой ответ' on input >> nth=40
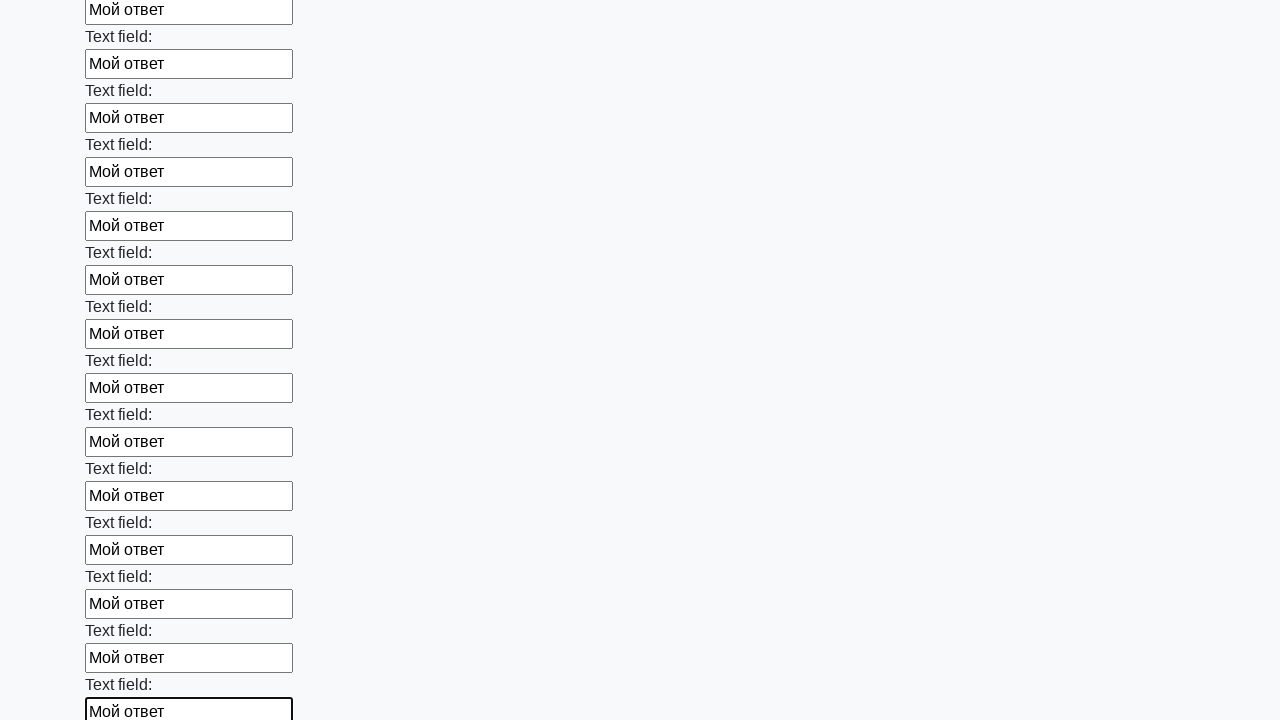

Filled input field with 'Мой ответ' on input >> nth=41
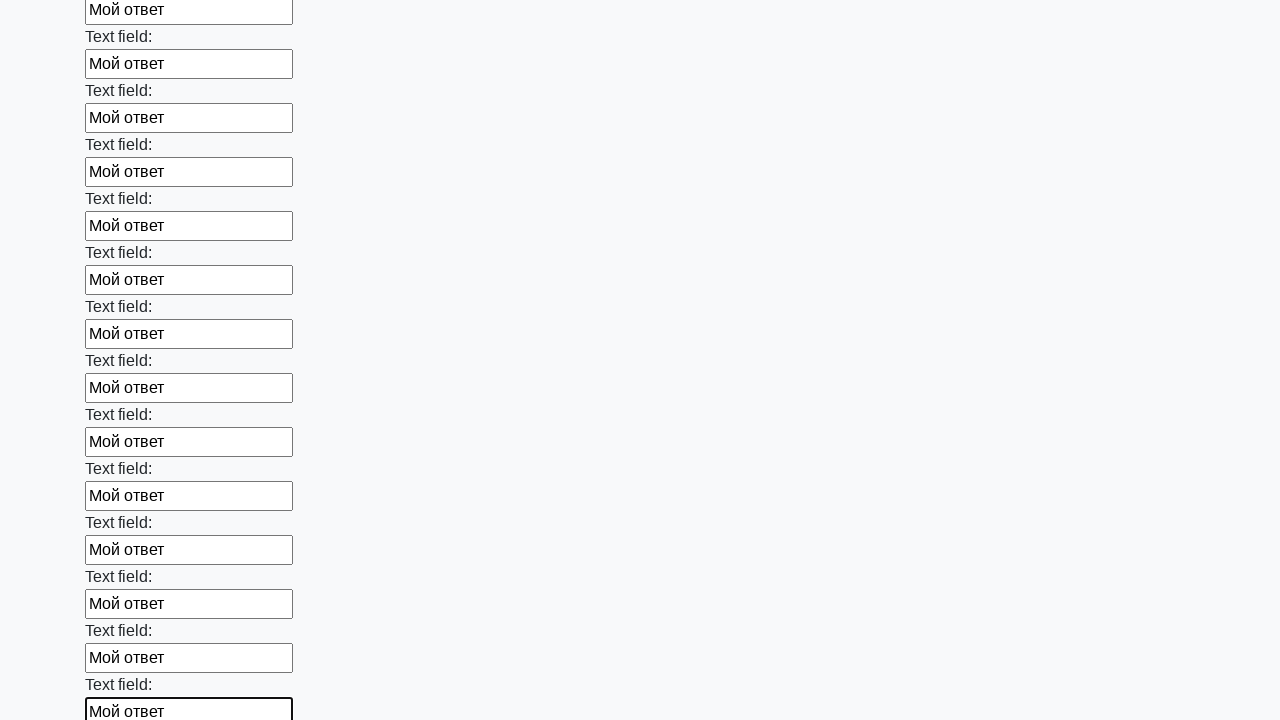

Filled input field with 'Мой ответ' on input >> nth=42
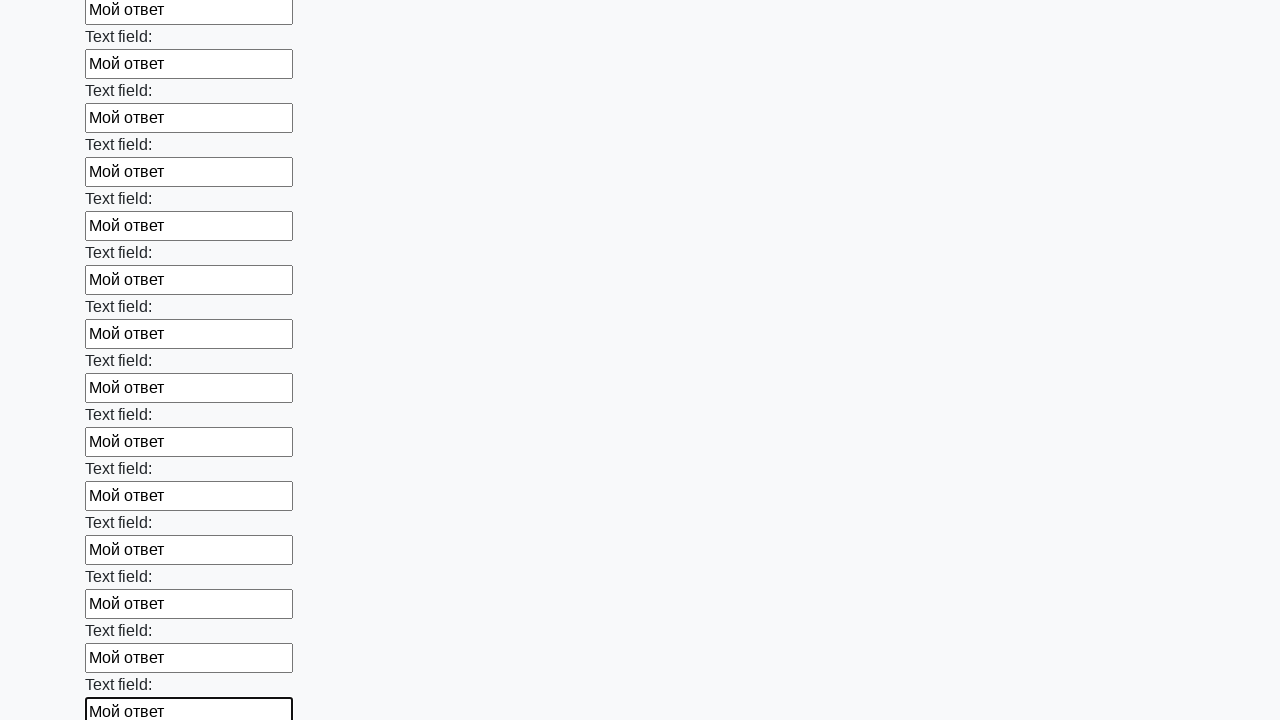

Filled input field with 'Мой ответ' on input >> nth=43
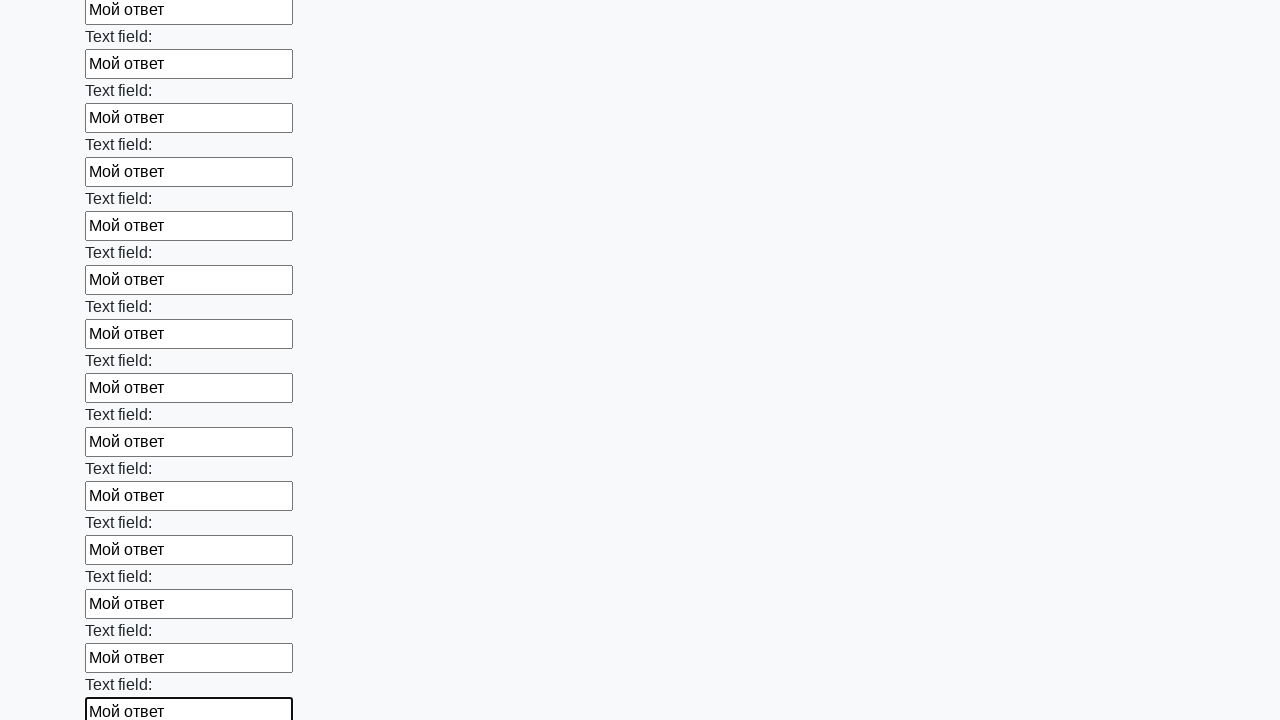

Filled input field with 'Мой ответ' on input >> nth=44
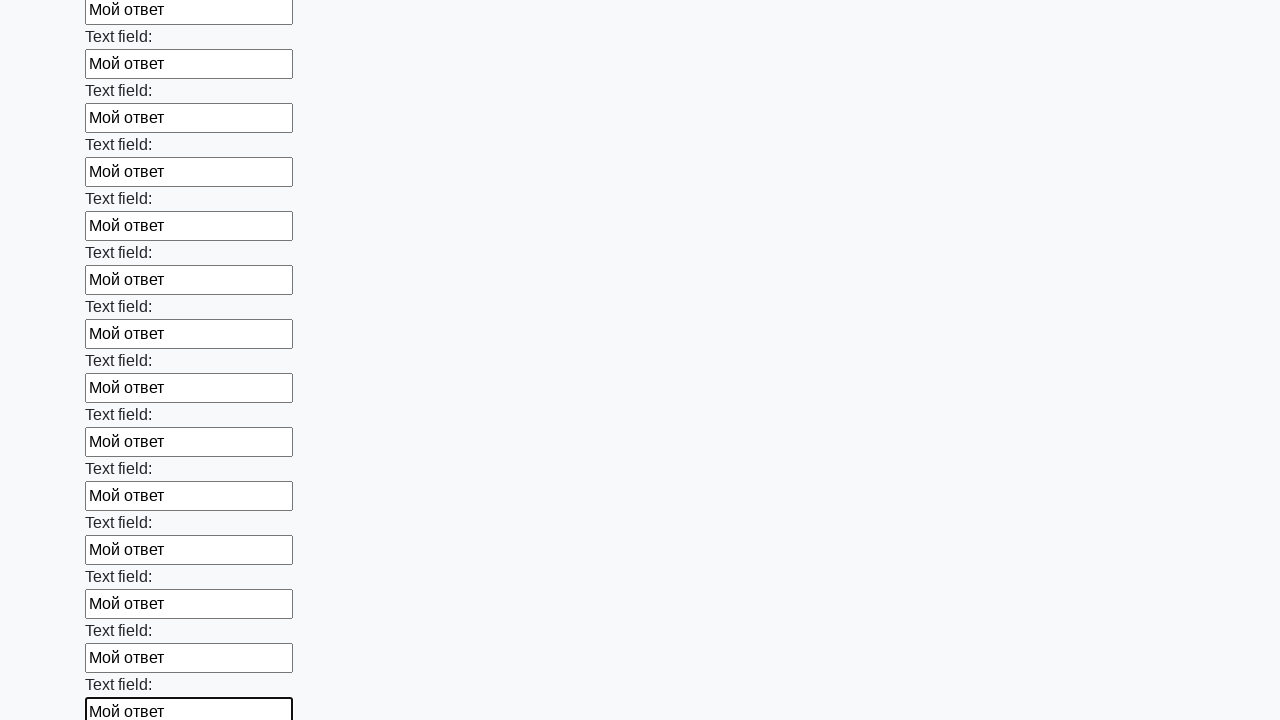

Filled input field with 'Мой ответ' on input >> nth=45
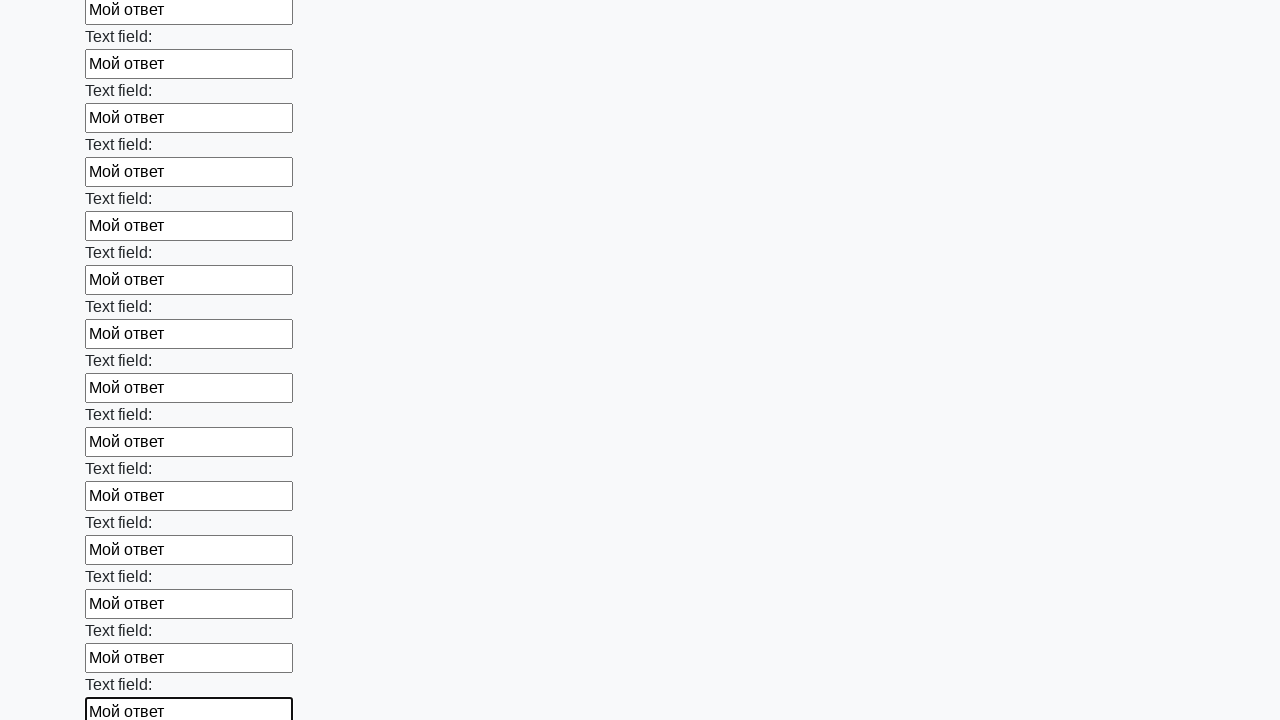

Filled input field with 'Мой ответ' on input >> nth=46
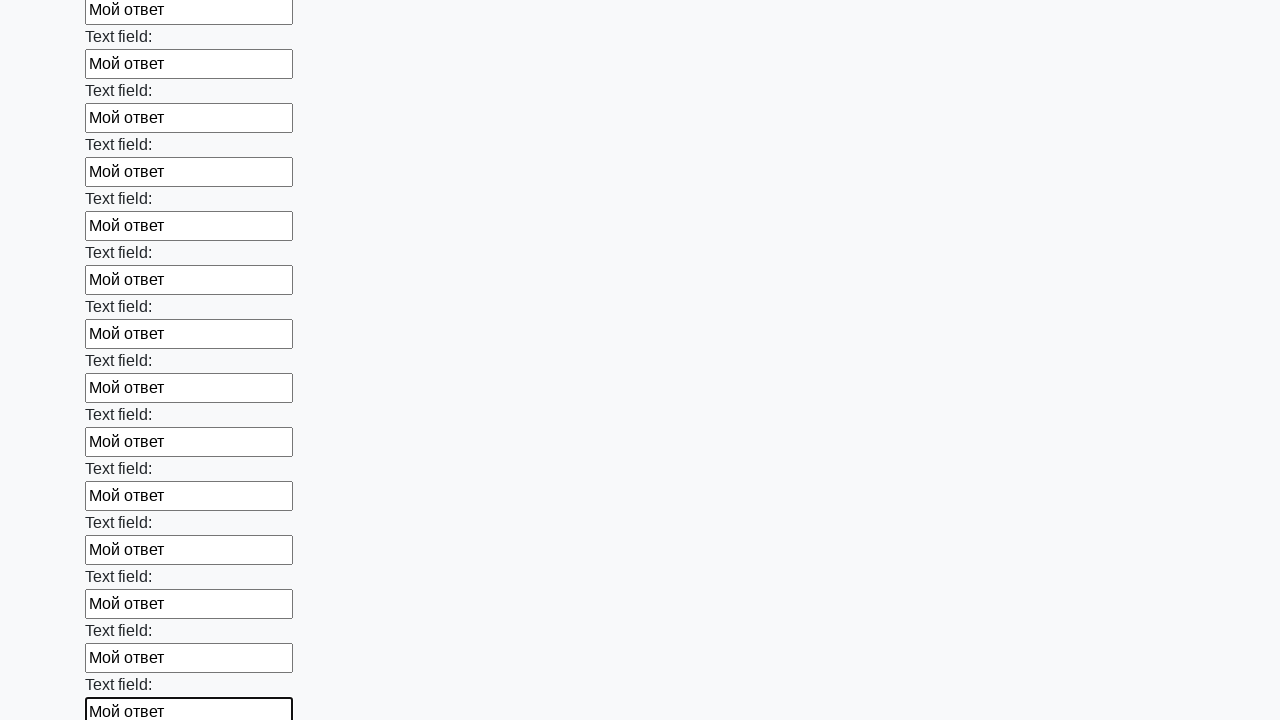

Filled input field with 'Мой ответ' on input >> nth=47
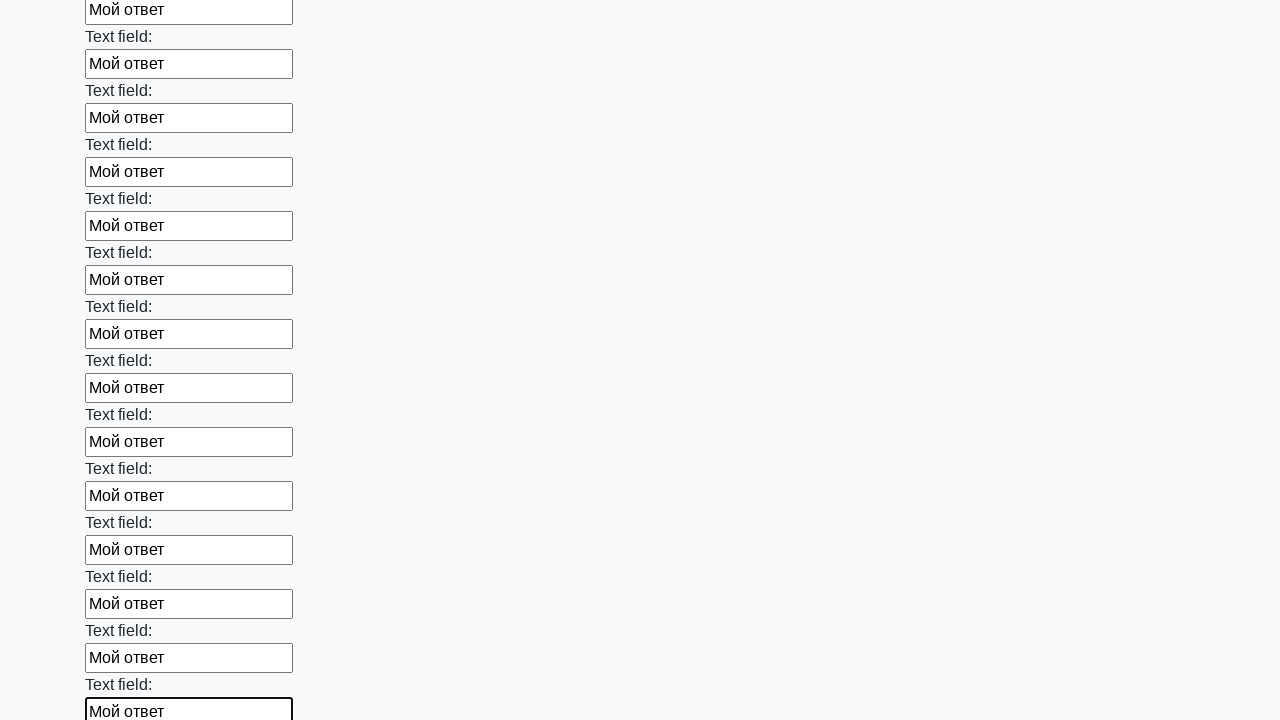

Filled input field with 'Мой ответ' on input >> nth=48
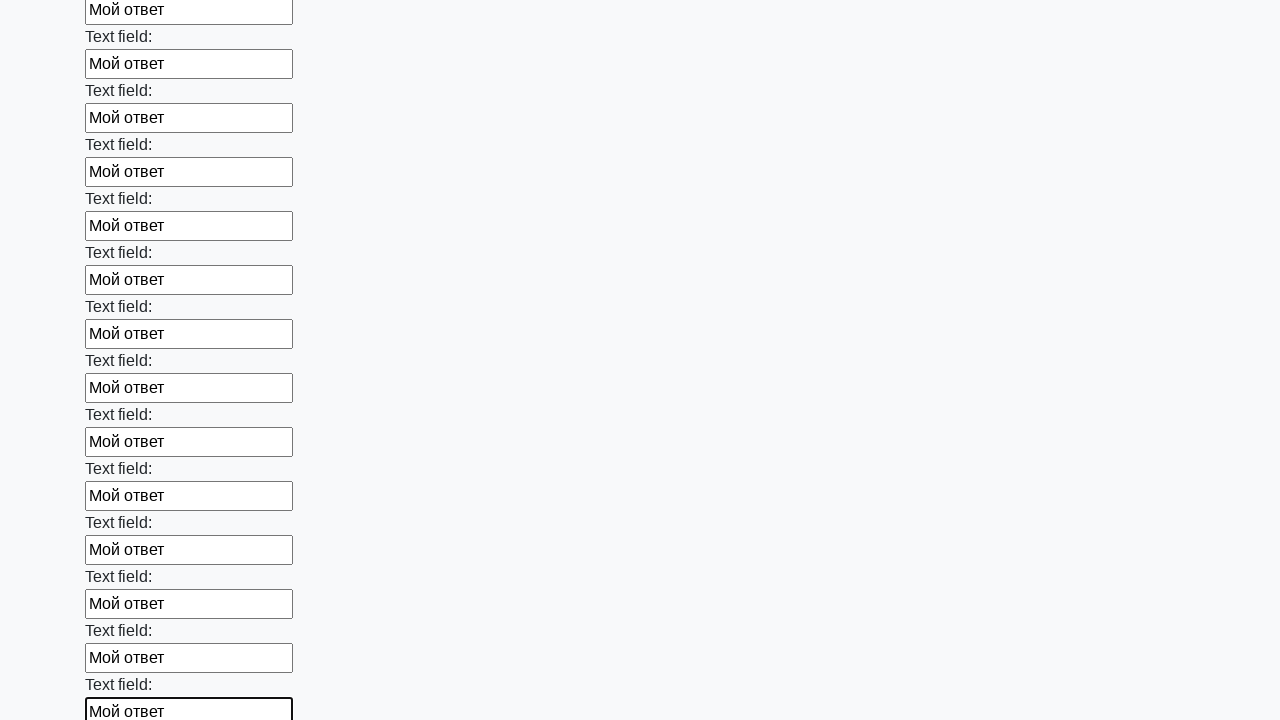

Filled input field with 'Мой ответ' on input >> nth=49
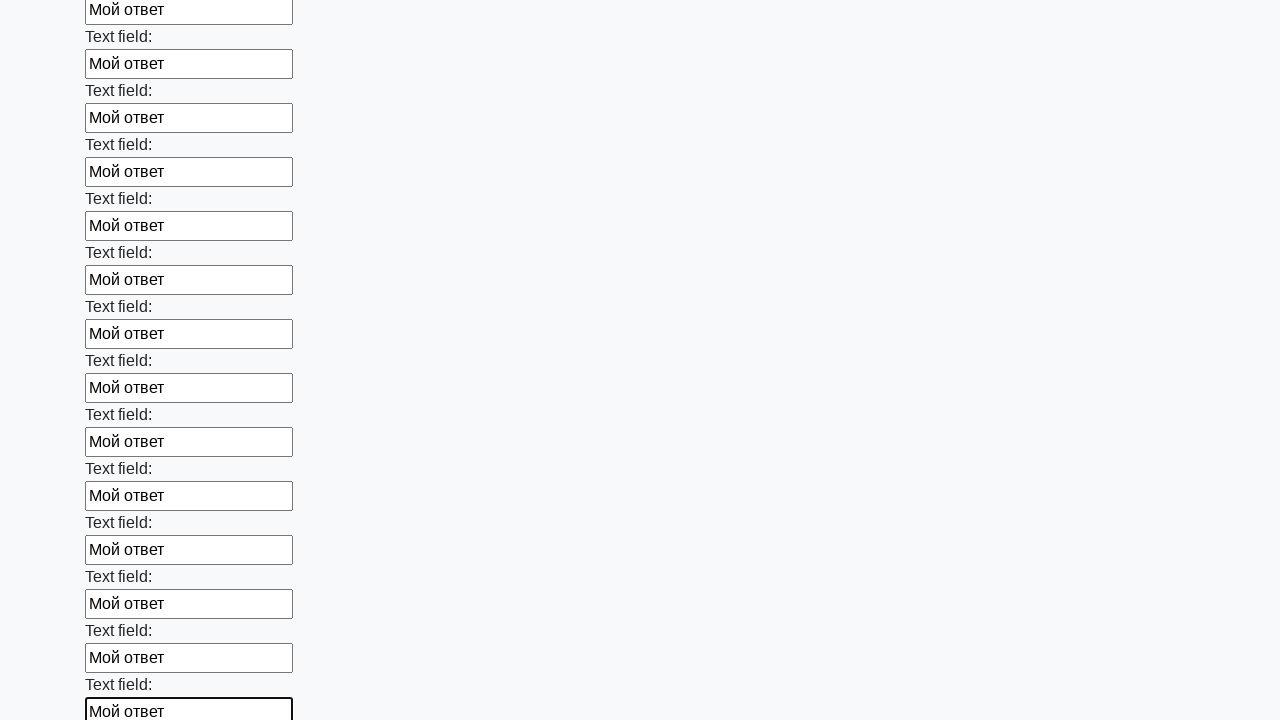

Filled input field with 'Мой ответ' on input >> nth=50
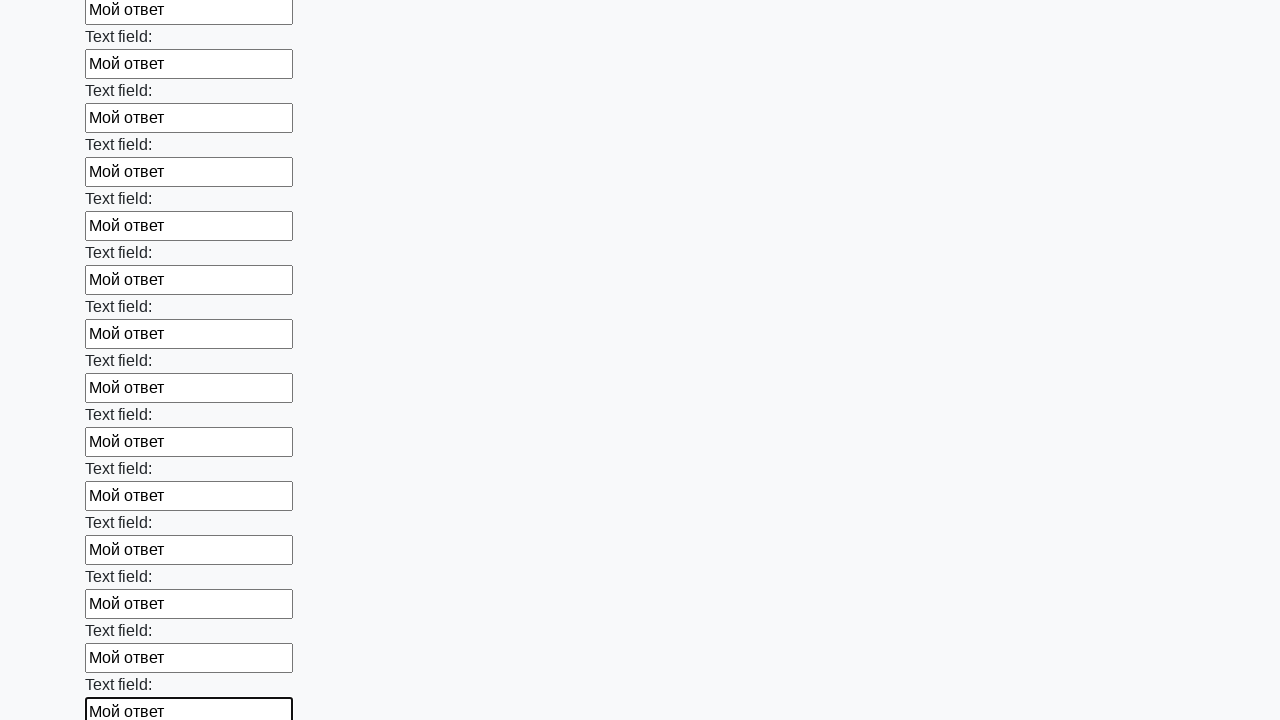

Filled input field with 'Мой ответ' on input >> nth=51
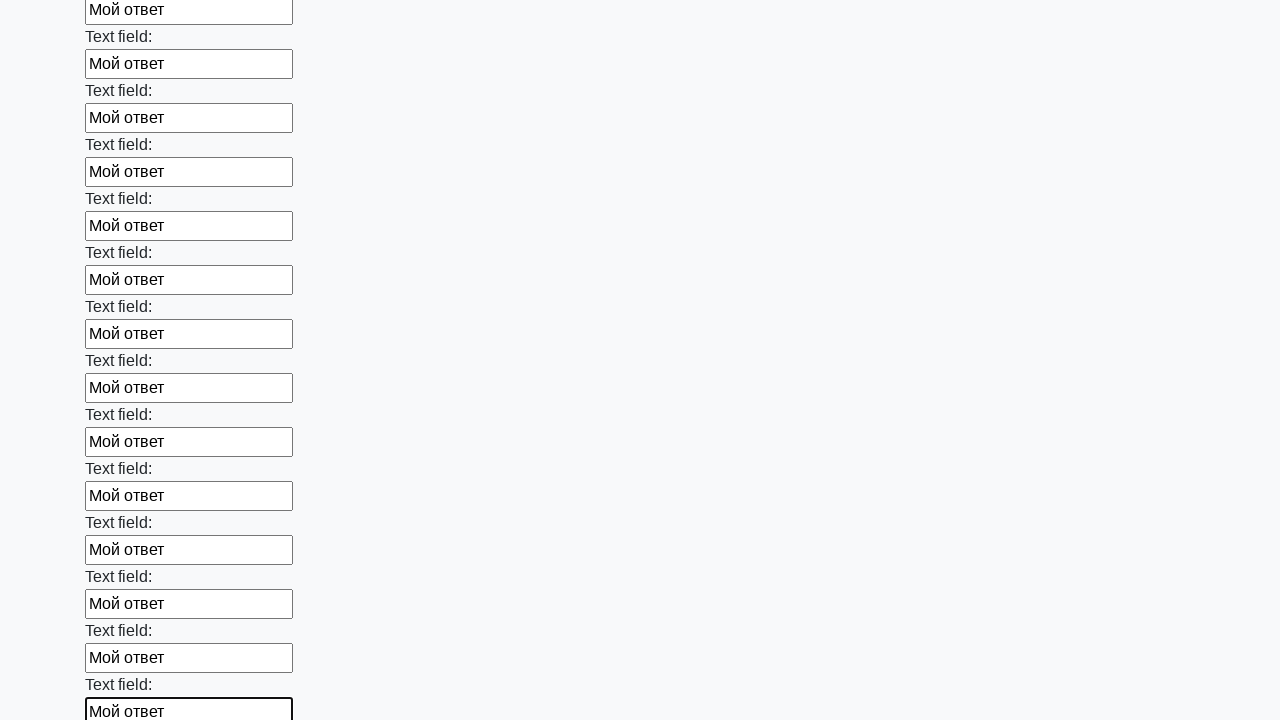

Filled input field with 'Мой ответ' on input >> nth=52
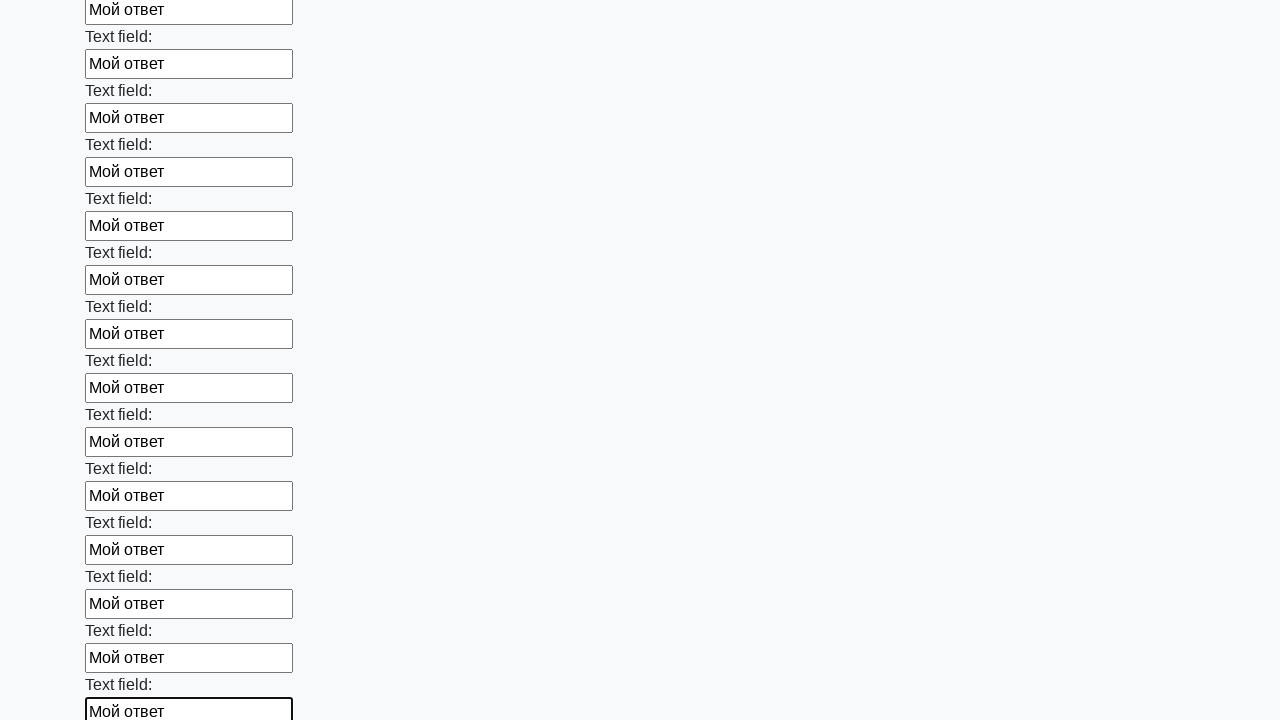

Filled input field with 'Мой ответ' on input >> nth=53
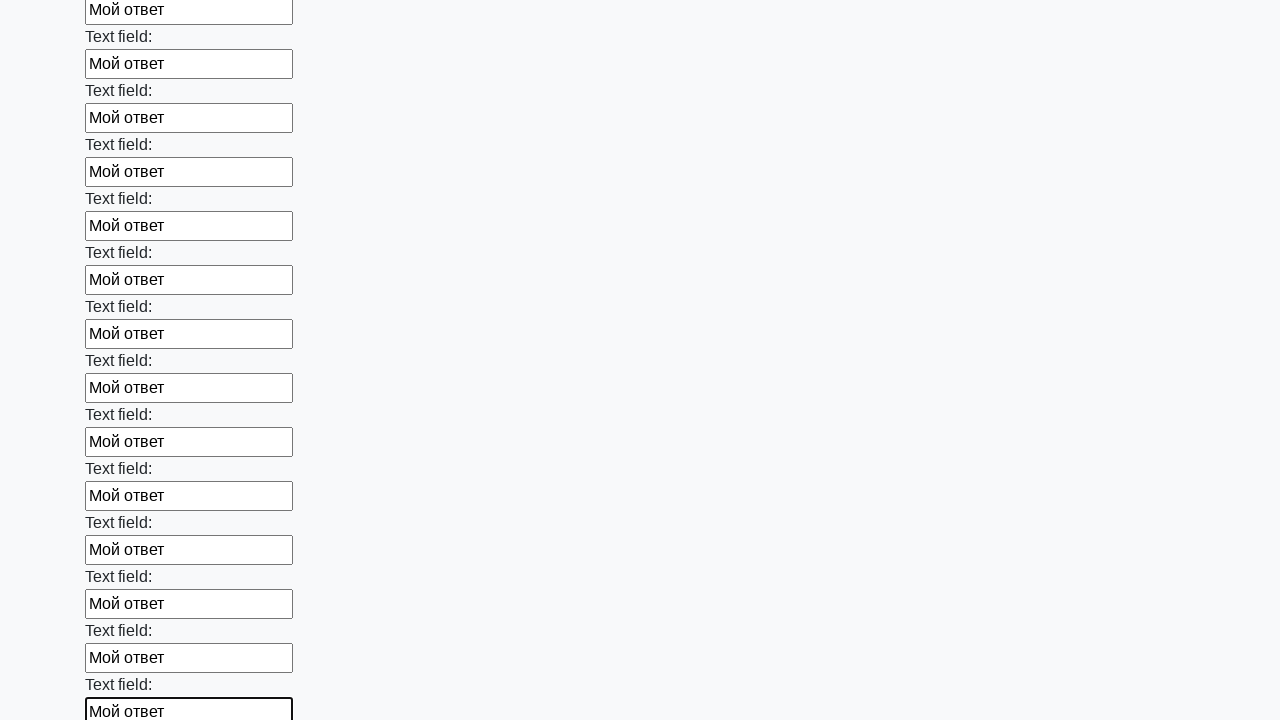

Filled input field with 'Мой ответ' on input >> nth=54
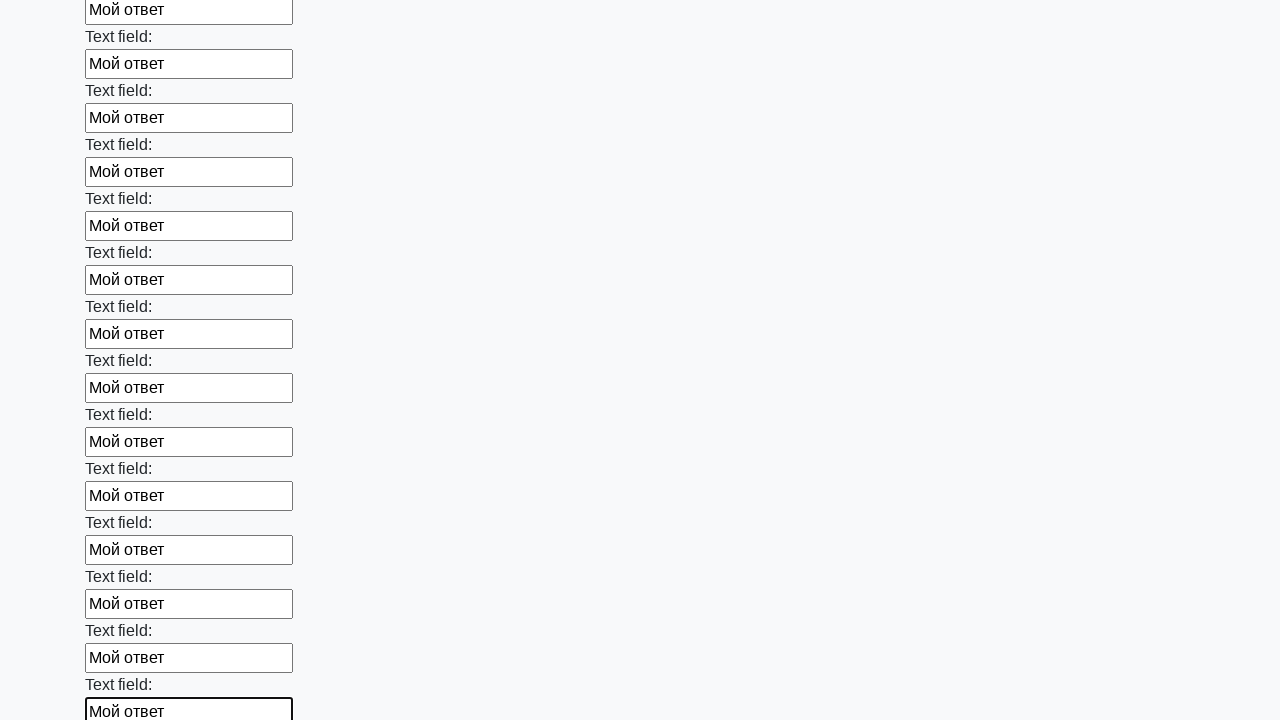

Filled input field with 'Мой ответ' on input >> nth=55
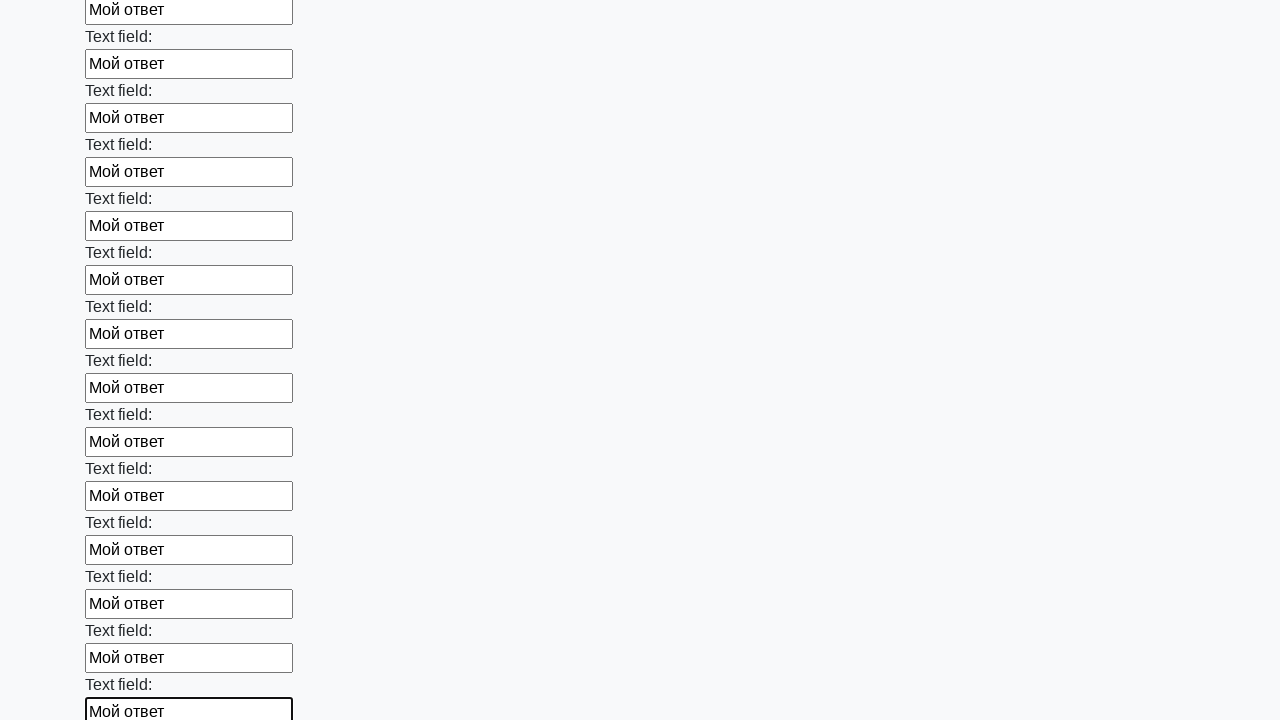

Filled input field with 'Мой ответ' on input >> nth=56
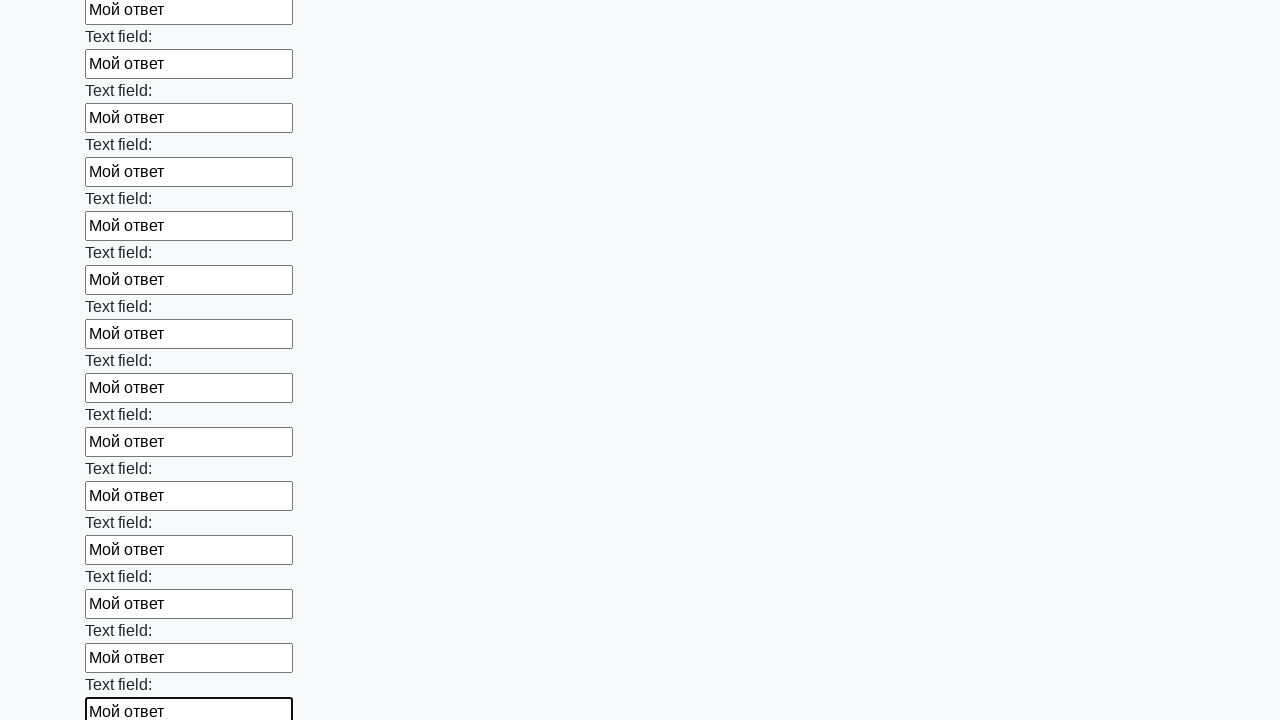

Filled input field with 'Мой ответ' on input >> nth=57
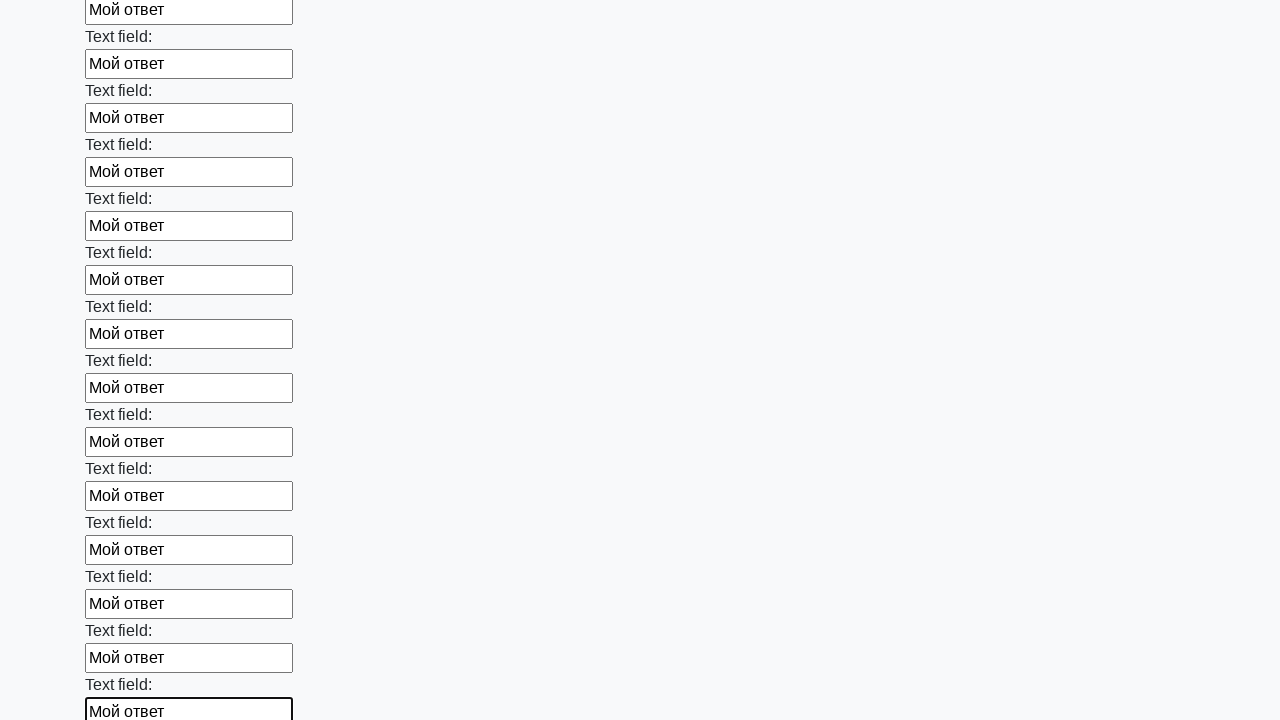

Filled input field with 'Мой ответ' on input >> nth=58
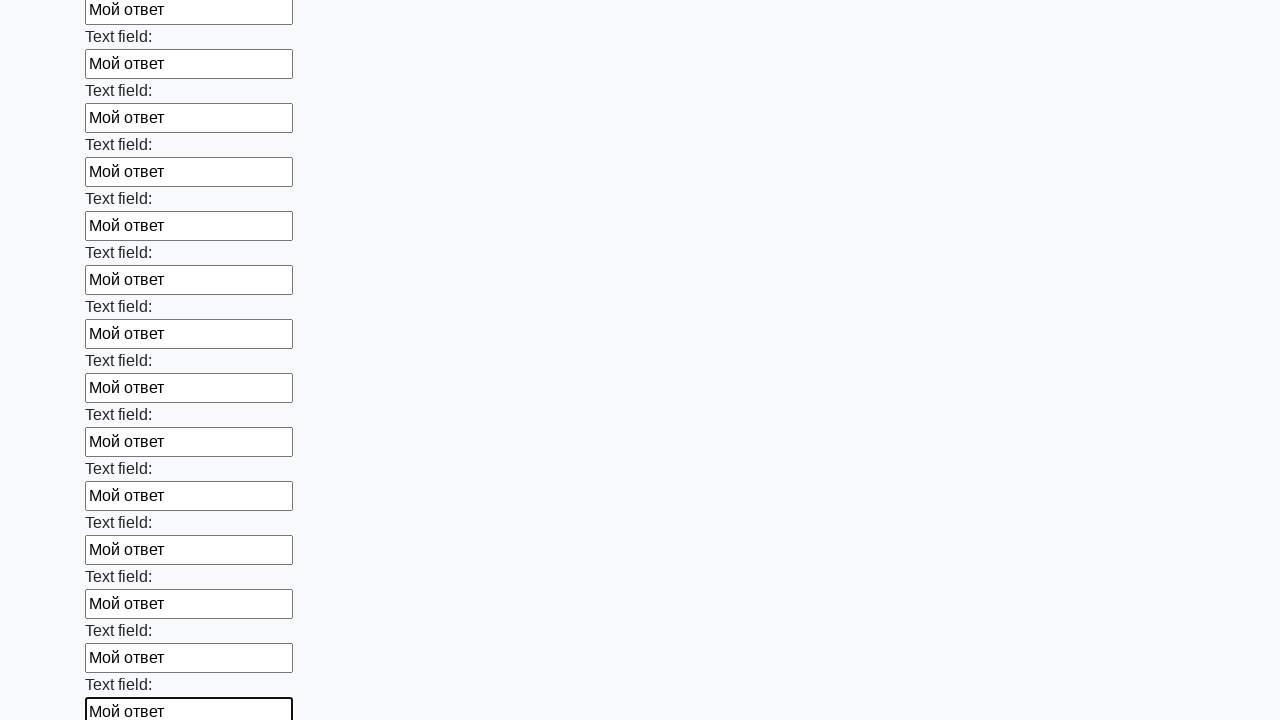

Filled input field with 'Мой ответ' on input >> nth=59
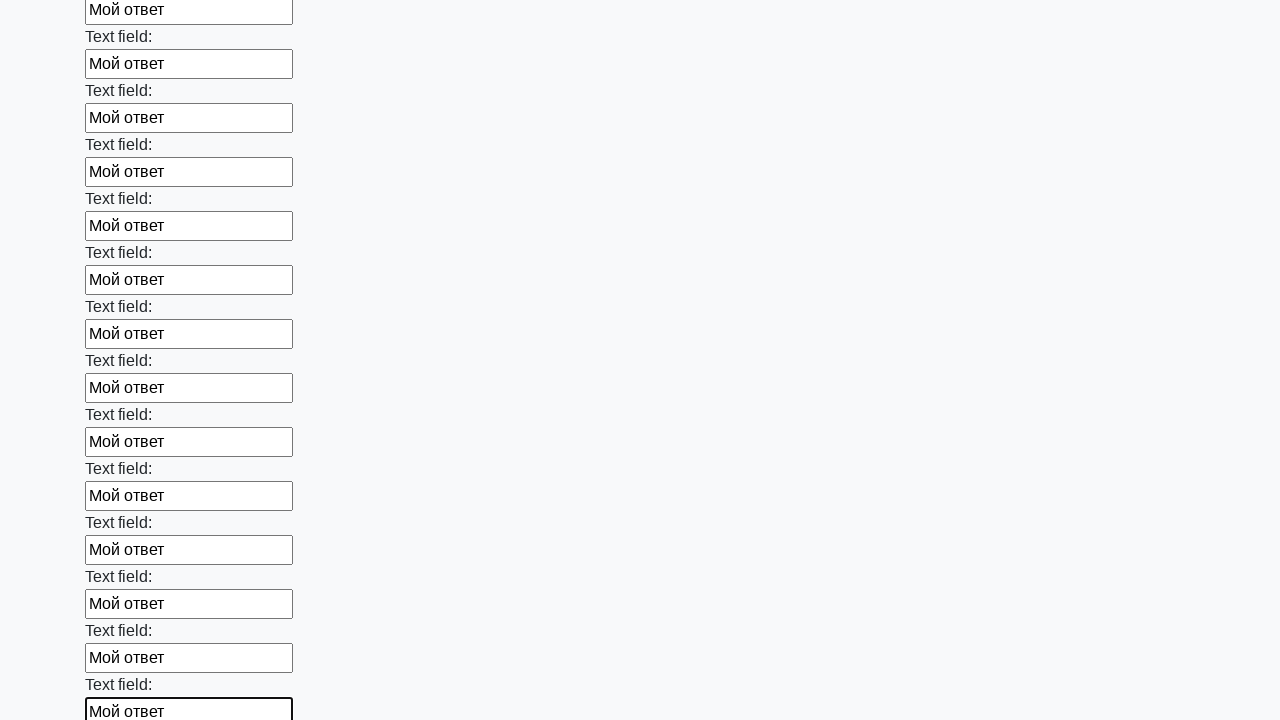

Filled input field with 'Мой ответ' on input >> nth=60
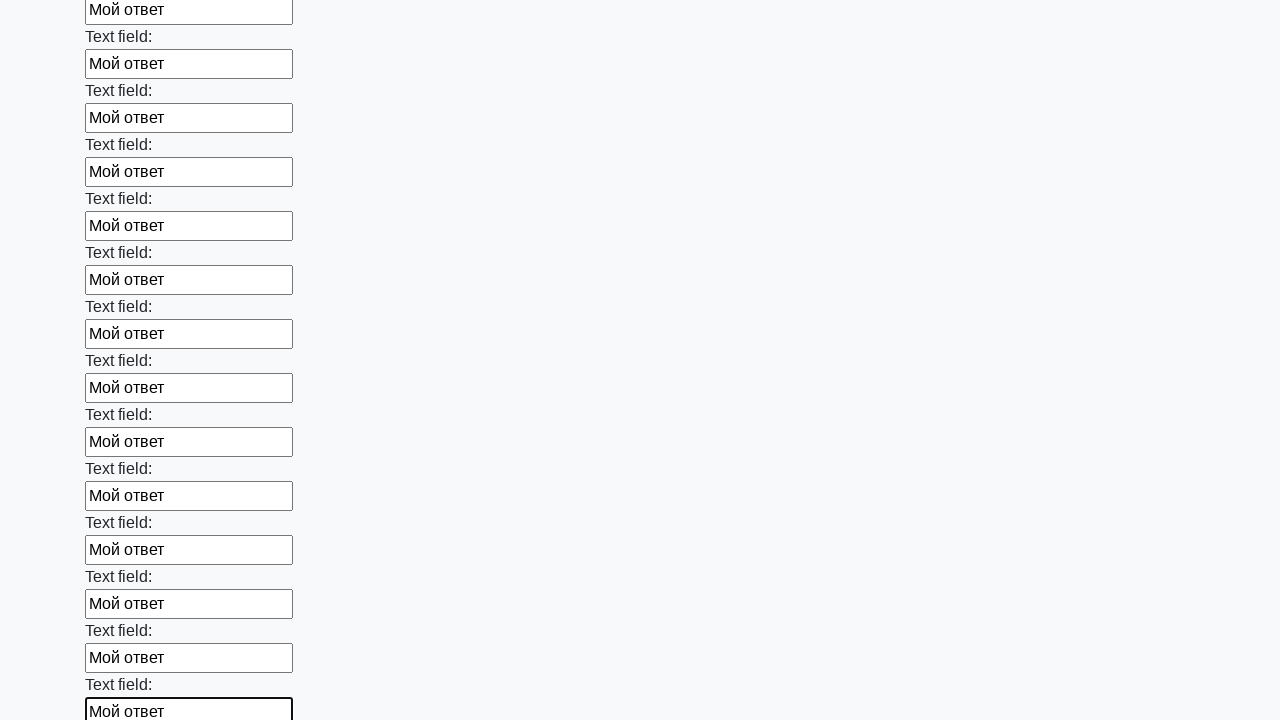

Filled input field with 'Мой ответ' on input >> nth=61
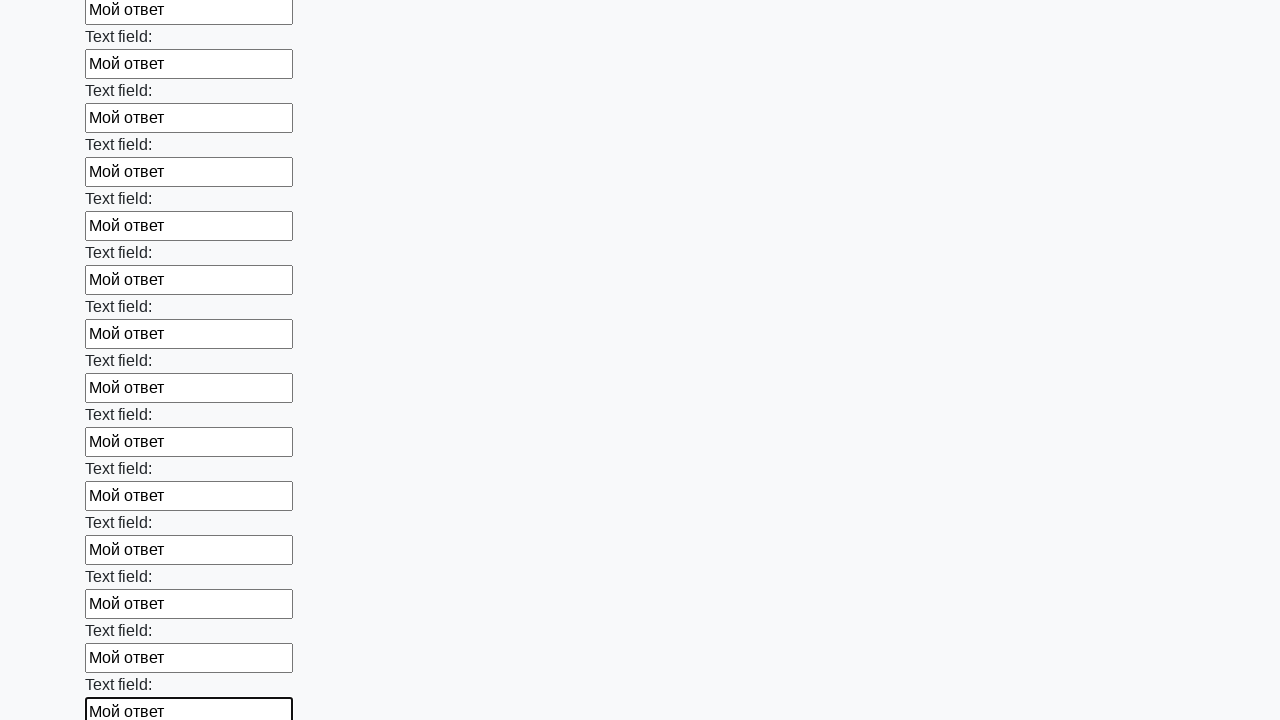

Filled input field with 'Мой ответ' on input >> nth=62
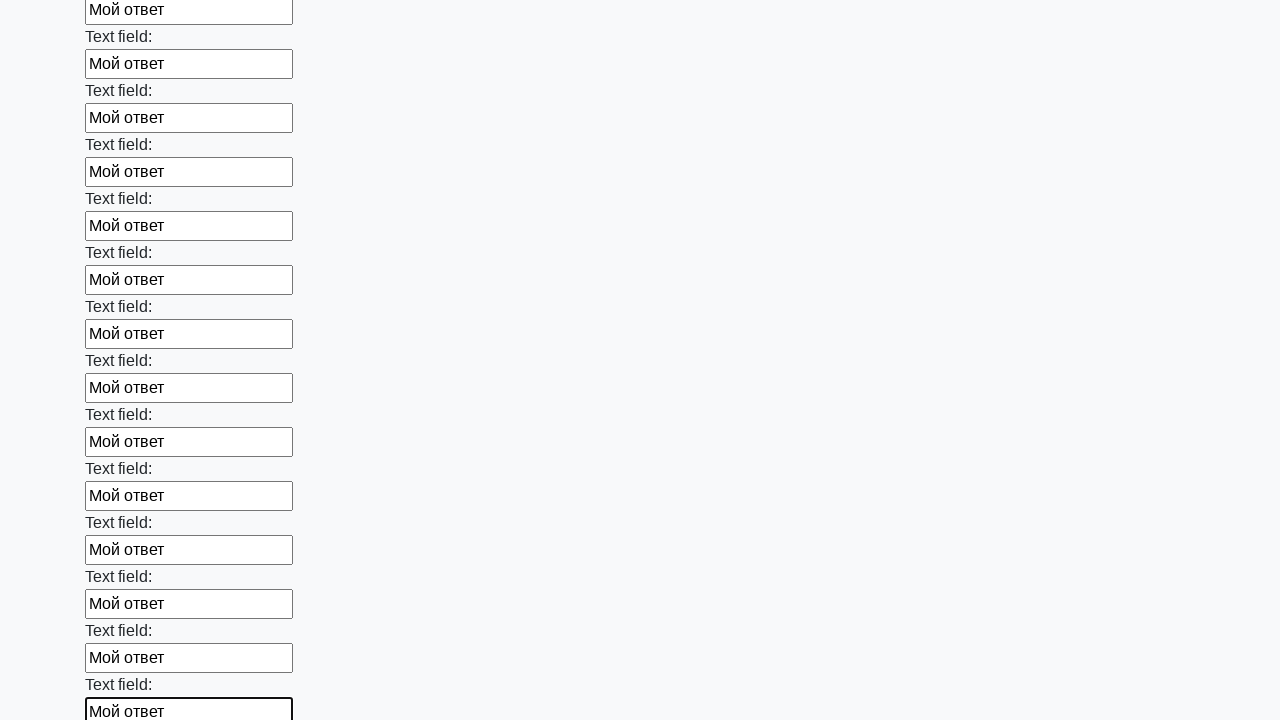

Filled input field with 'Мой ответ' on input >> nth=63
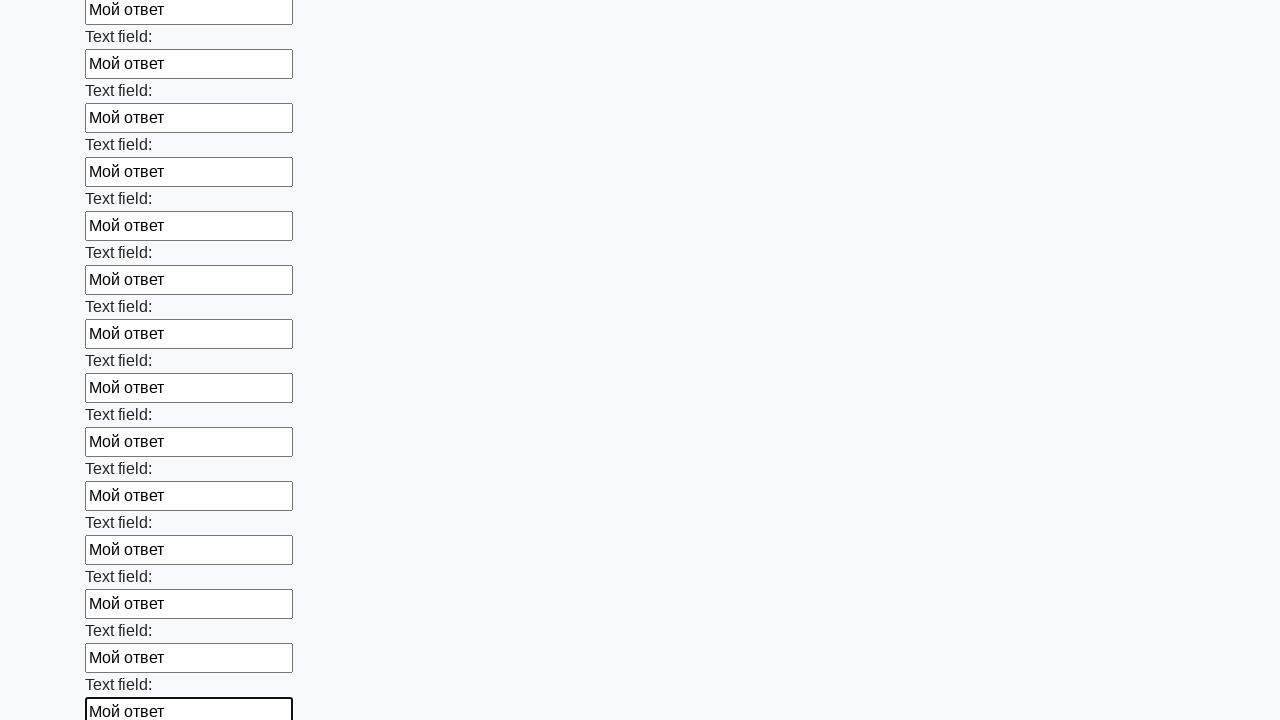

Filled input field with 'Мой ответ' on input >> nth=64
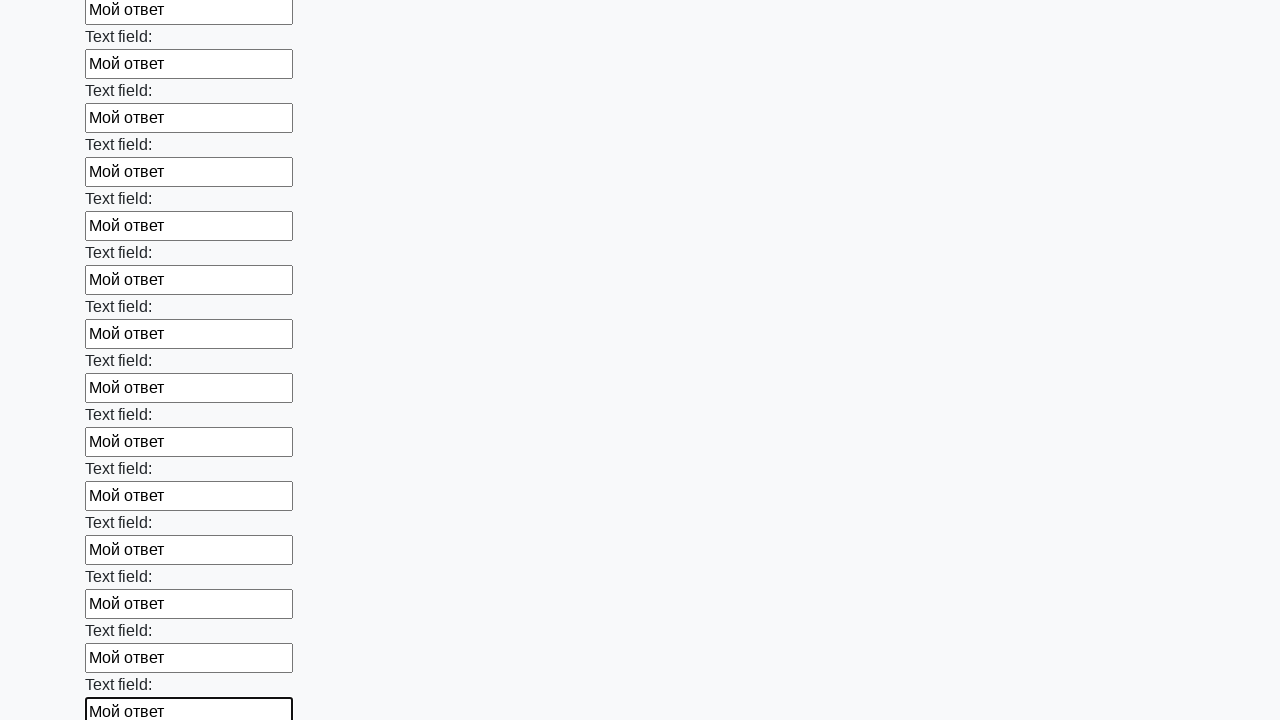

Filled input field with 'Мой ответ' on input >> nth=65
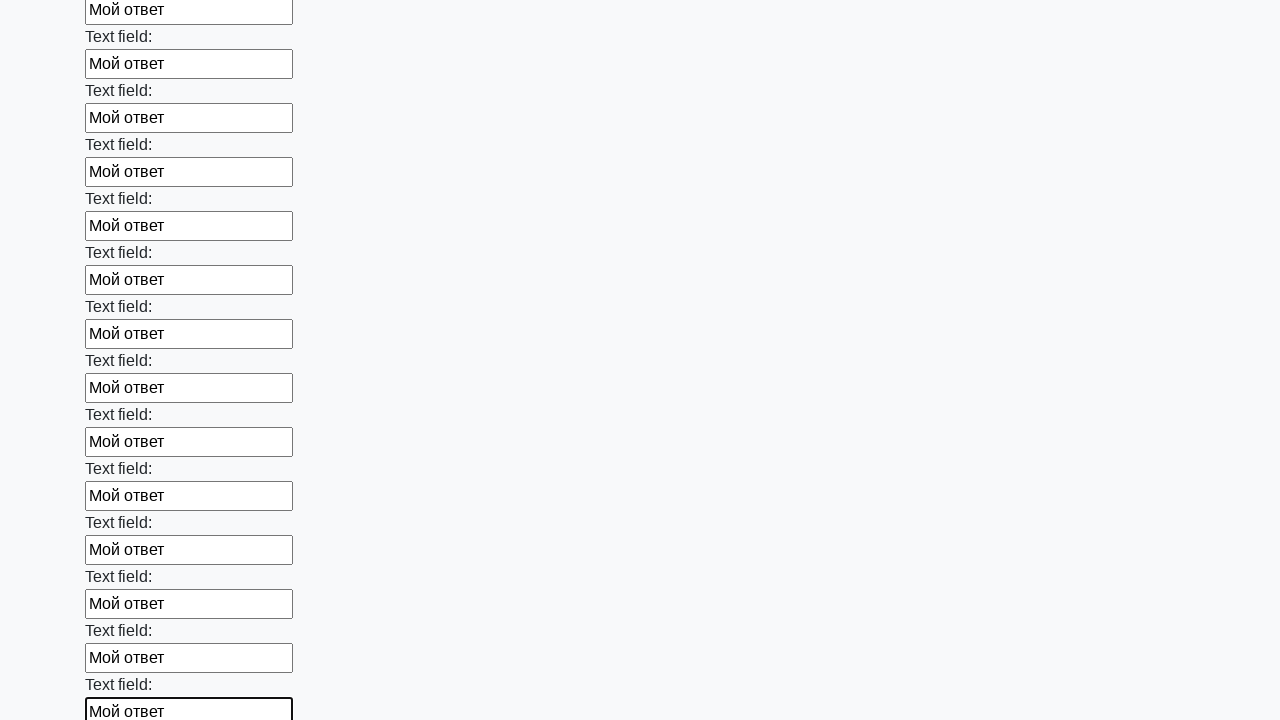

Filled input field with 'Мой ответ' on input >> nth=66
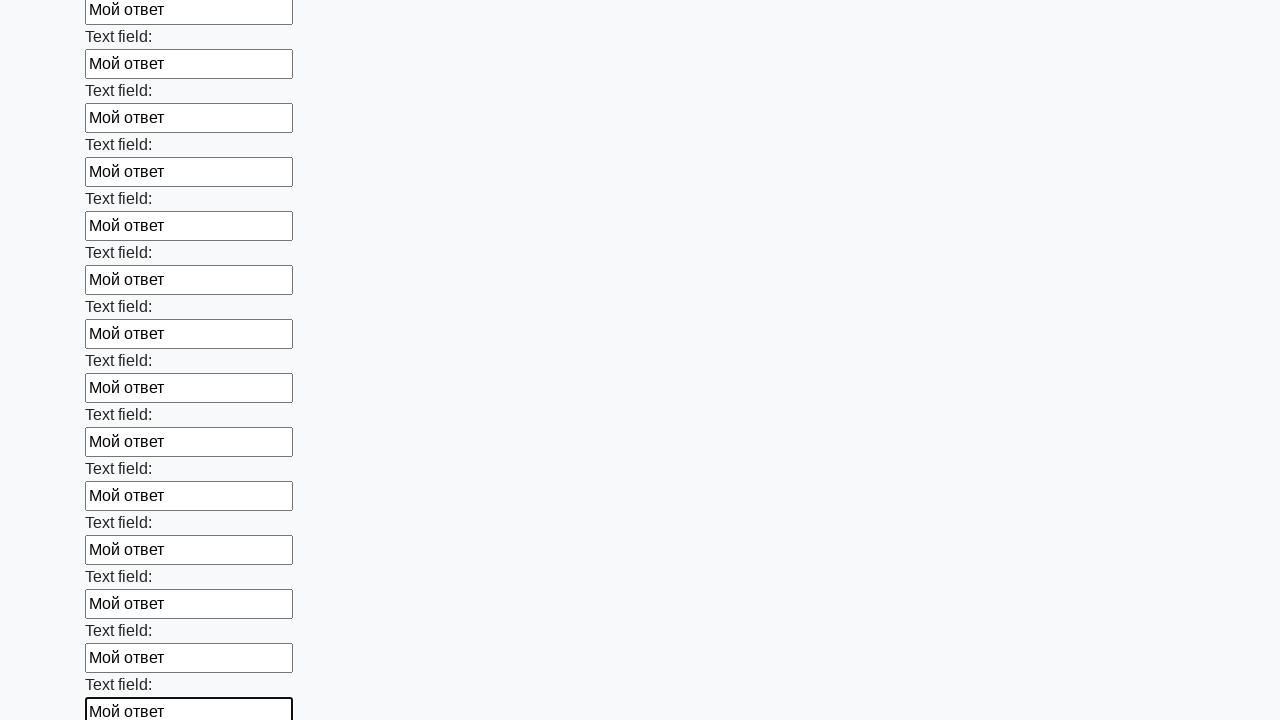

Filled input field with 'Мой ответ' on input >> nth=67
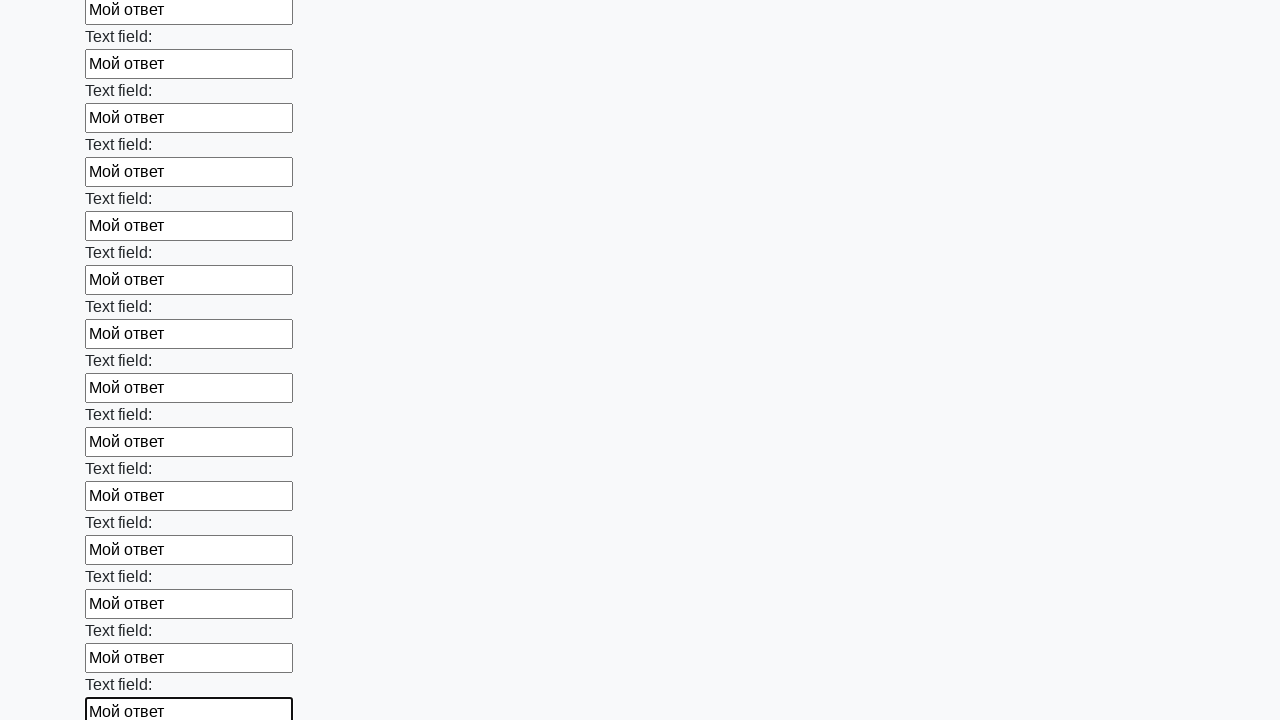

Filled input field with 'Мой ответ' on input >> nth=68
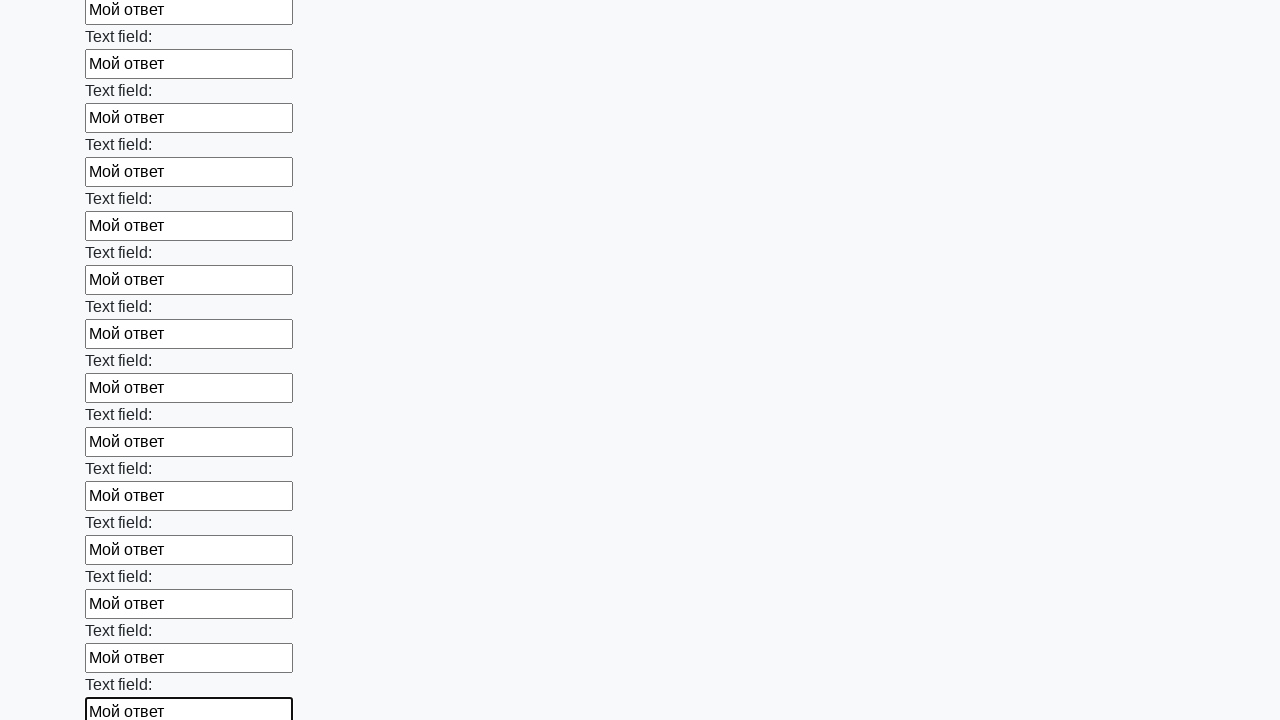

Filled input field with 'Мой ответ' on input >> nth=69
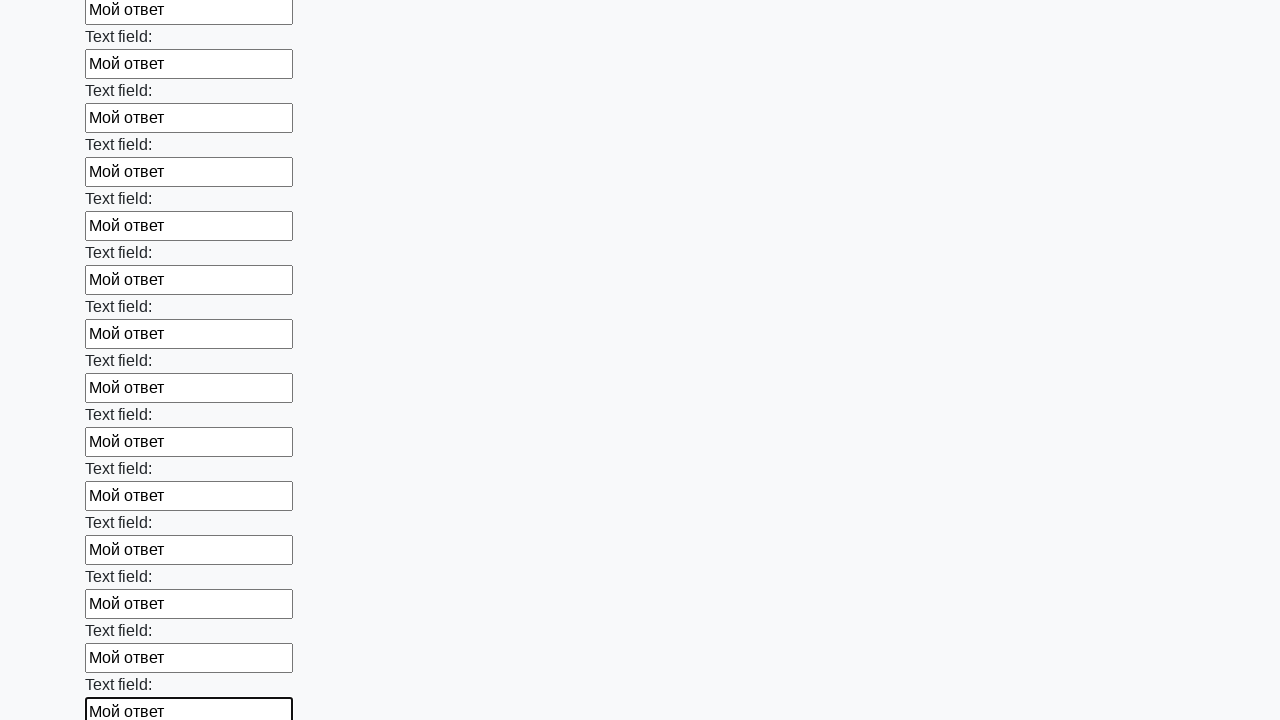

Filled input field with 'Мой ответ' on input >> nth=70
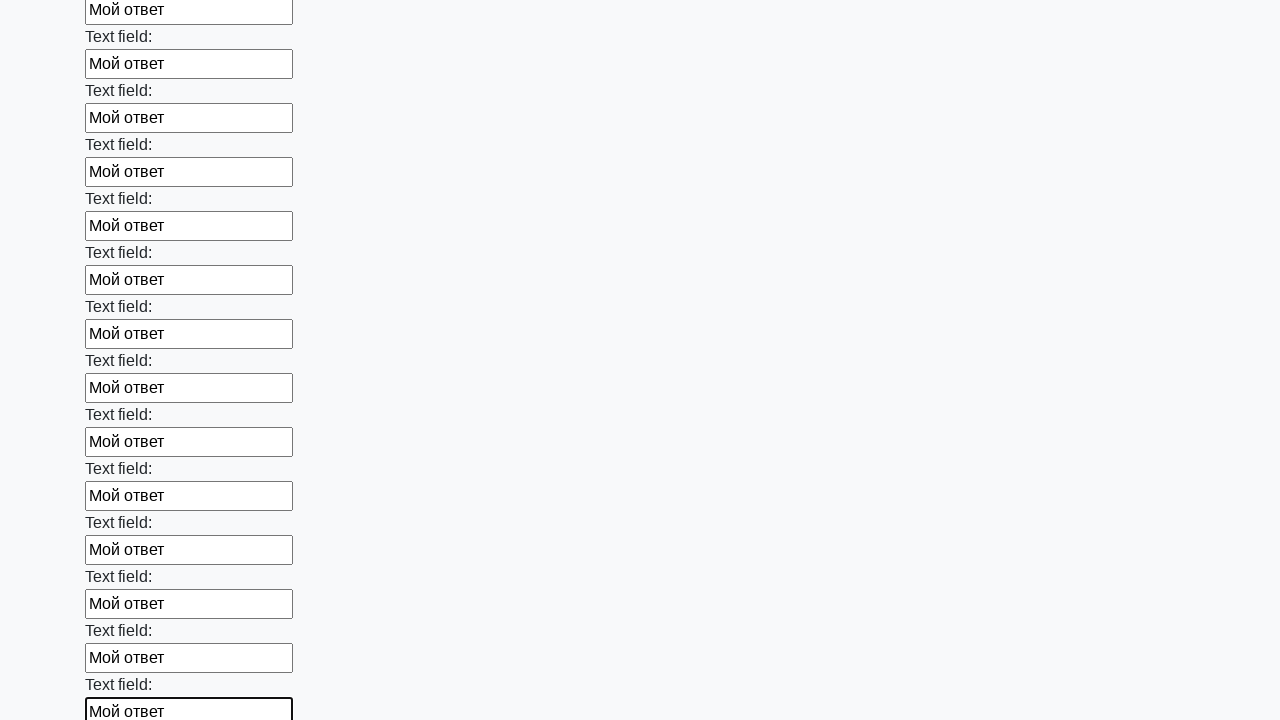

Filled input field with 'Мой ответ' on input >> nth=71
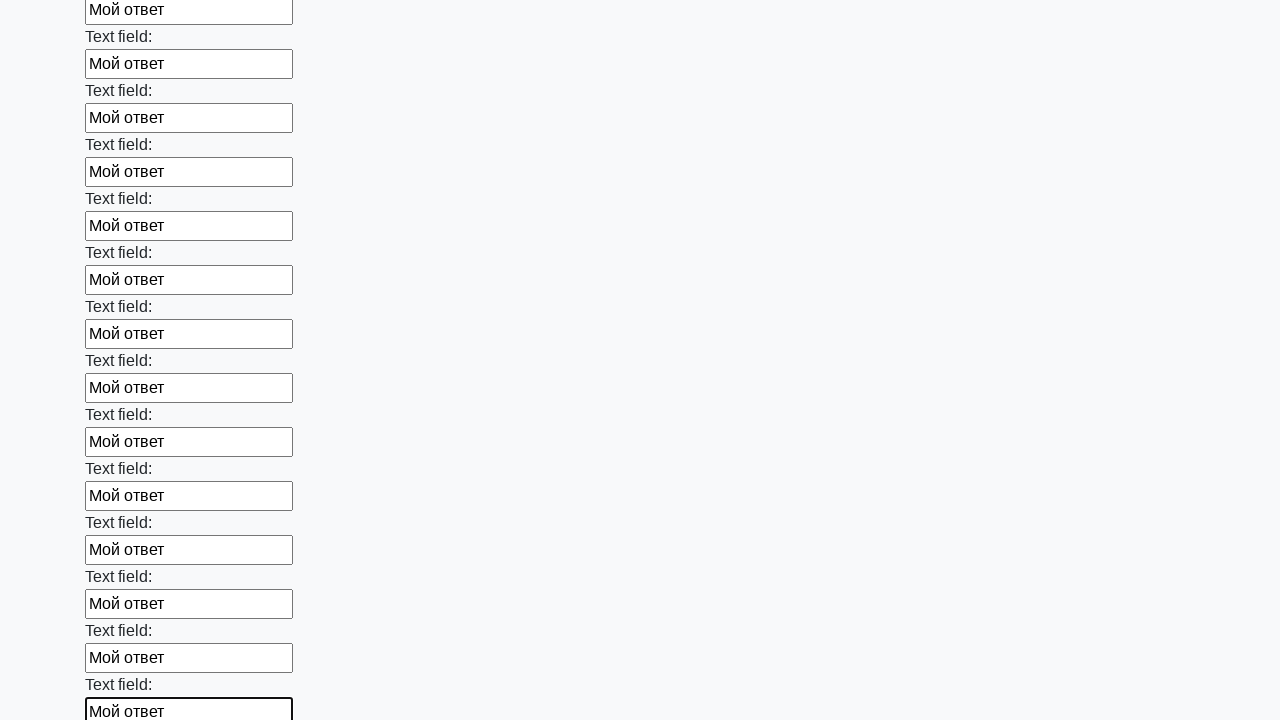

Filled input field with 'Мой ответ' on input >> nth=72
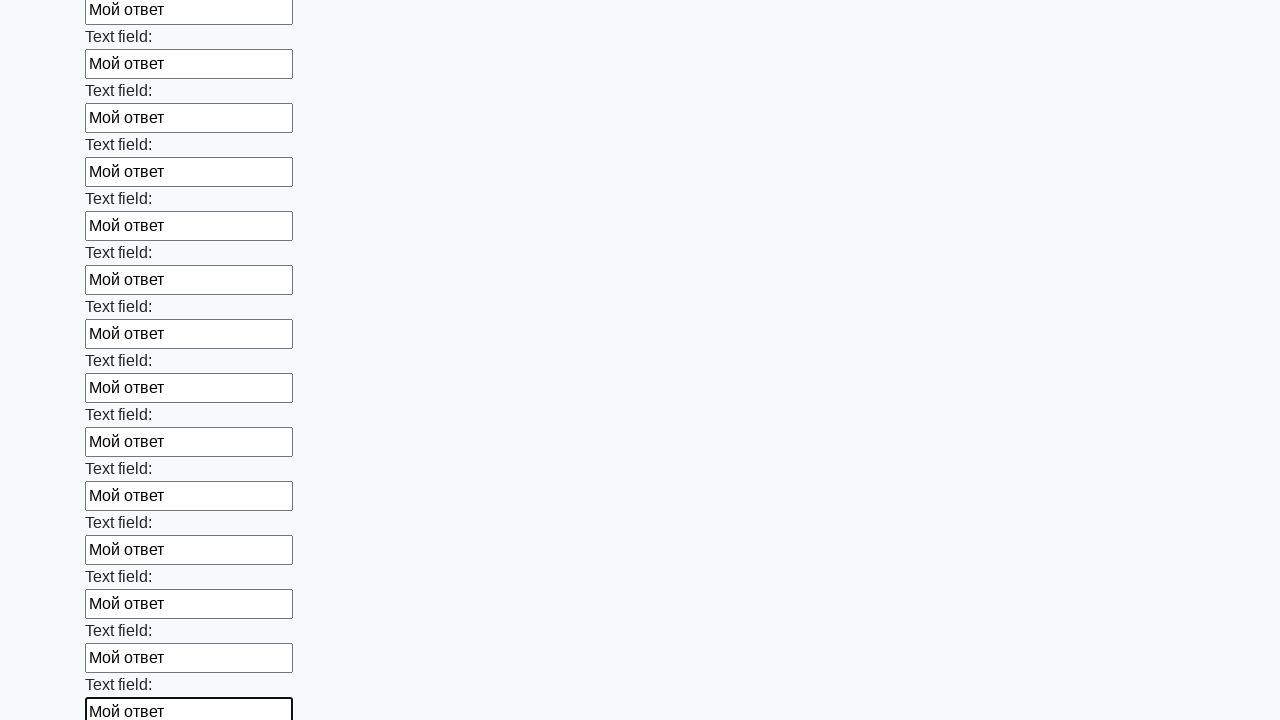

Filled input field with 'Мой ответ' on input >> nth=73
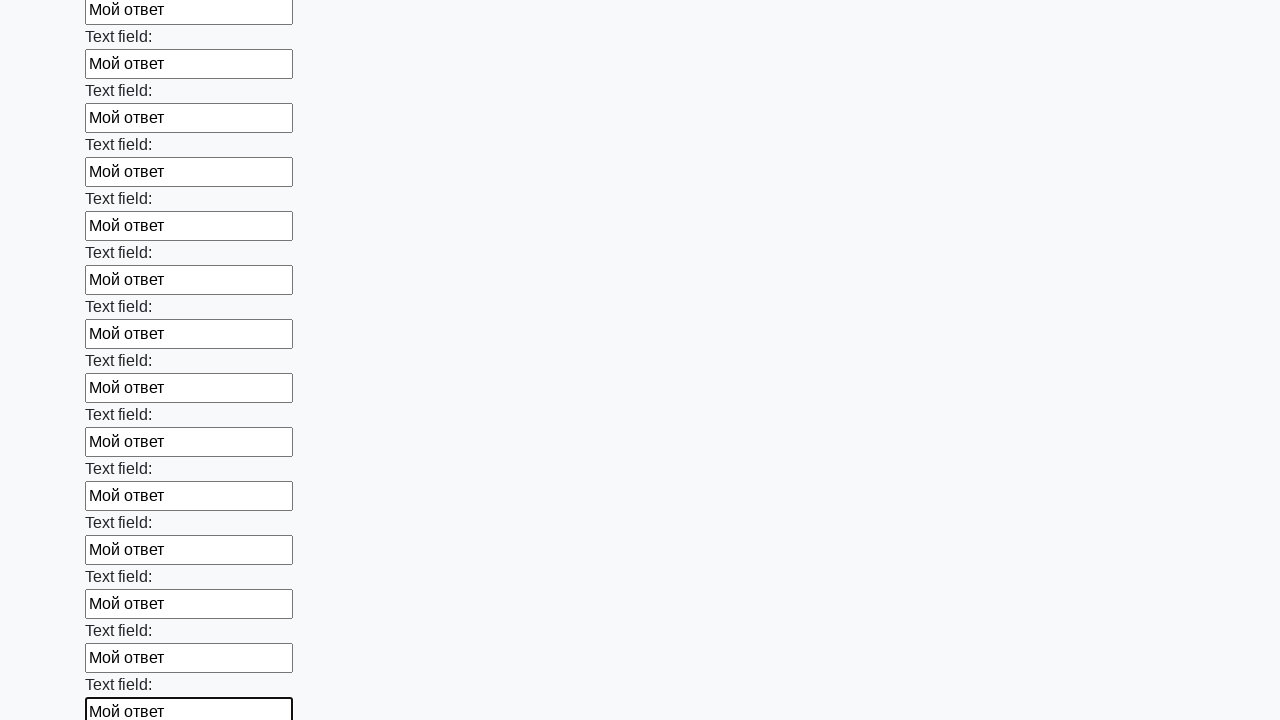

Filled input field with 'Мой ответ' on input >> nth=74
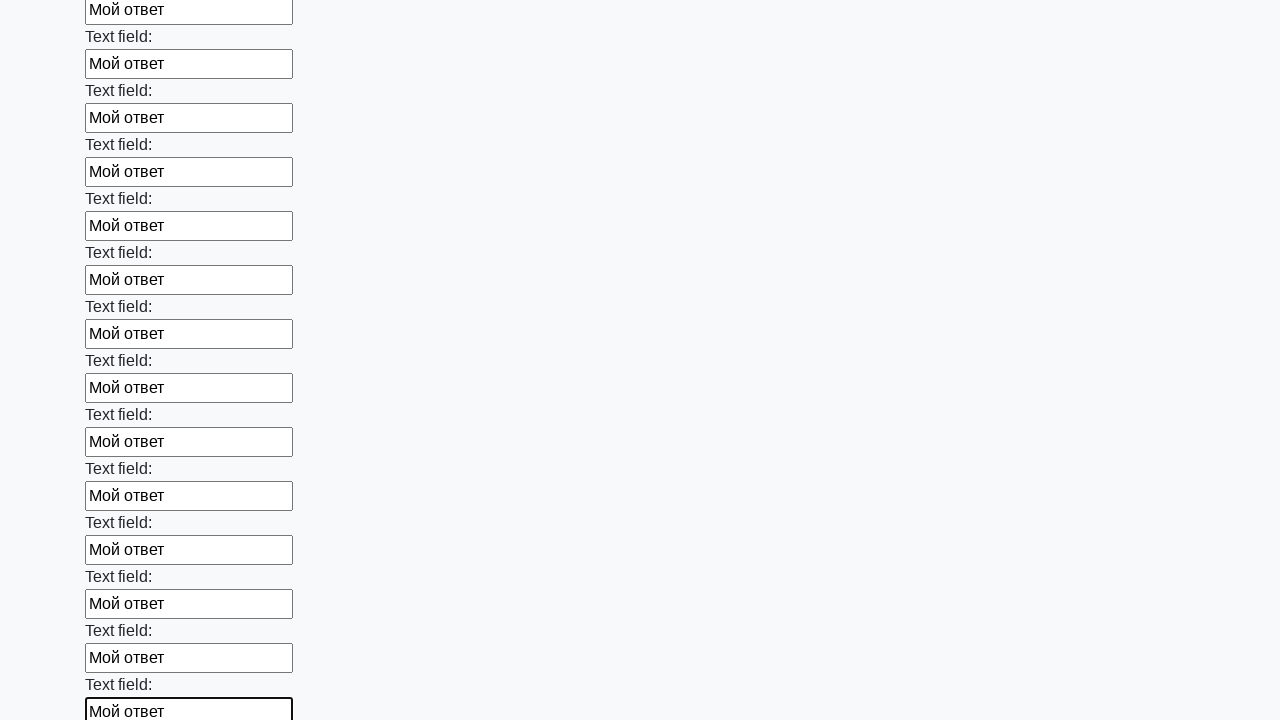

Filled input field with 'Мой ответ' on input >> nth=75
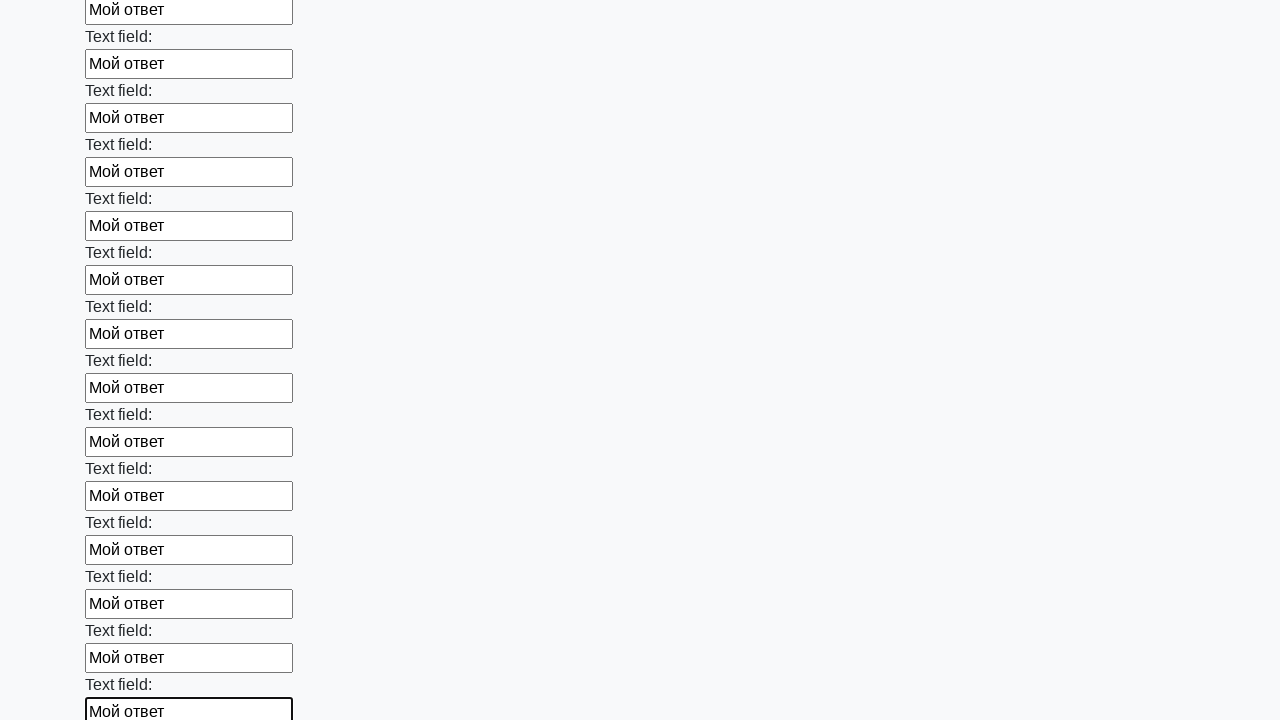

Filled input field with 'Мой ответ' on input >> nth=76
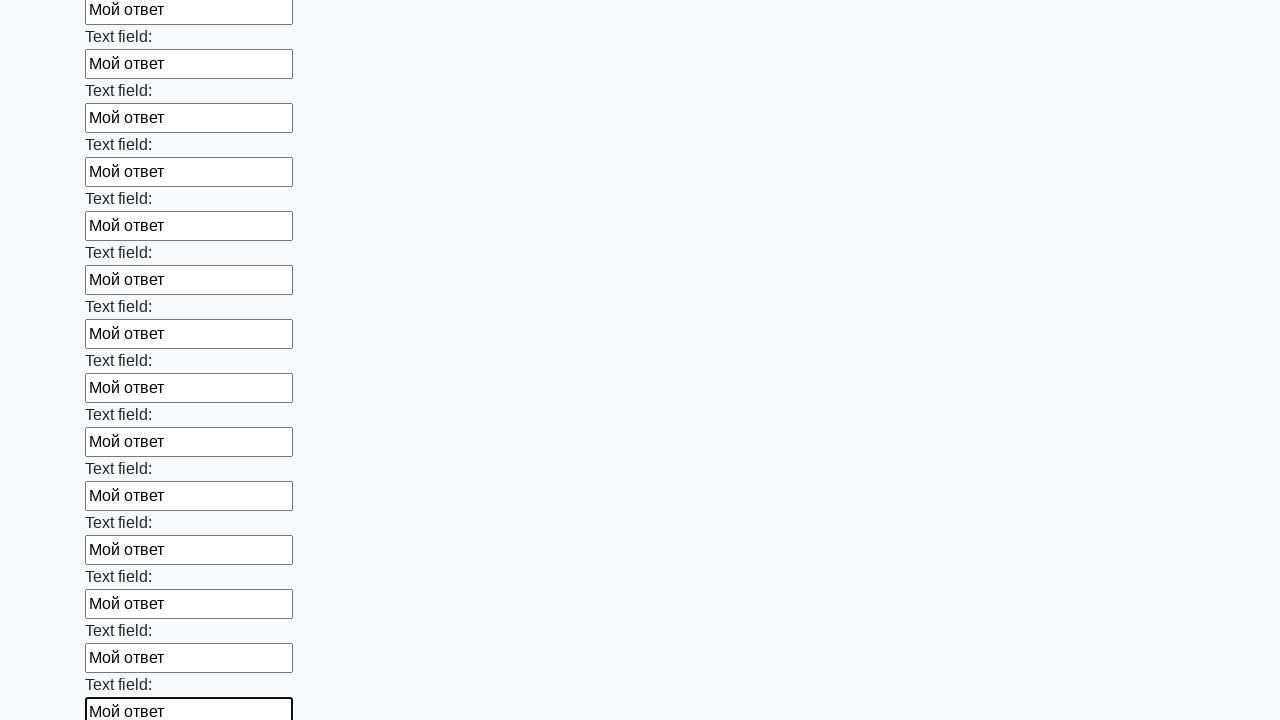

Filled input field with 'Мой ответ' on input >> nth=77
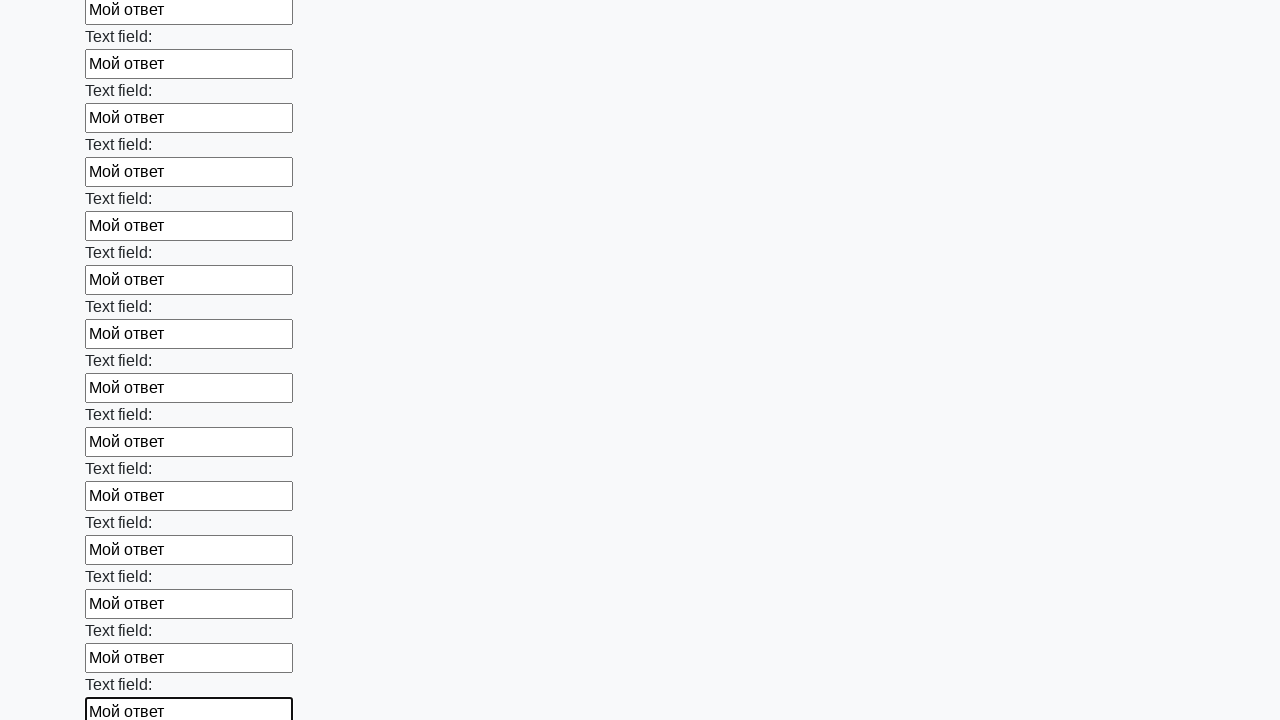

Filled input field with 'Мой ответ' on input >> nth=78
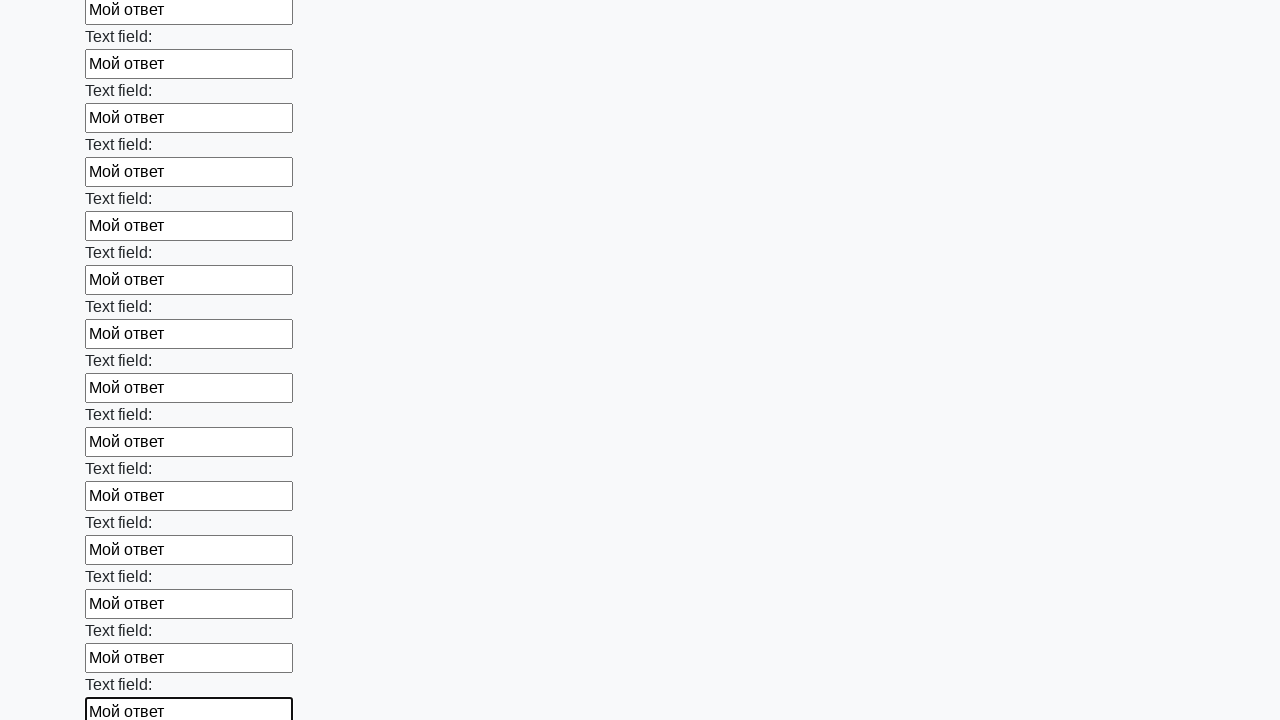

Filled input field with 'Мой ответ' on input >> nth=79
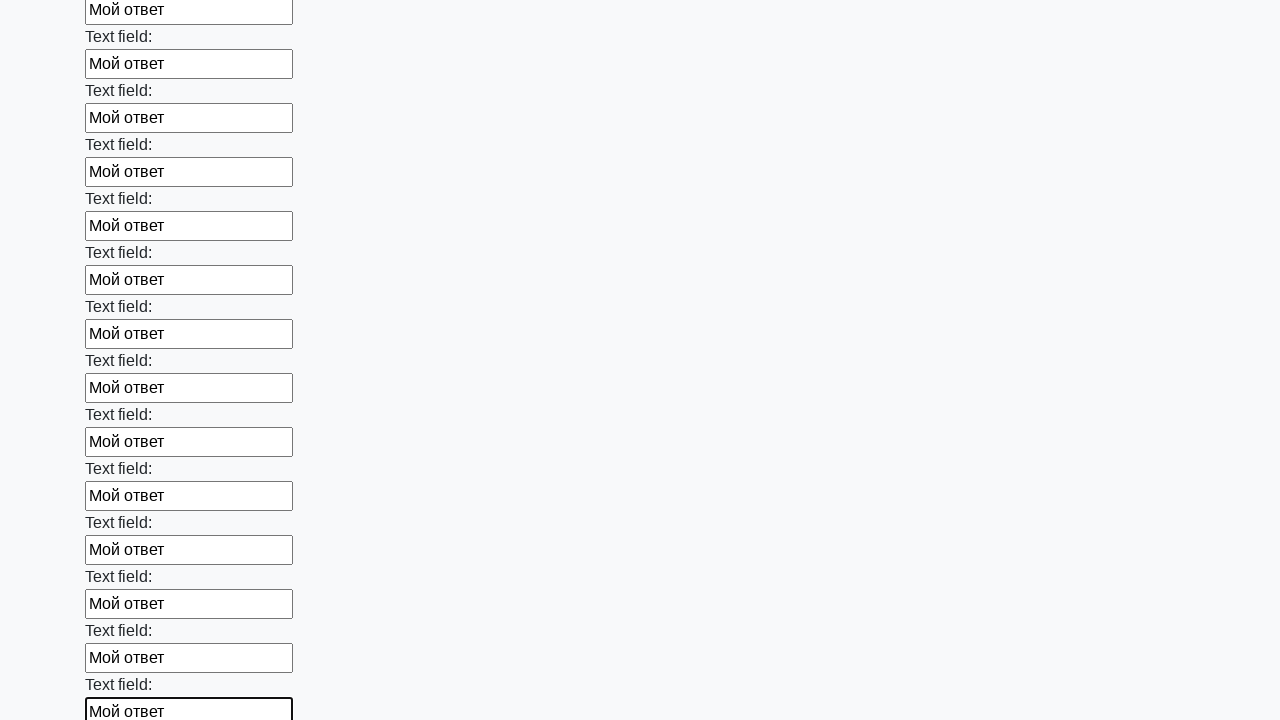

Filled input field with 'Мой ответ' on input >> nth=80
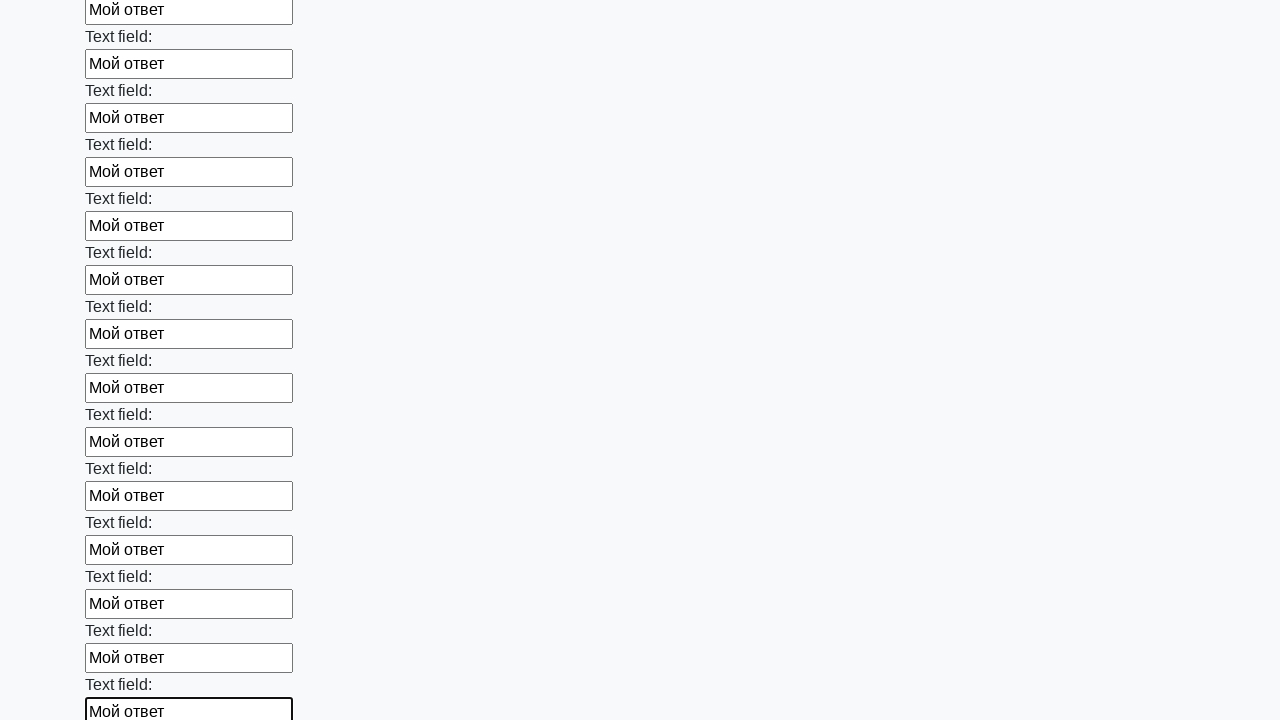

Filled input field with 'Мой ответ' on input >> nth=81
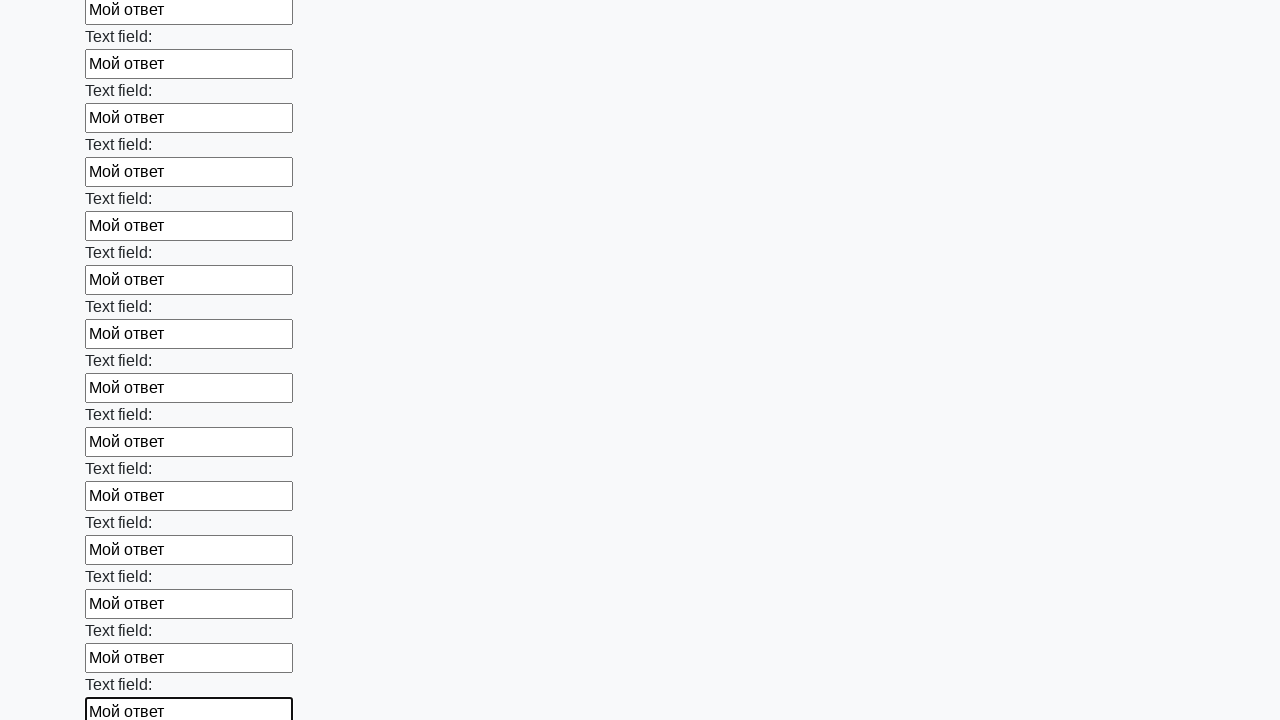

Filled input field with 'Мой ответ' on input >> nth=82
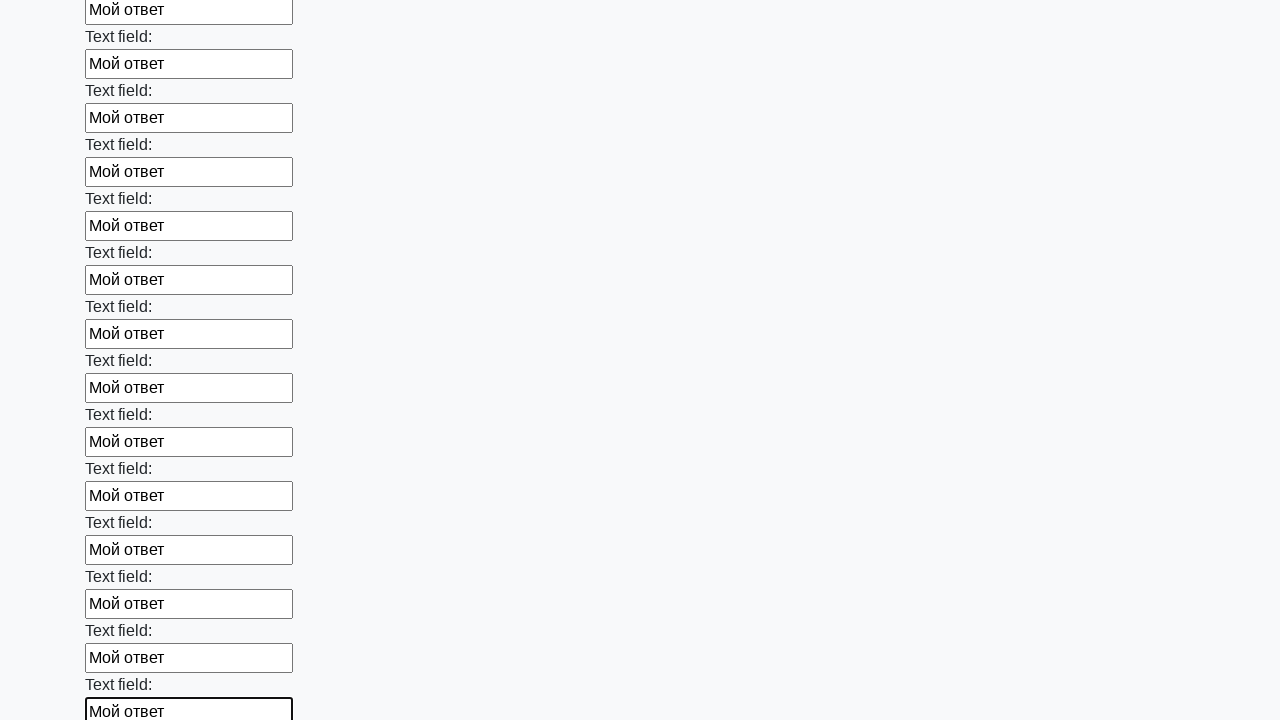

Filled input field with 'Мой ответ' on input >> nth=83
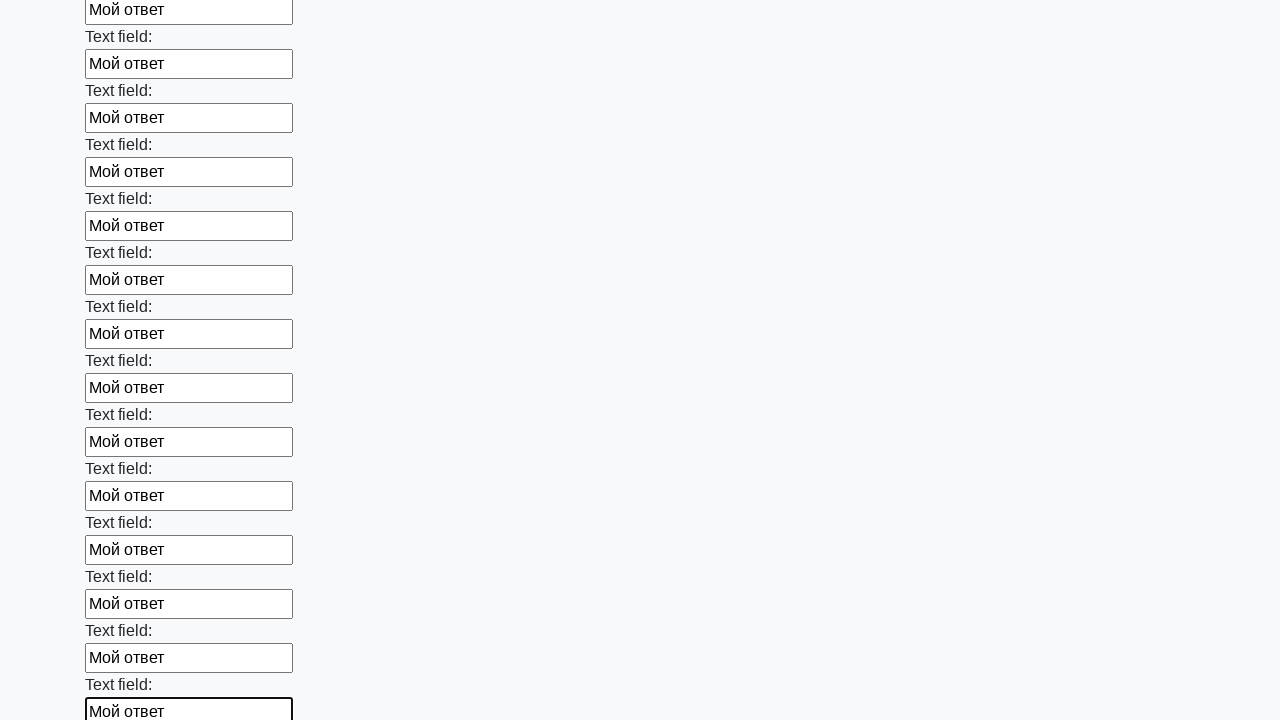

Filled input field with 'Мой ответ' on input >> nth=84
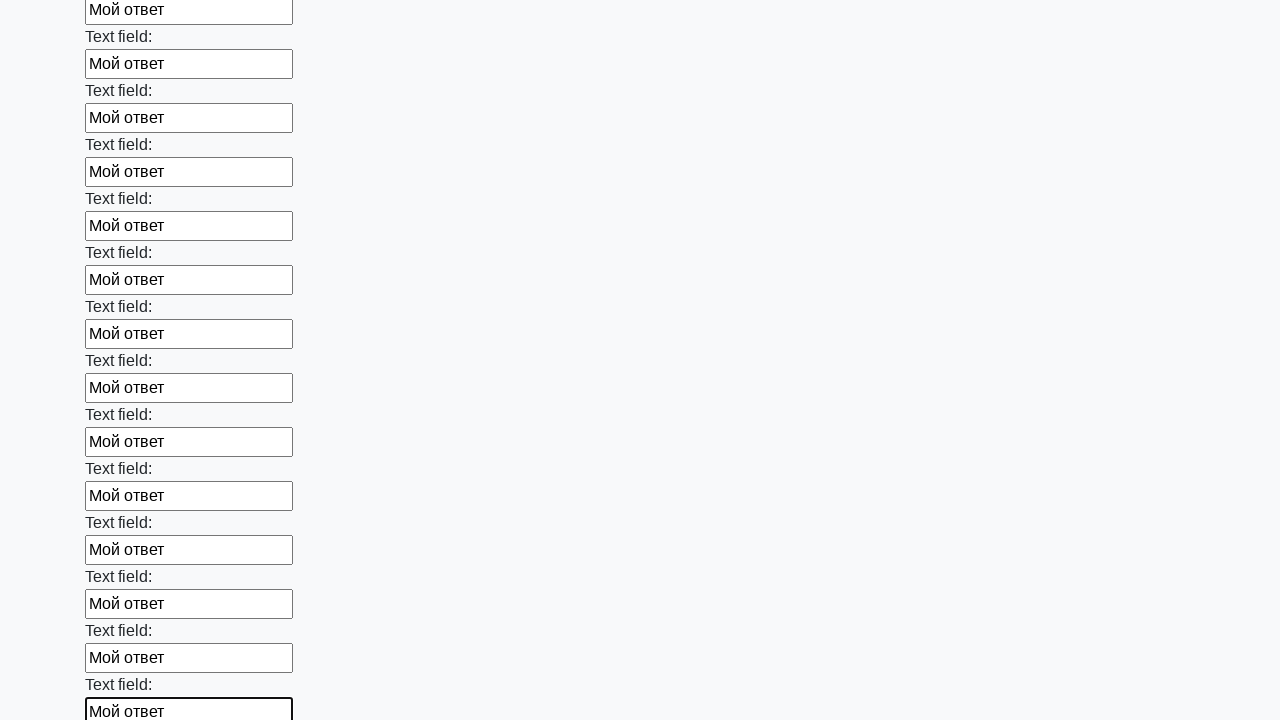

Filled input field with 'Мой ответ' on input >> nth=85
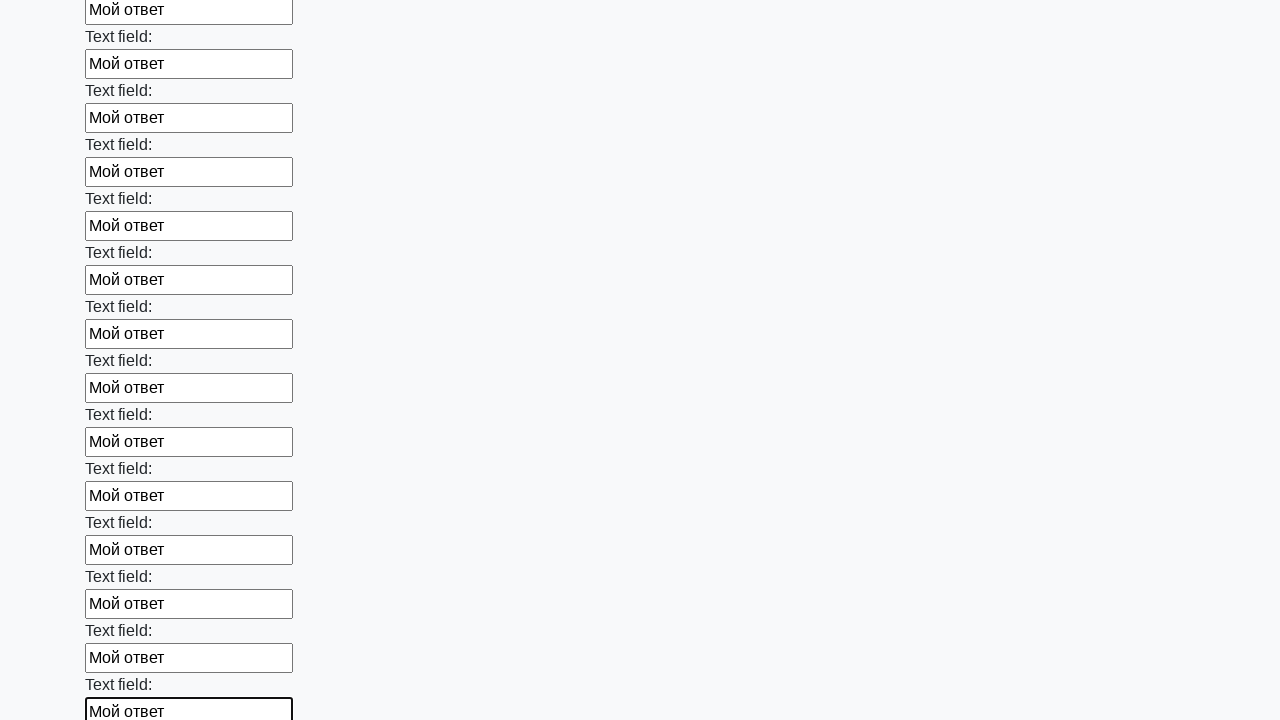

Filled input field with 'Мой ответ' on input >> nth=86
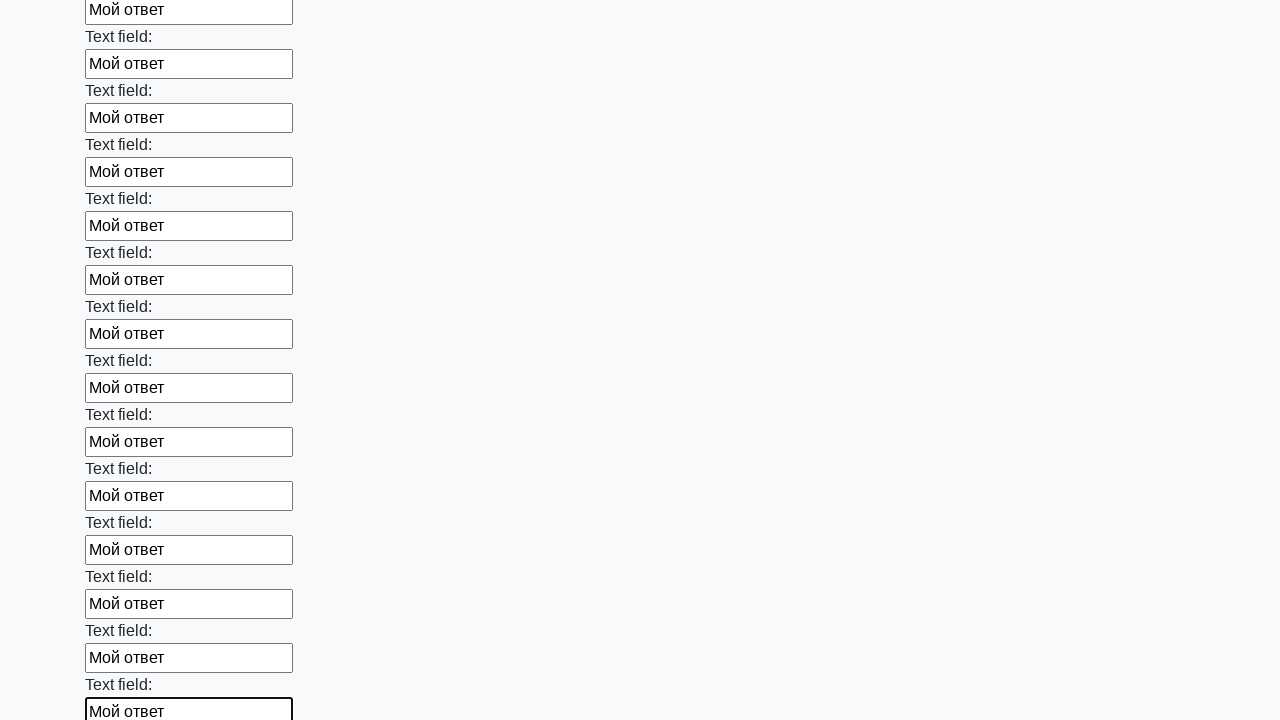

Filled input field with 'Мой ответ' on input >> nth=87
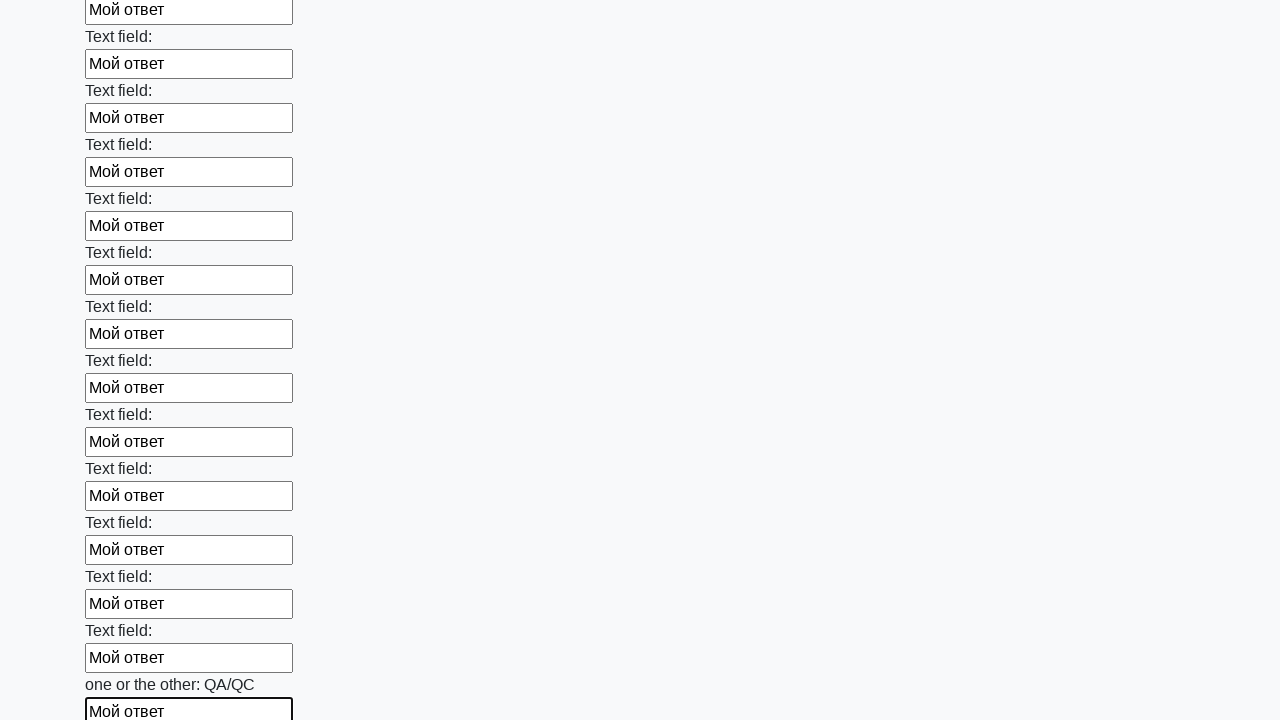

Filled input field with 'Мой ответ' on input >> nth=88
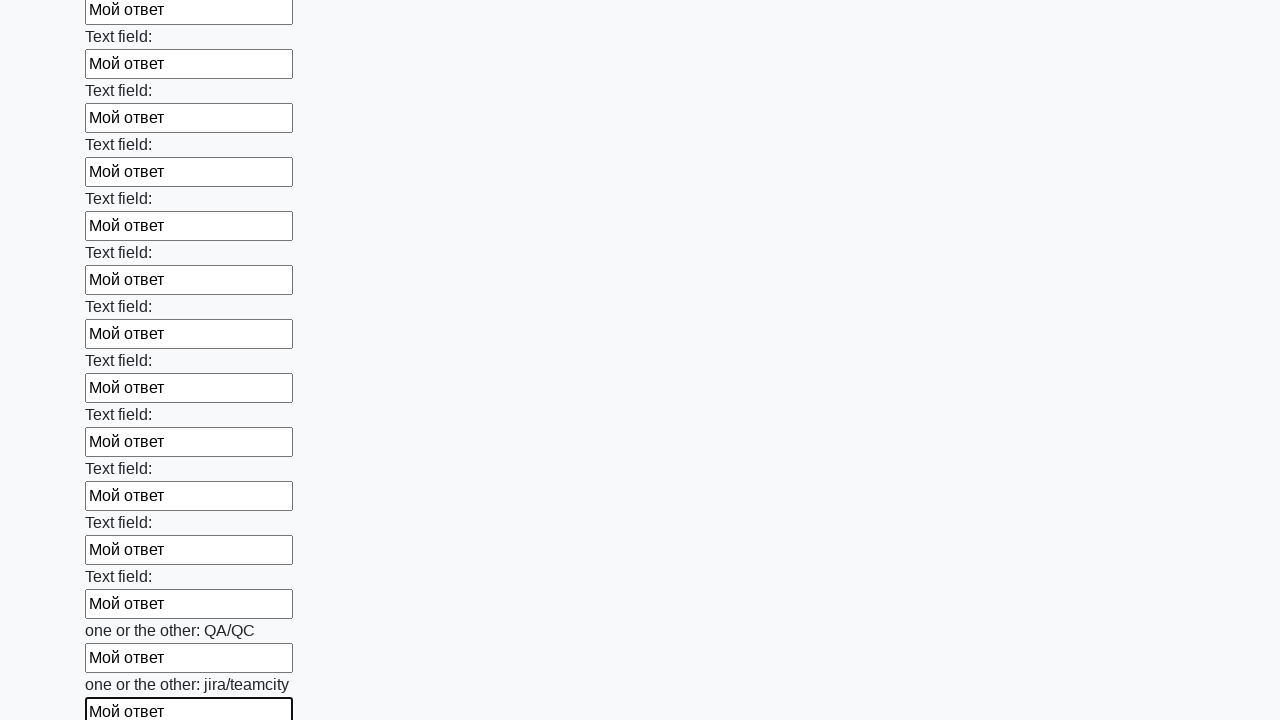

Filled input field with 'Мой ответ' on input >> nth=89
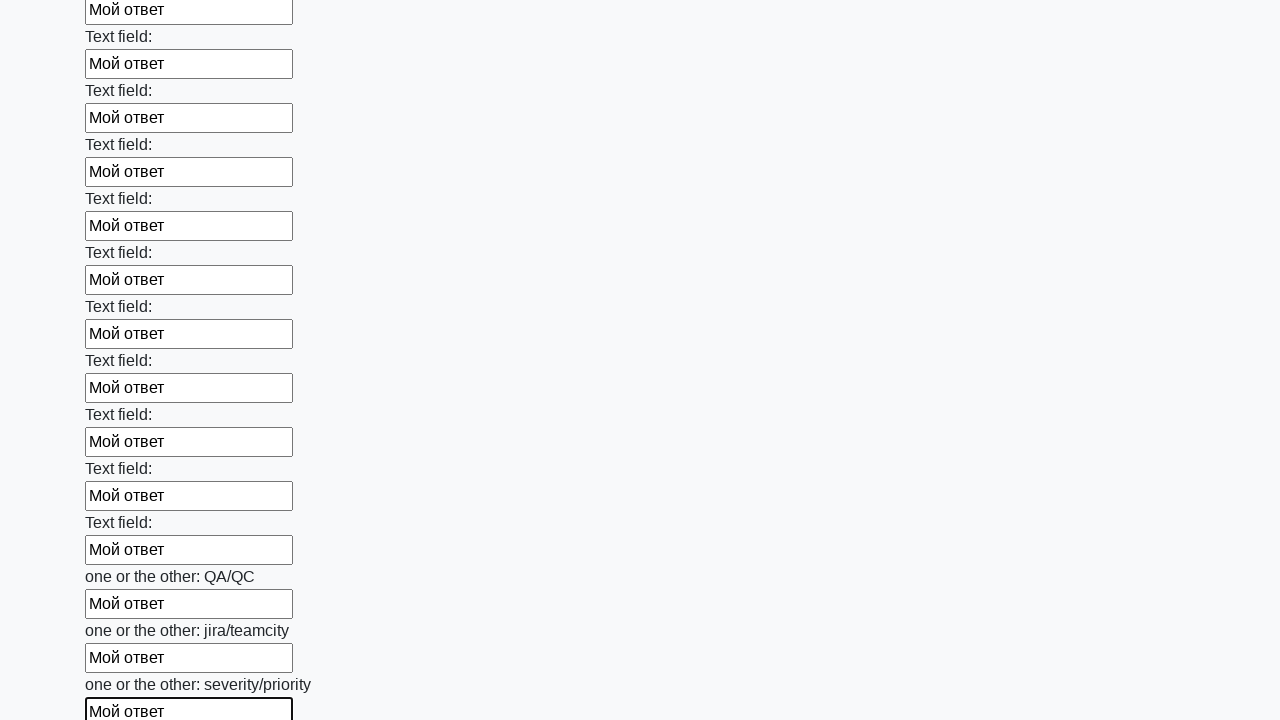

Filled input field with 'Мой ответ' on input >> nth=90
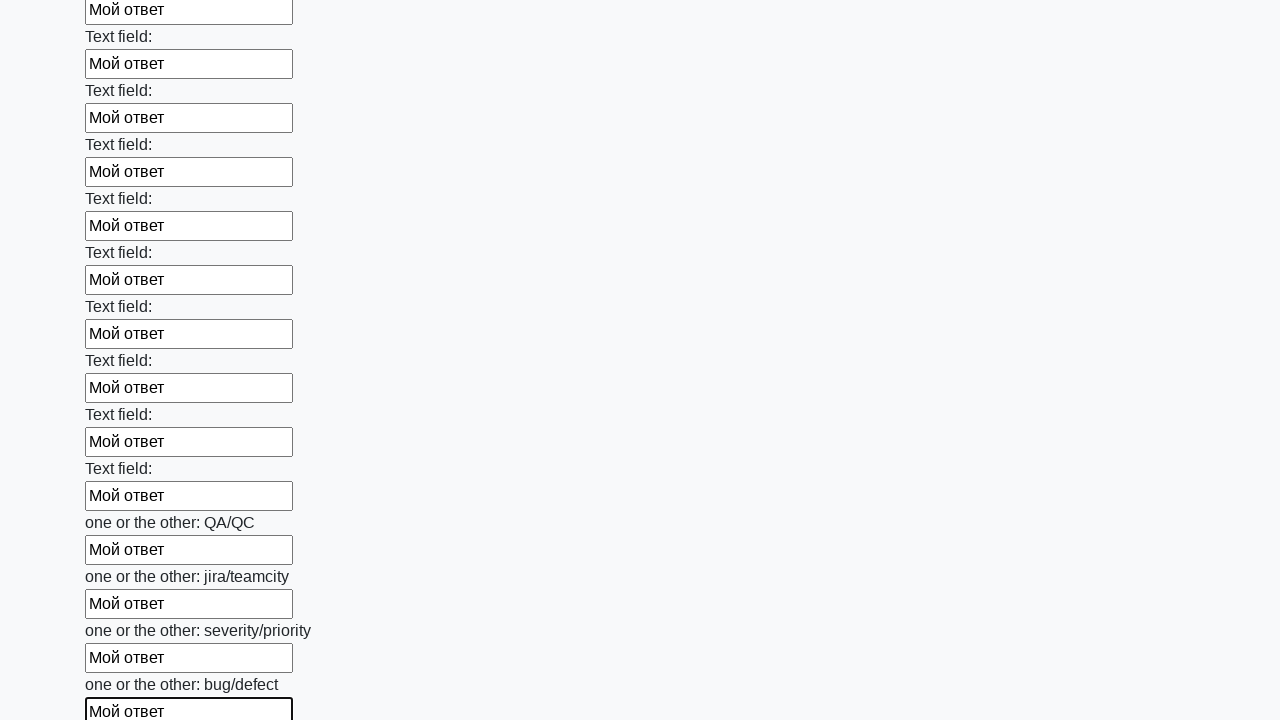

Filled input field with 'Мой ответ' on input >> nth=91
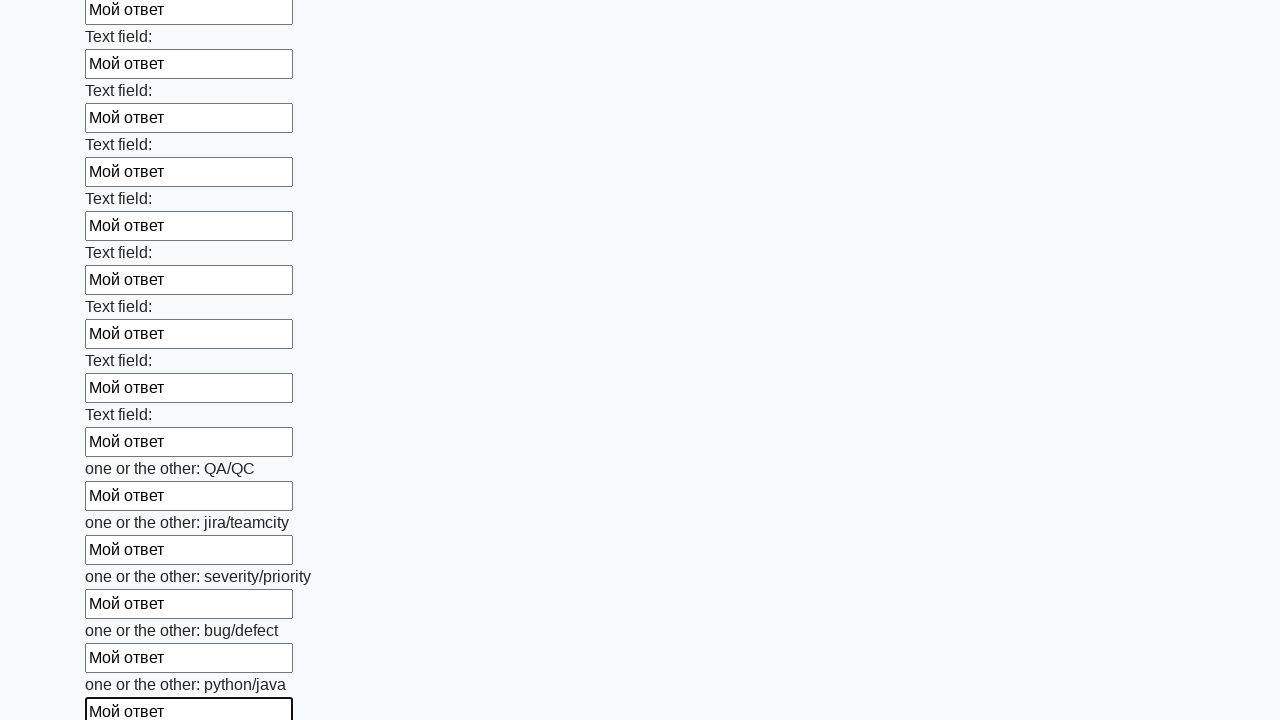

Filled input field with 'Мой ответ' on input >> nth=92
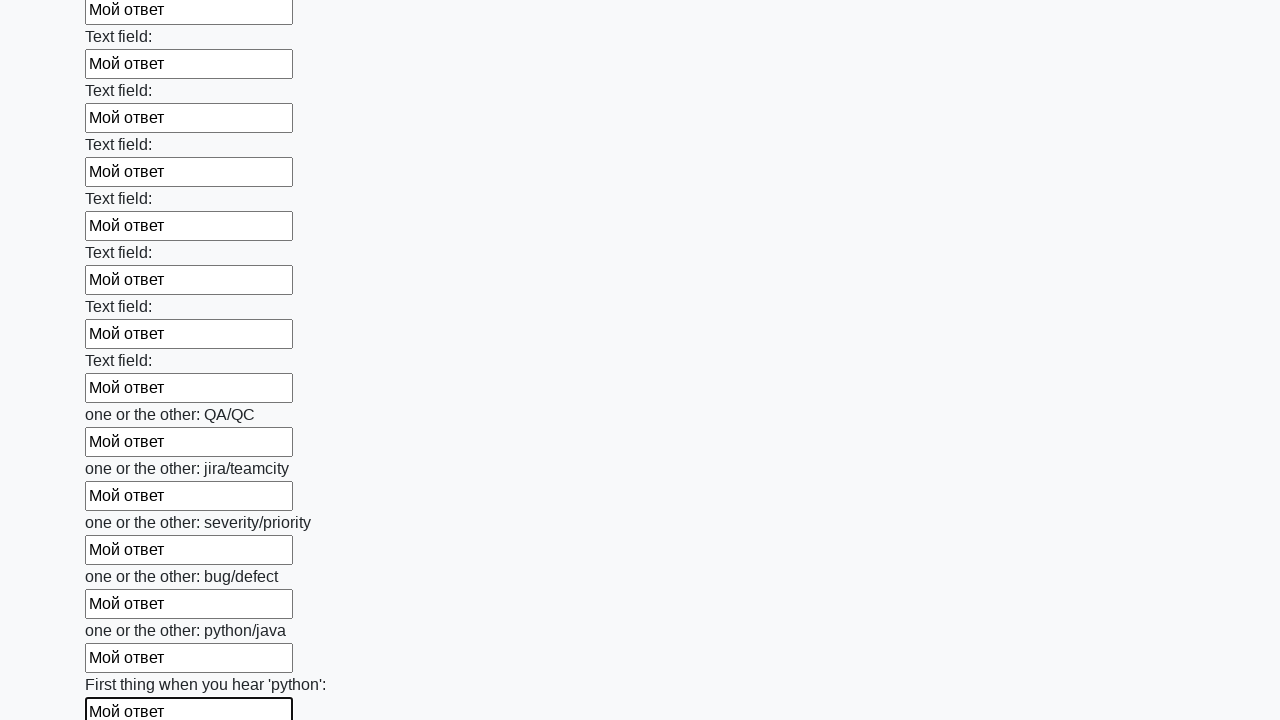

Filled input field with 'Мой ответ' on input >> nth=93
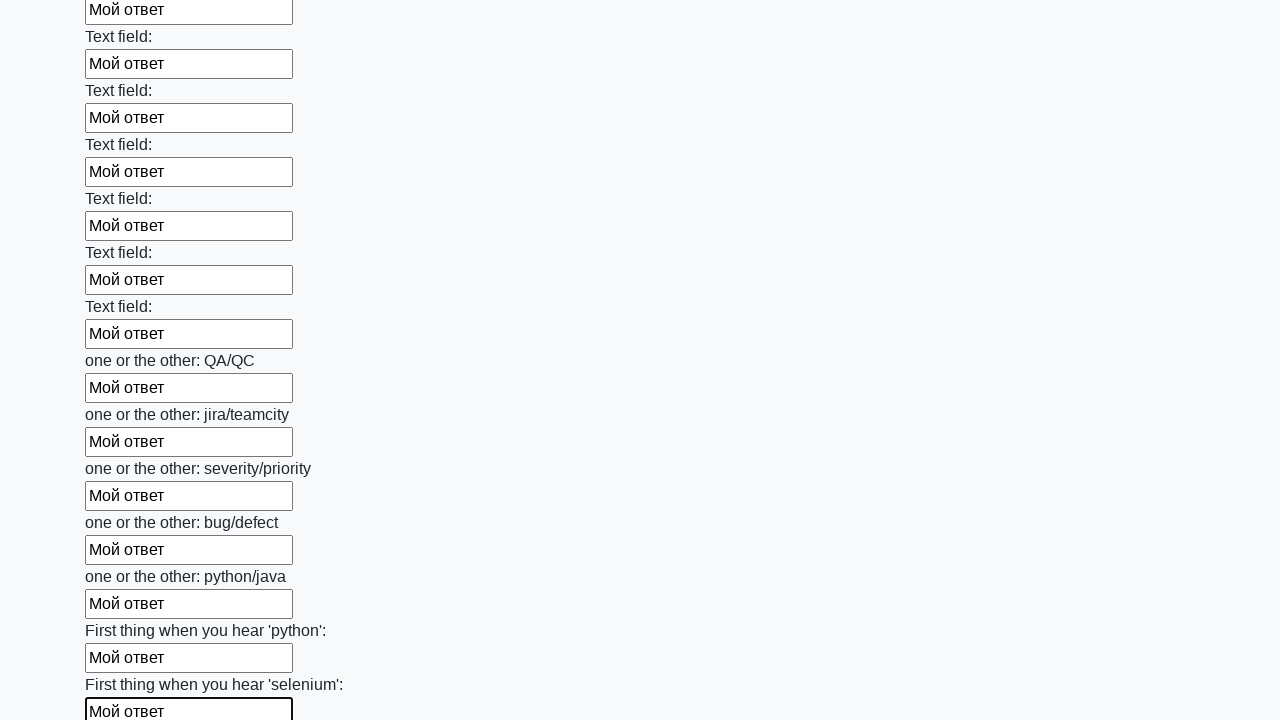

Filled input field with 'Мой ответ' on input >> nth=94
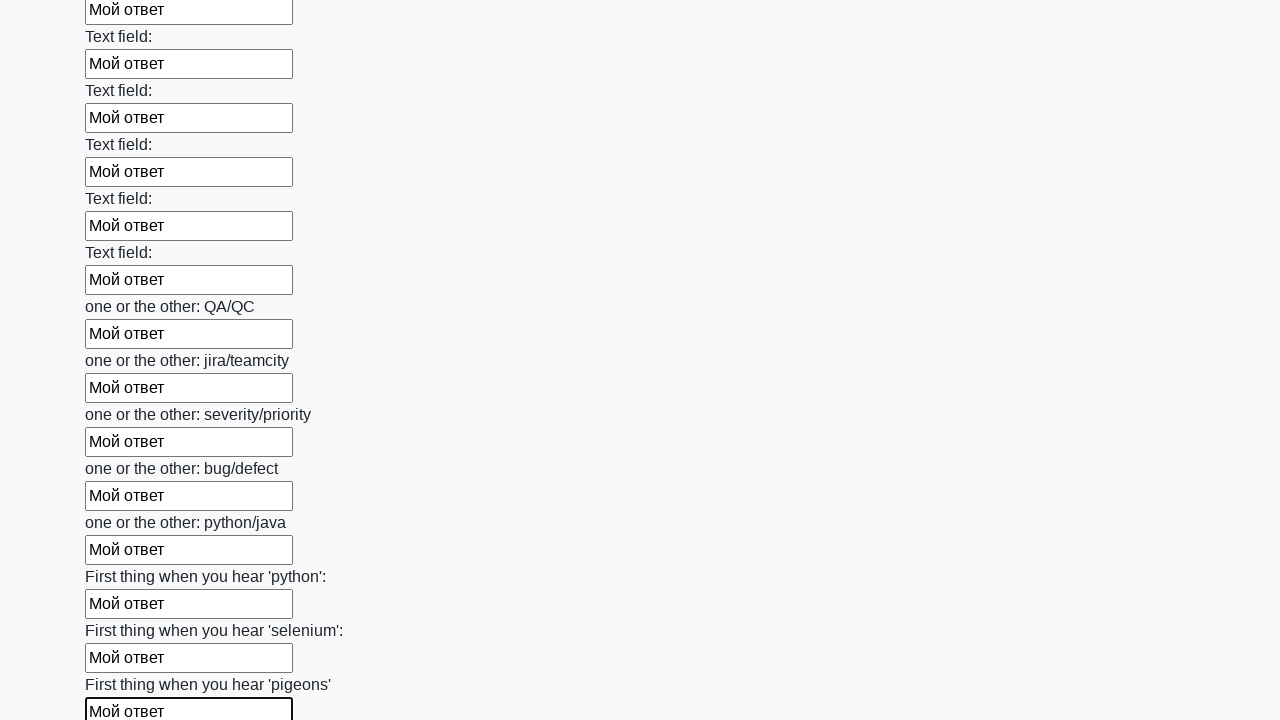

Filled input field with 'Мой ответ' on input >> nth=95
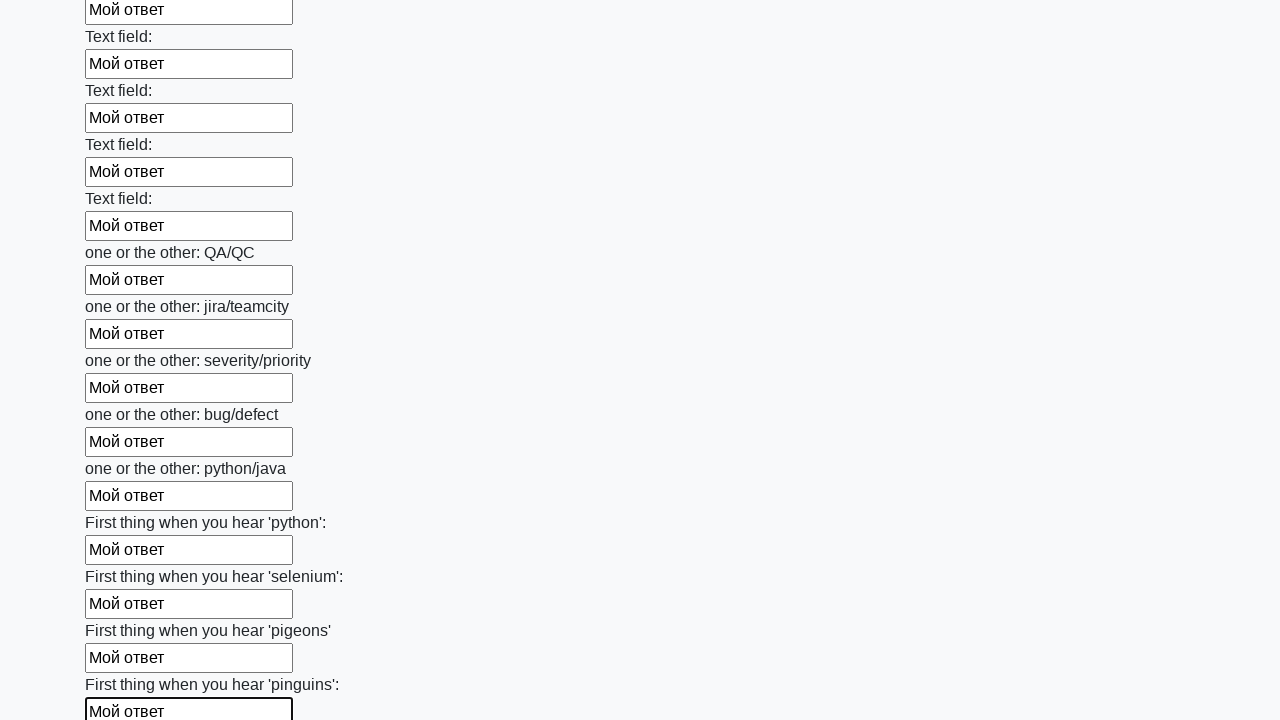

Filled input field with 'Мой ответ' on input >> nth=96
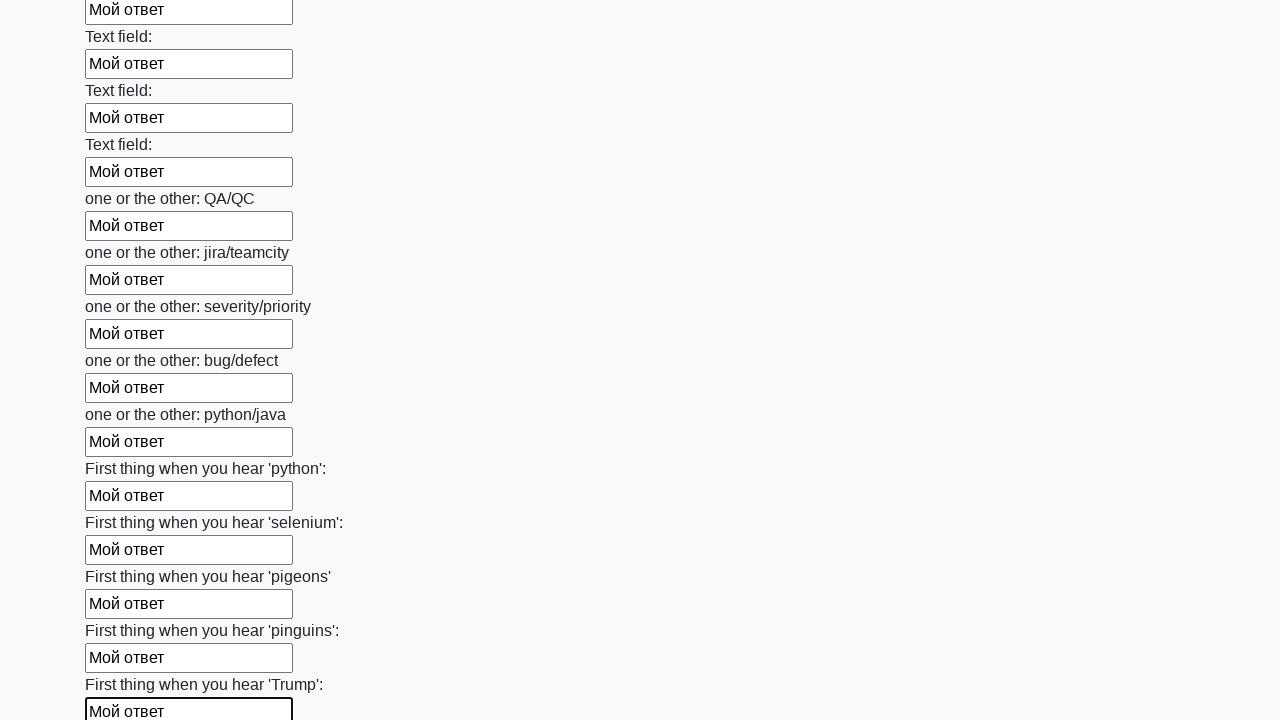

Filled input field with 'Мой ответ' on input >> nth=97
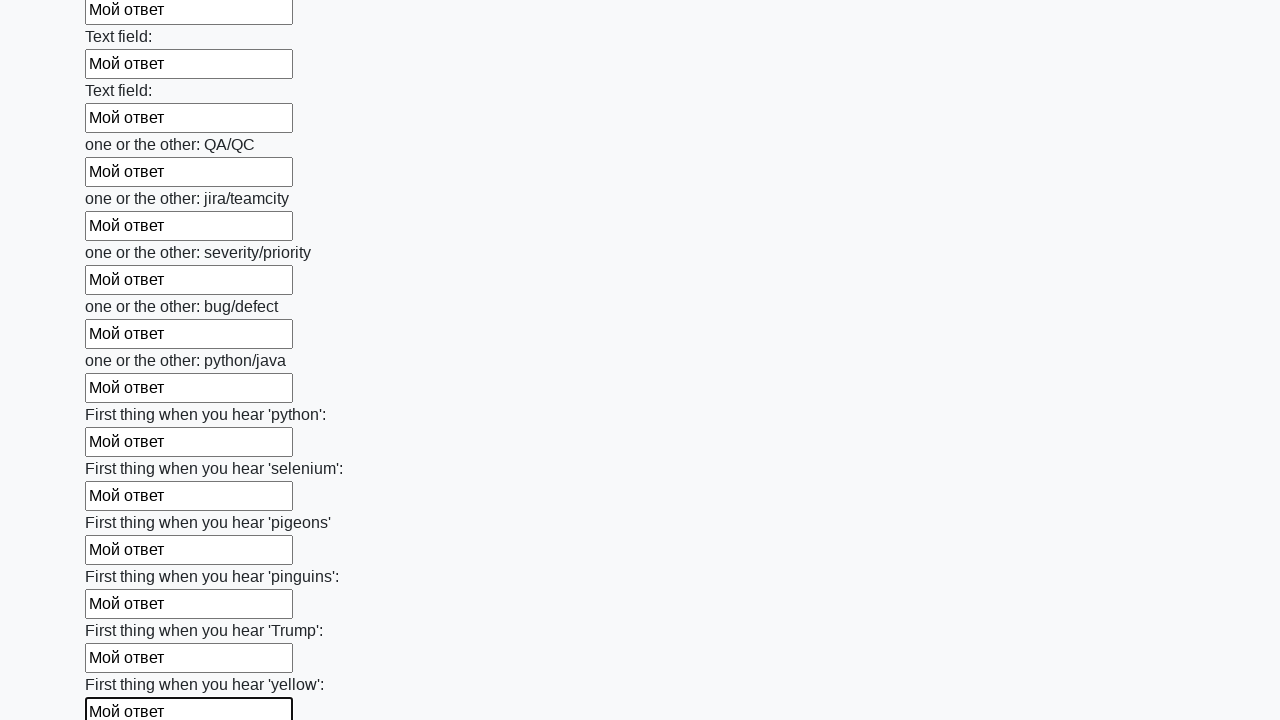

Filled input field with 'Мой ответ' on input >> nth=98
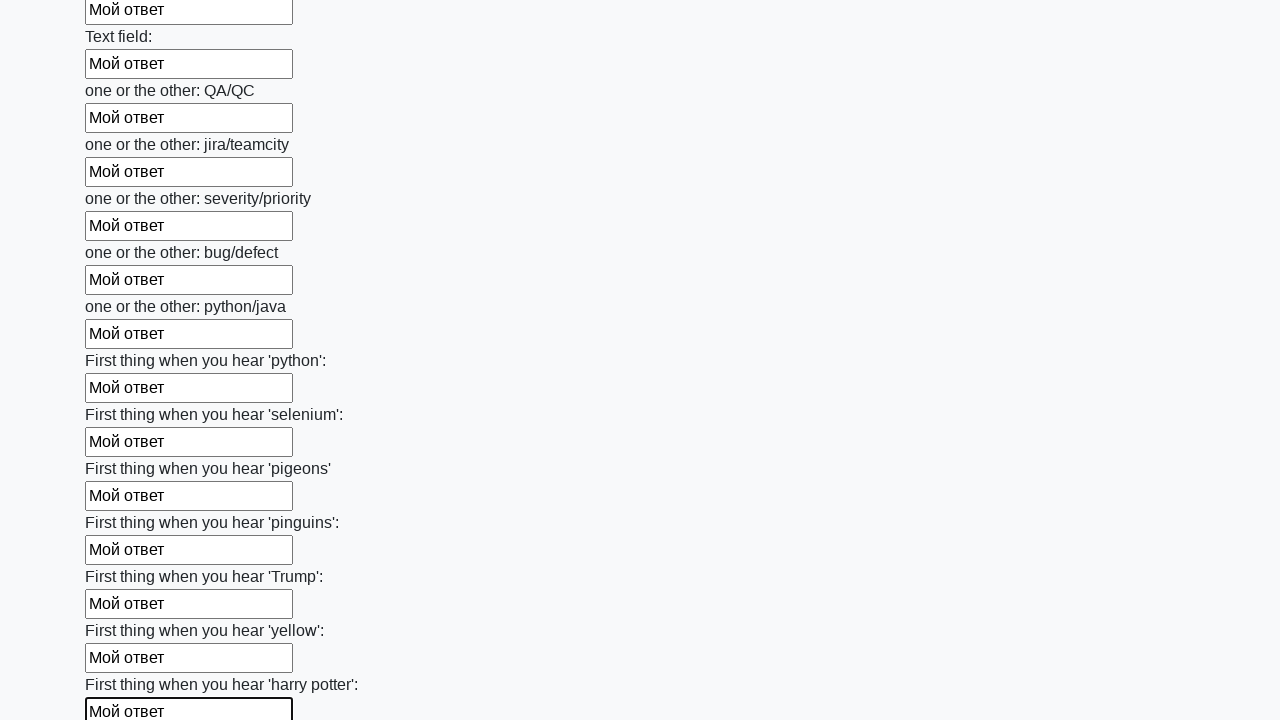

Filled input field with 'Мой ответ' on input >> nth=99
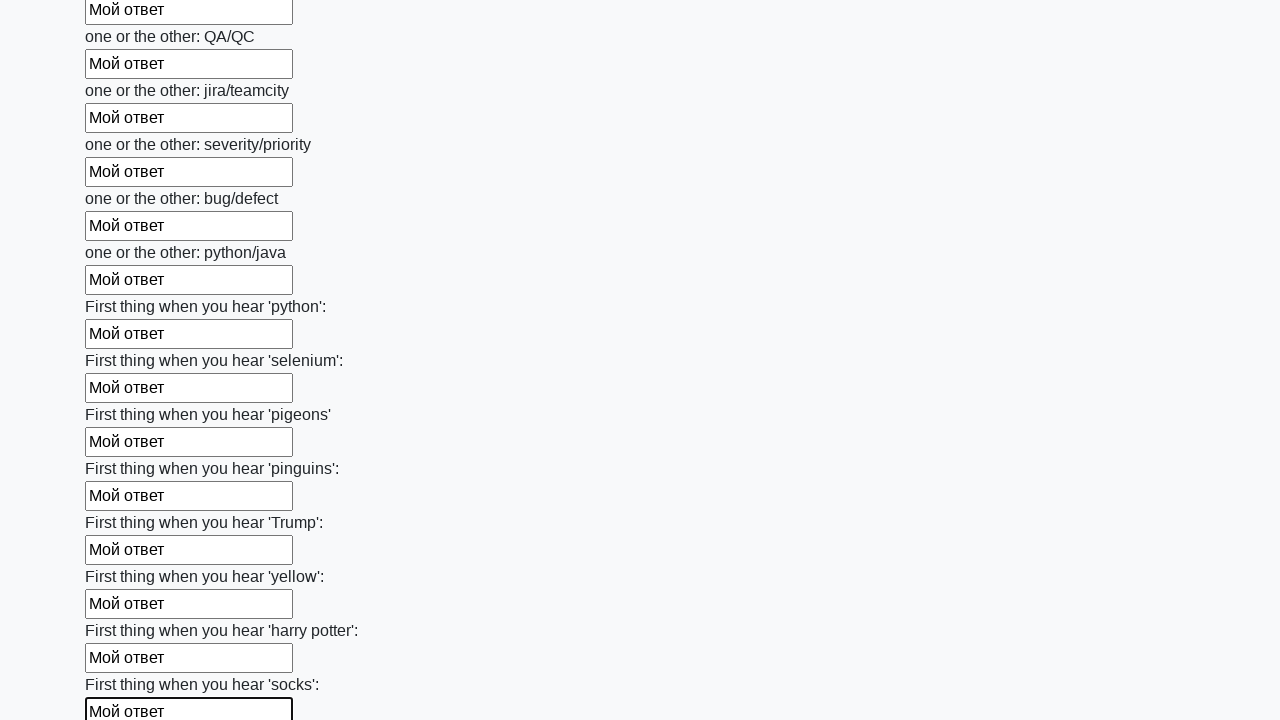

Clicked submit button to submit the form at (123, 611) on button.btn
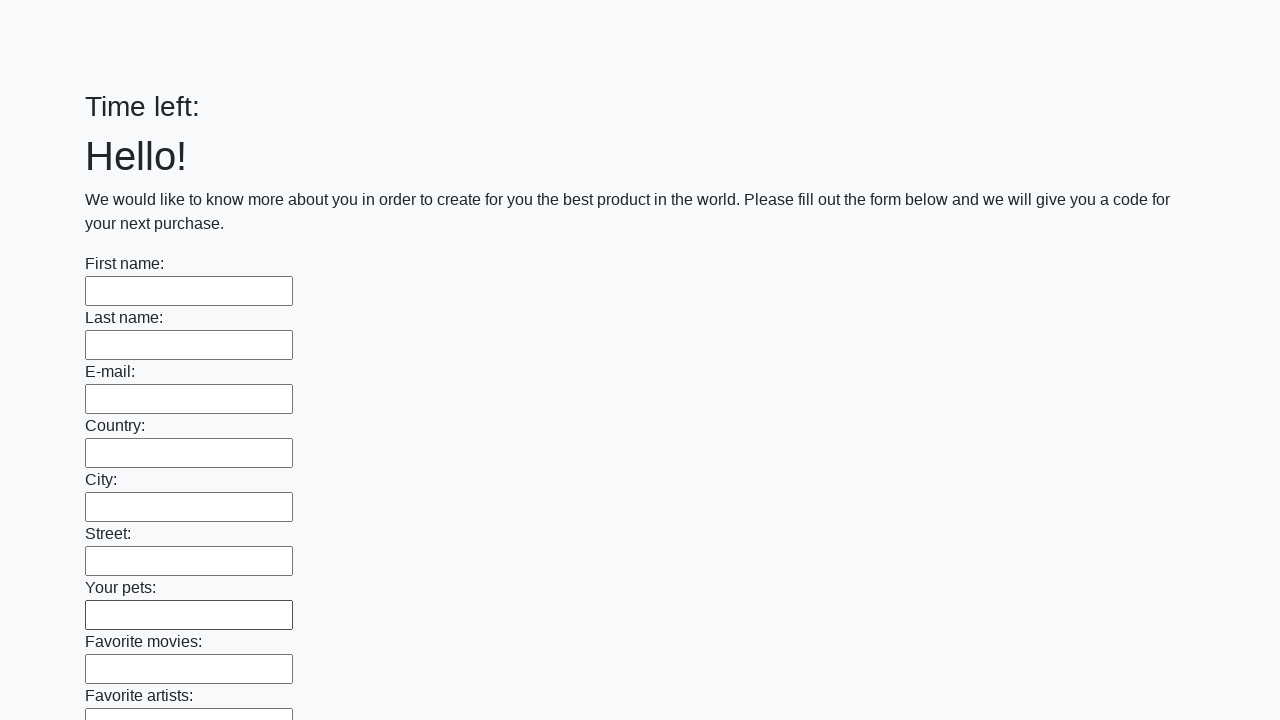

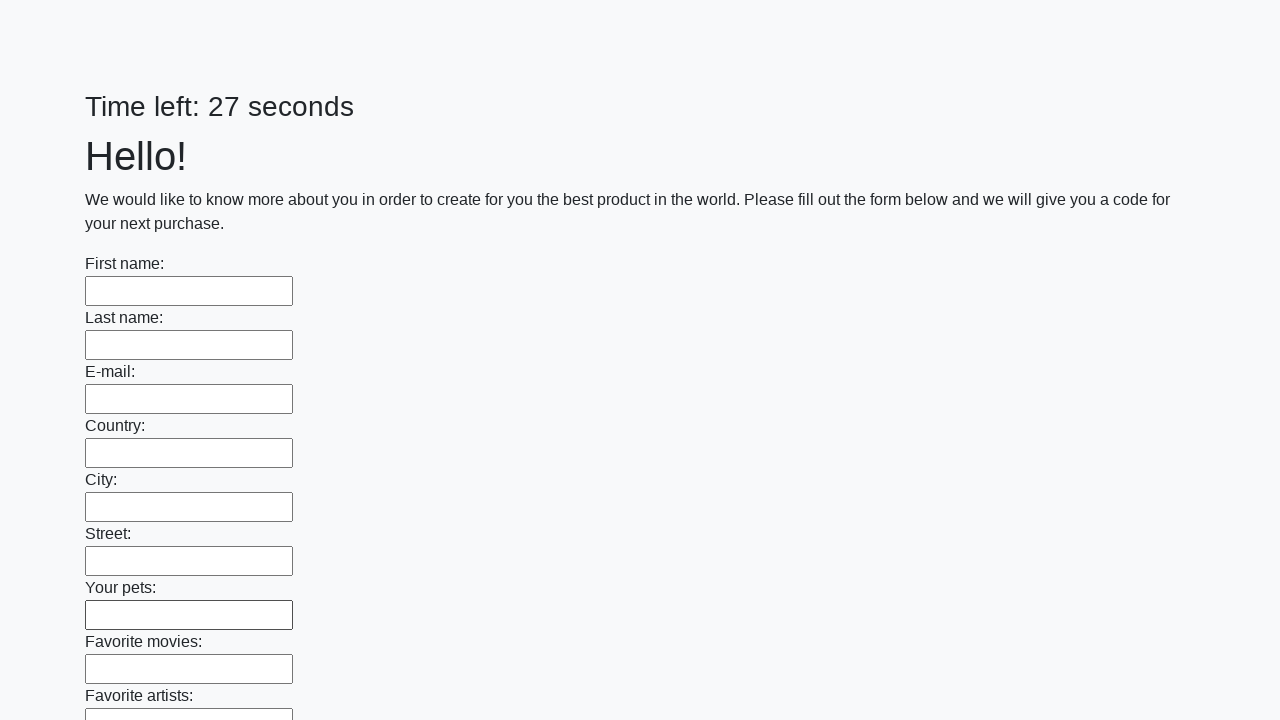